Tests a large form by filling all text input fields with the same value and submitting the form

Starting URL: http://suninjuly.github.io/huge_form.html

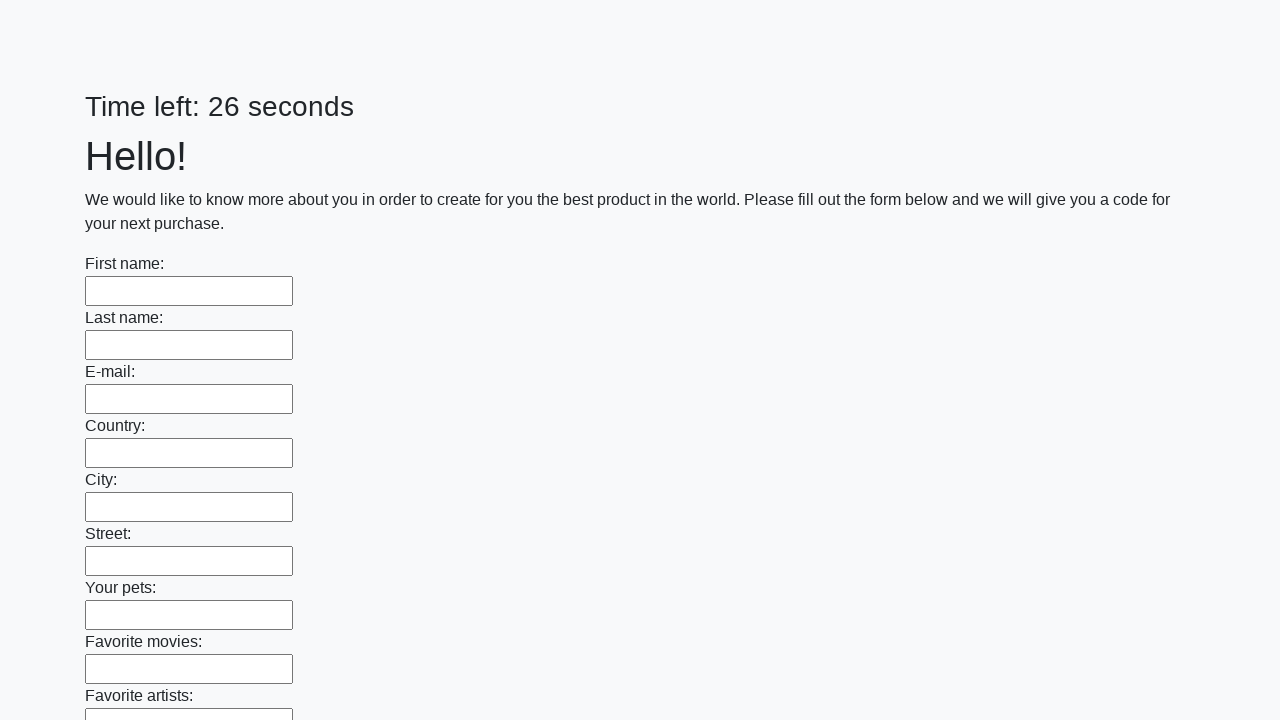

Located all text input fields on the huge form
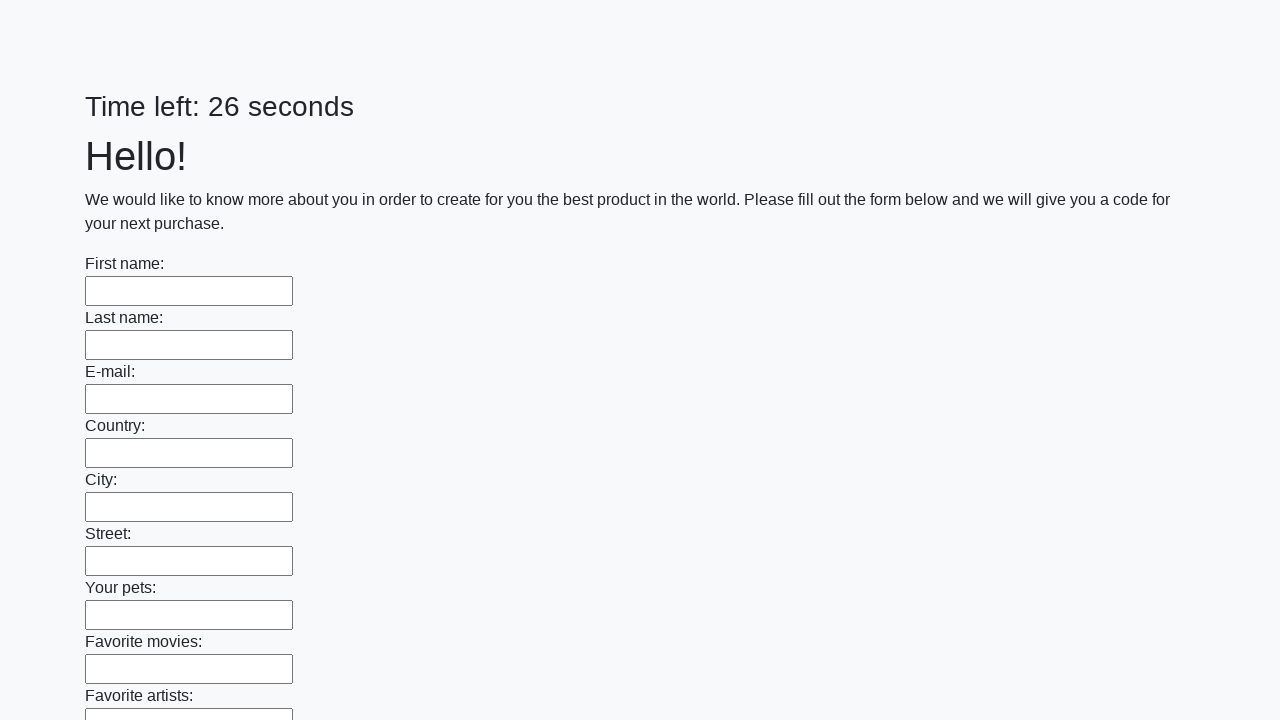

Filled a text input field with 'sample text' on input[type="text"] >> nth=0
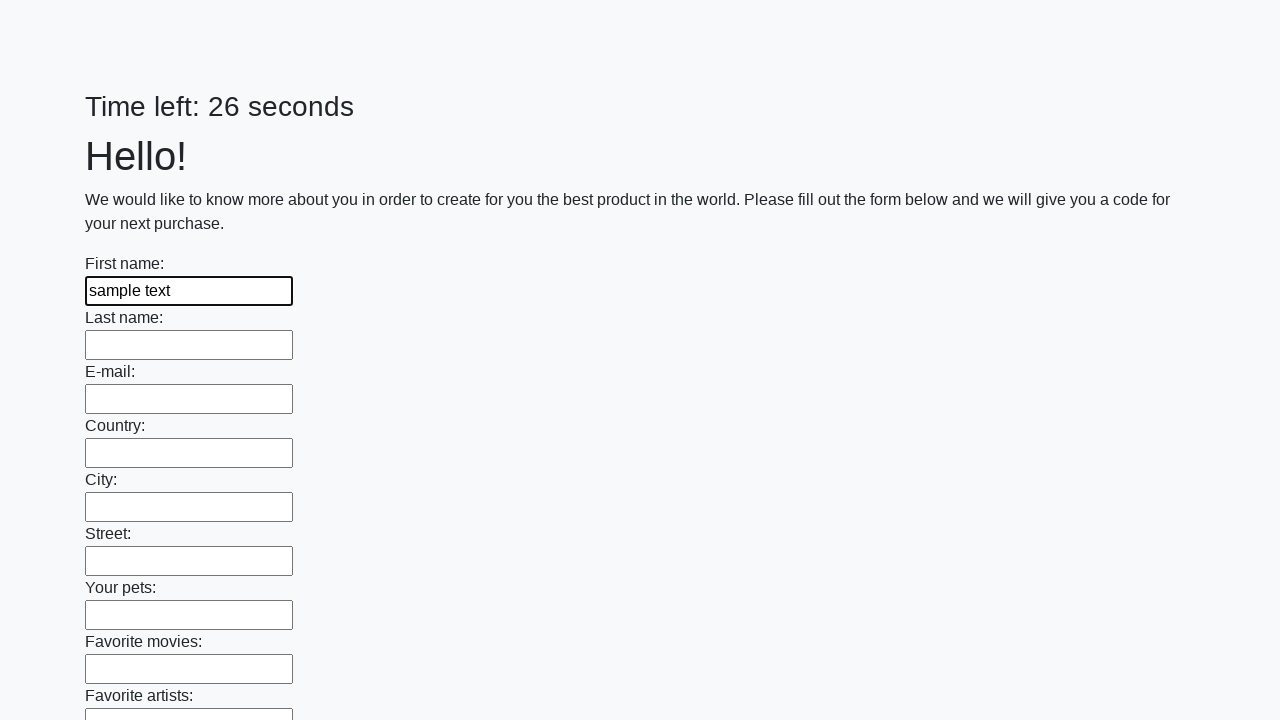

Filled a text input field with 'sample text' on input[type="text"] >> nth=1
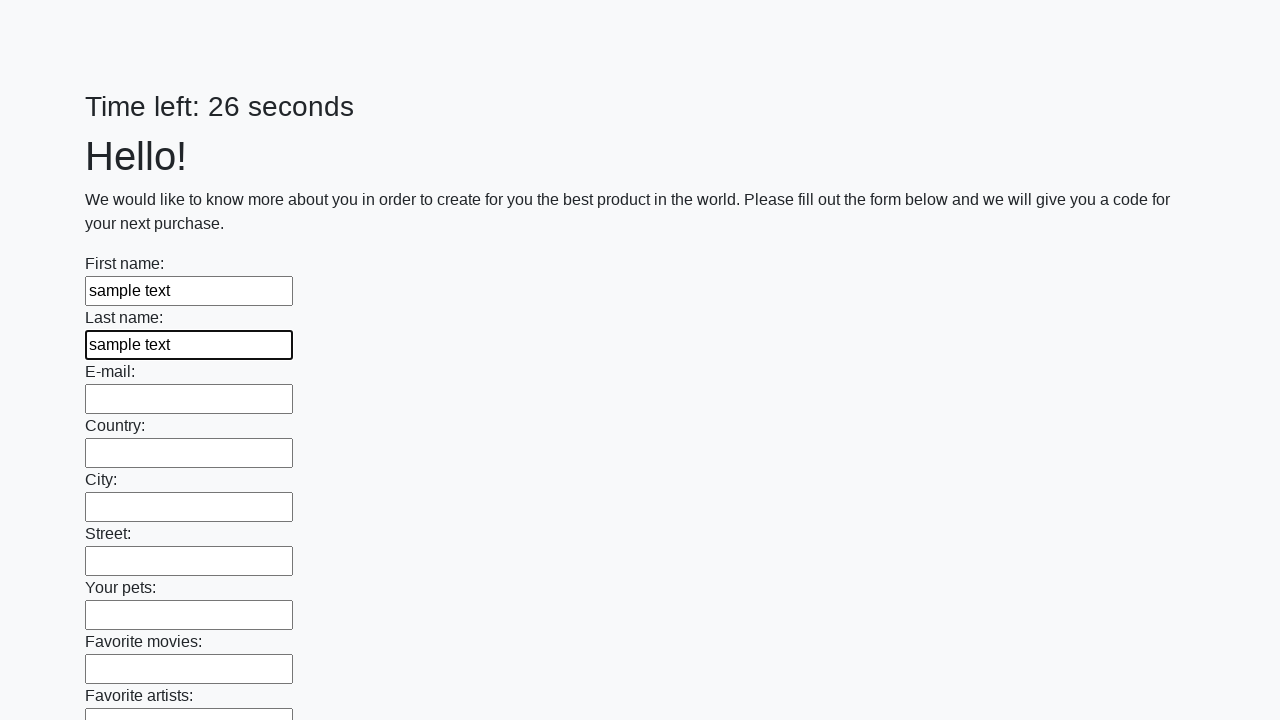

Filled a text input field with 'sample text' on input[type="text"] >> nth=2
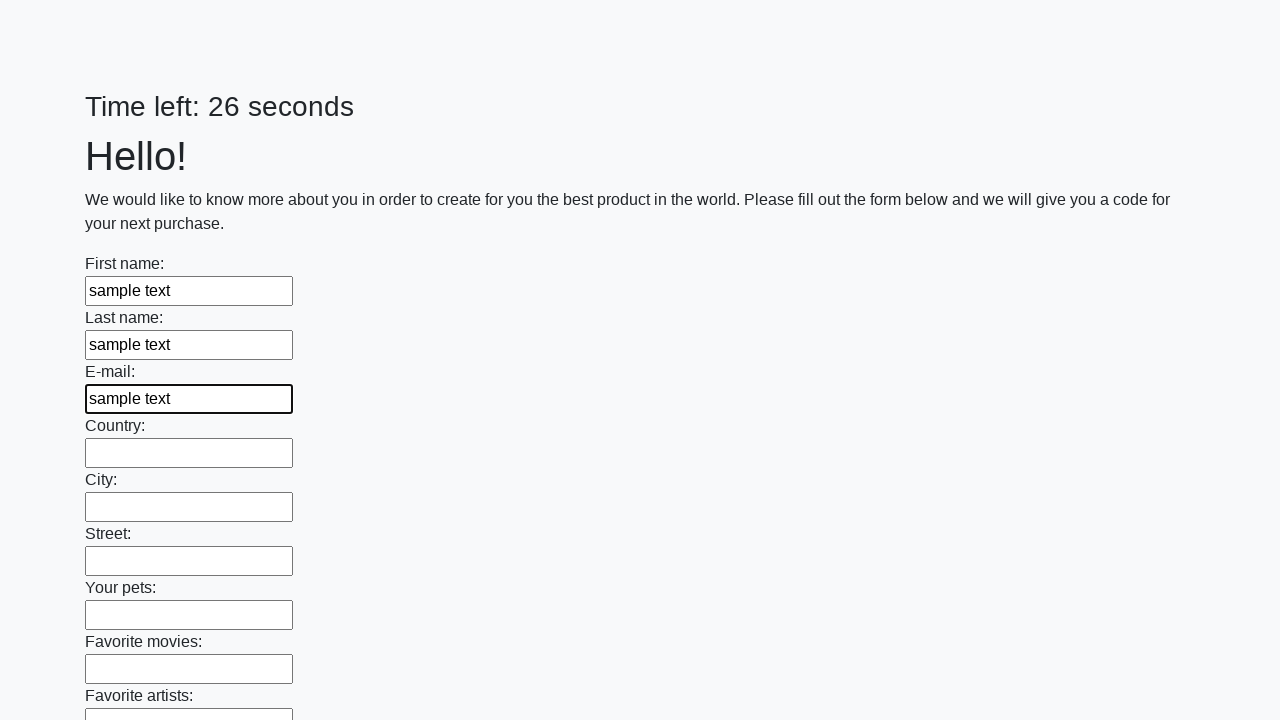

Filled a text input field with 'sample text' on input[type="text"] >> nth=3
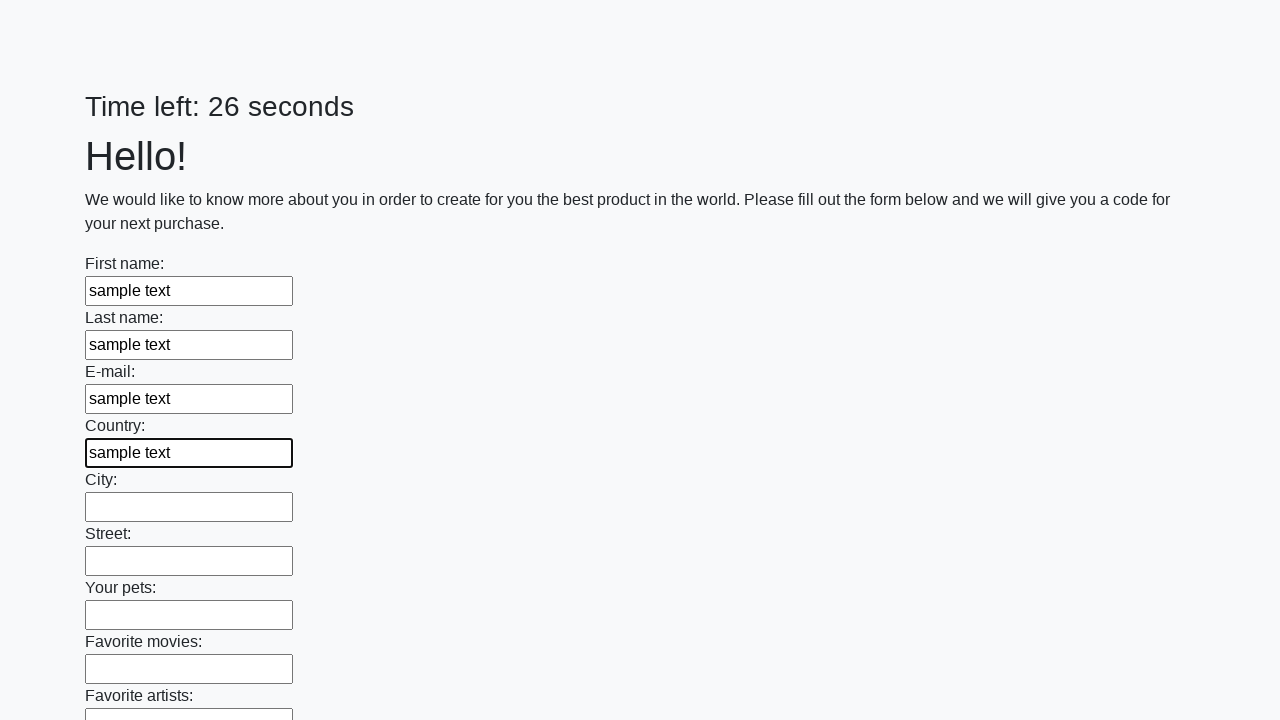

Filled a text input field with 'sample text' on input[type="text"] >> nth=4
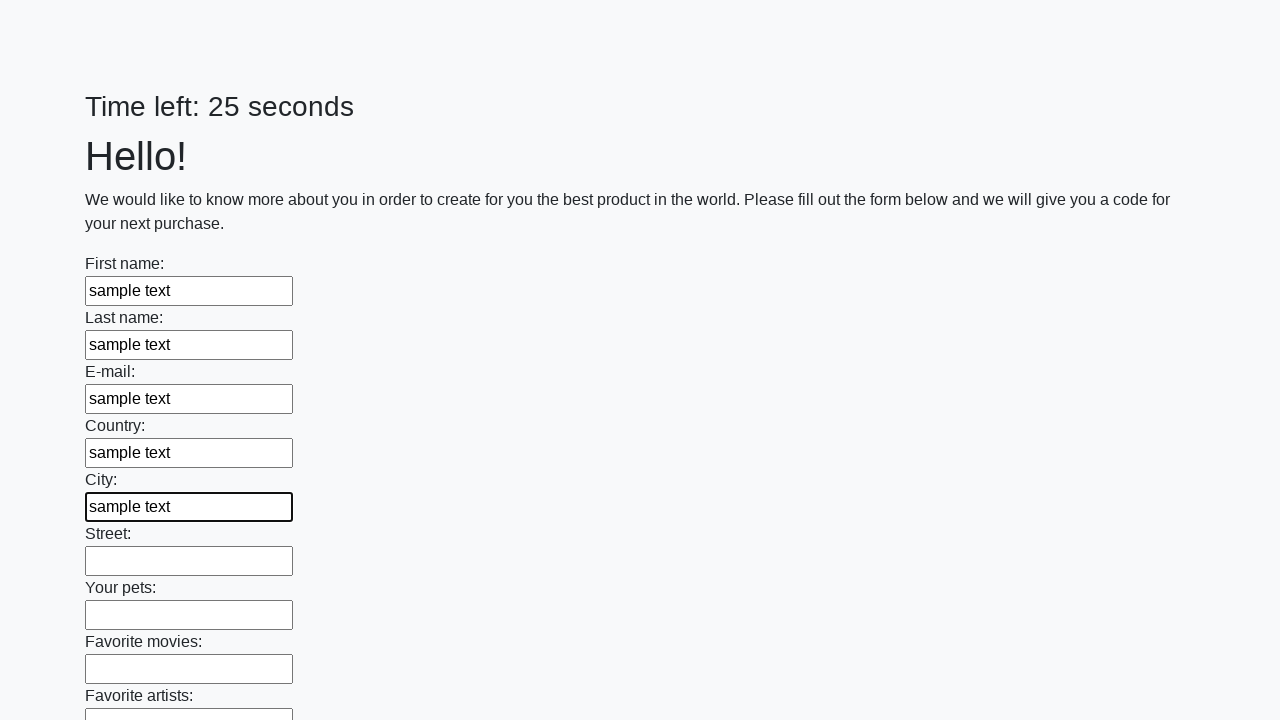

Filled a text input field with 'sample text' on input[type="text"] >> nth=5
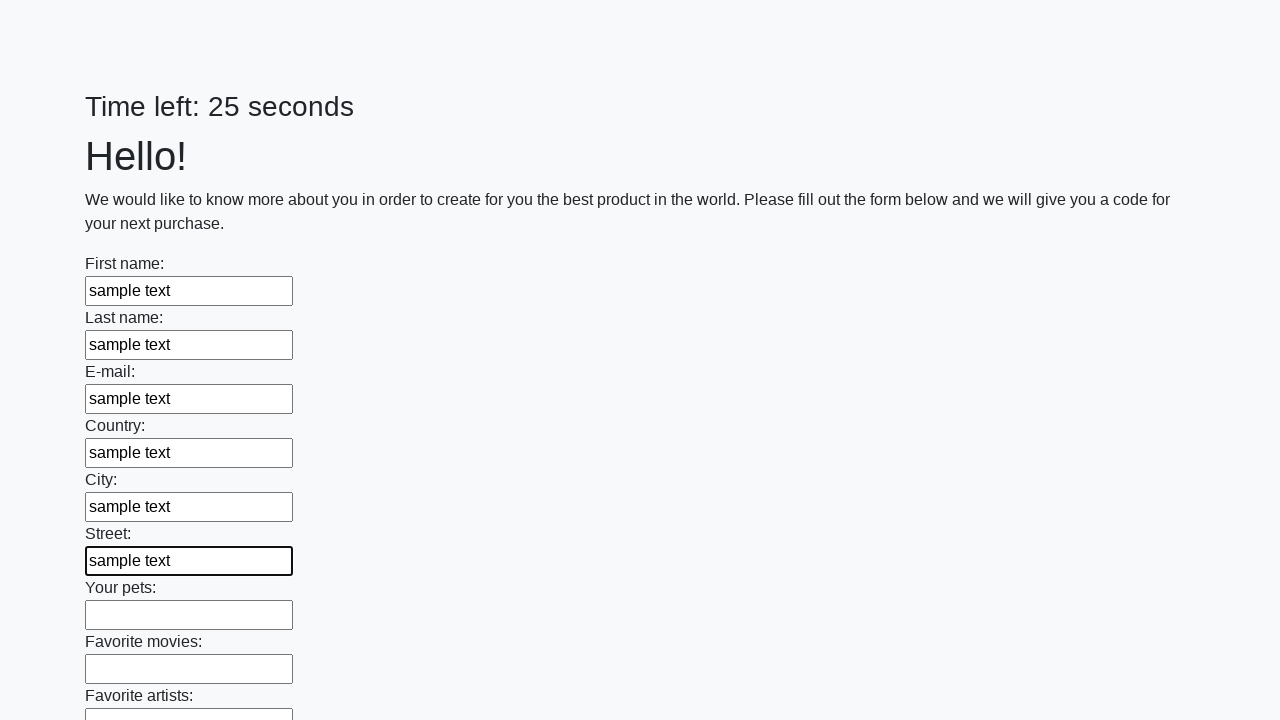

Filled a text input field with 'sample text' on input[type="text"] >> nth=6
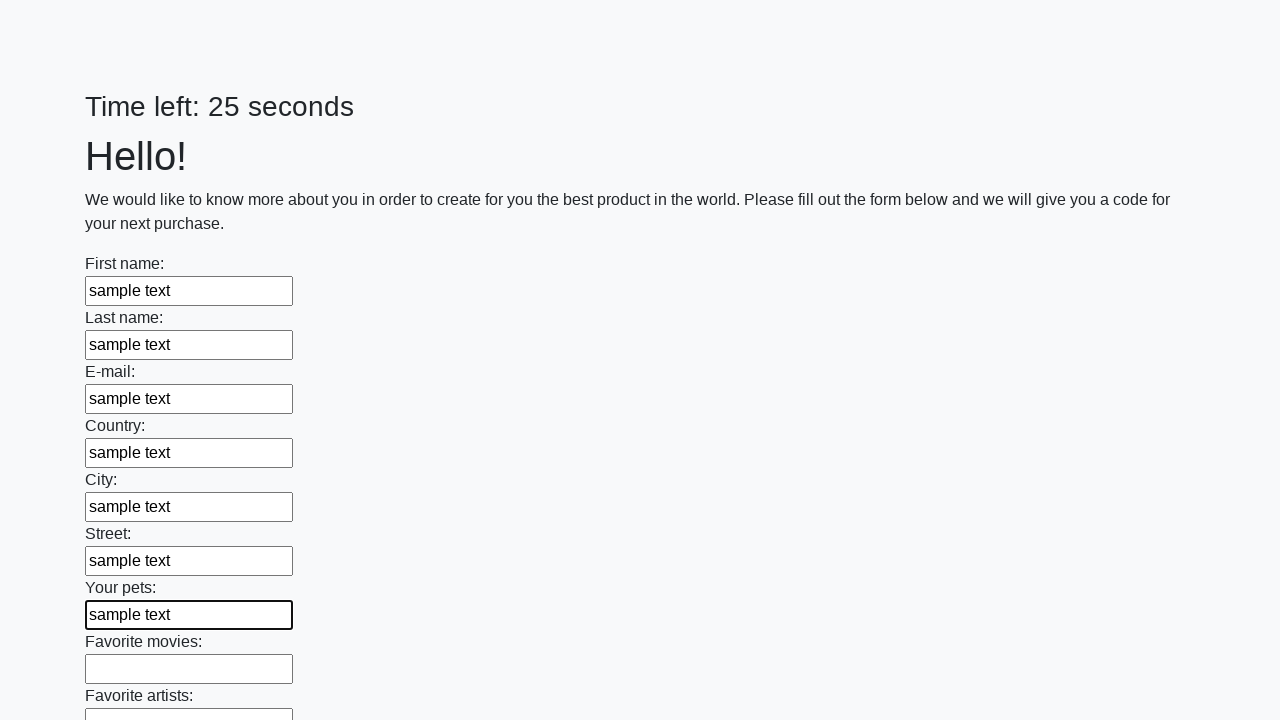

Filled a text input field with 'sample text' on input[type="text"] >> nth=7
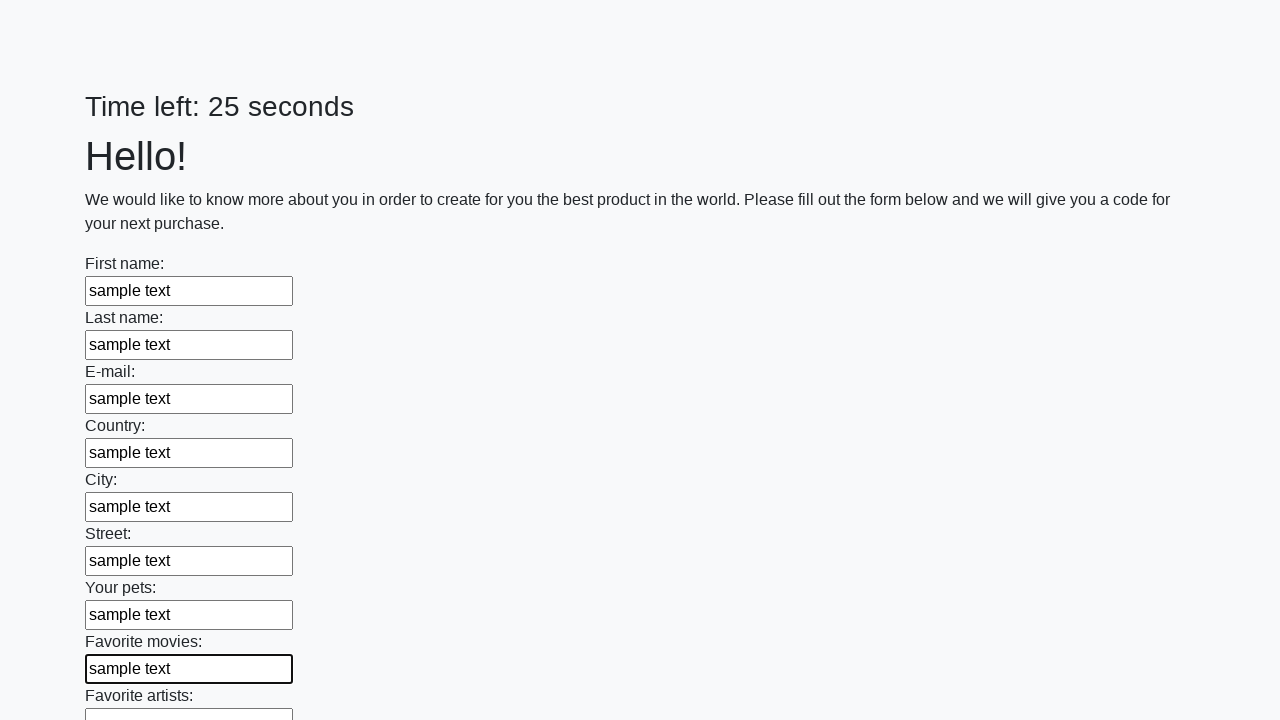

Filled a text input field with 'sample text' on input[type="text"] >> nth=8
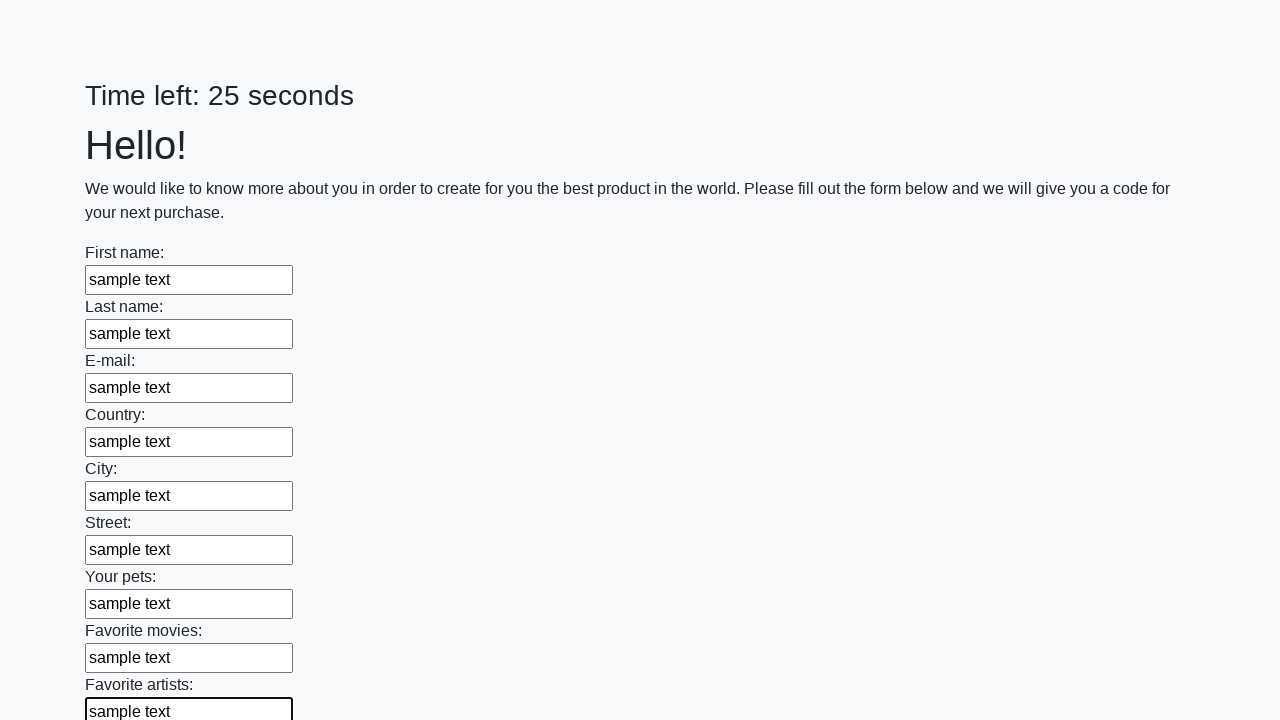

Filled a text input field with 'sample text' on input[type="text"] >> nth=9
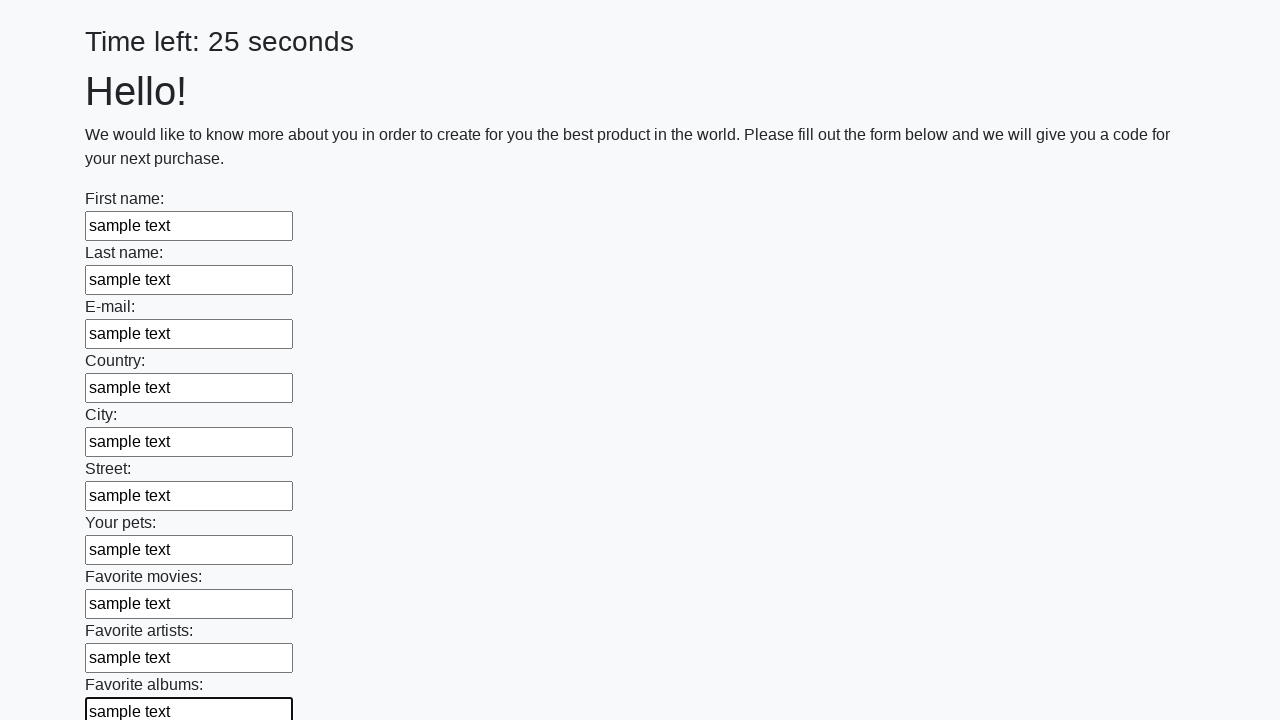

Filled a text input field with 'sample text' on input[type="text"] >> nth=10
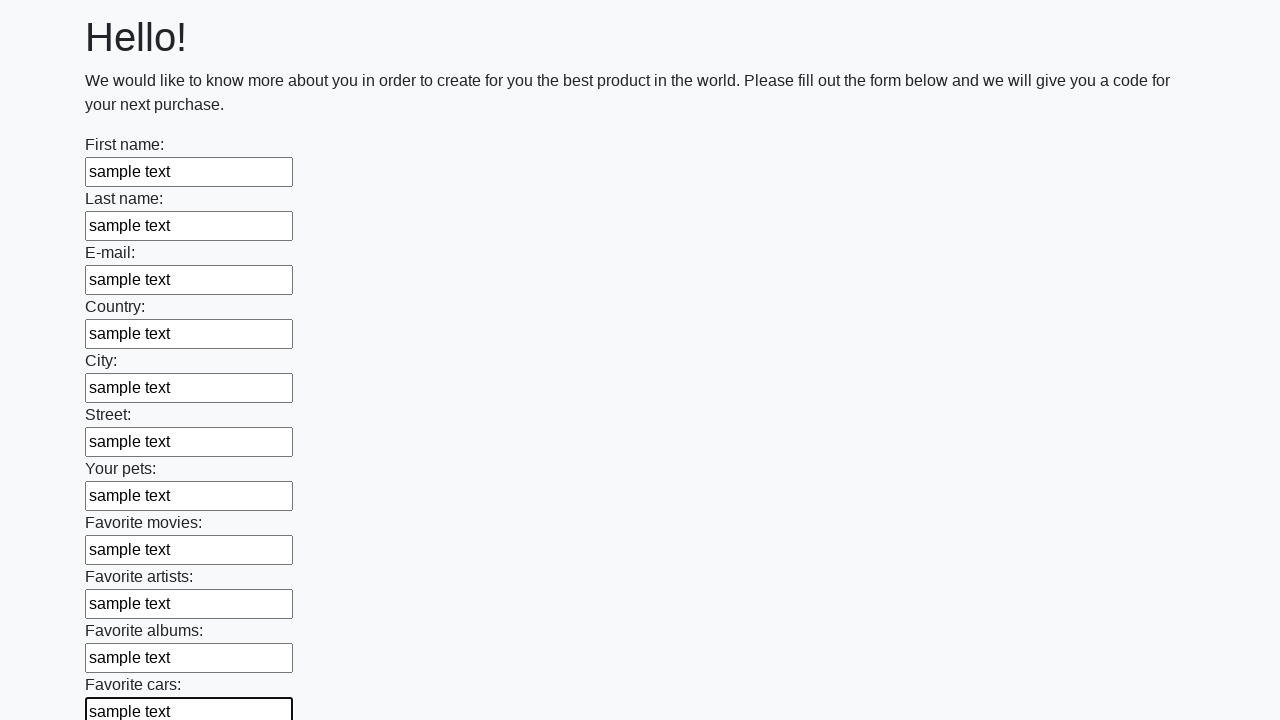

Filled a text input field with 'sample text' on input[type="text"] >> nth=11
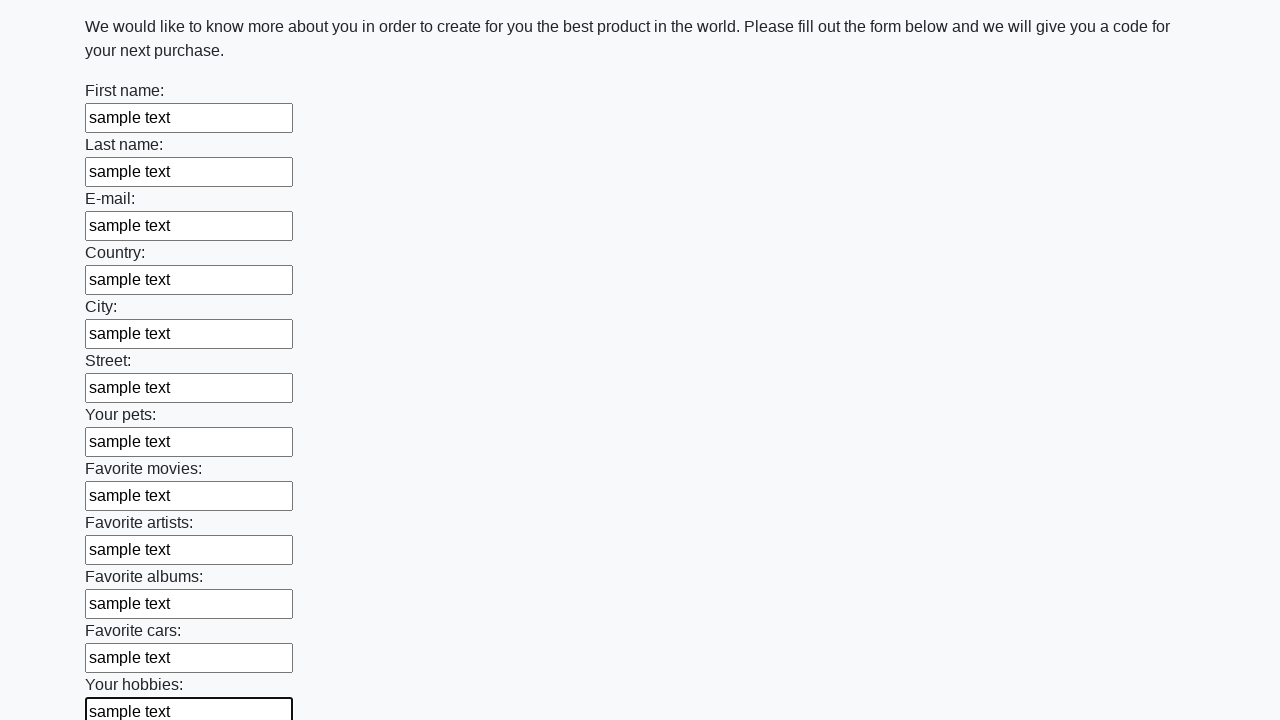

Filled a text input field with 'sample text' on input[type="text"] >> nth=12
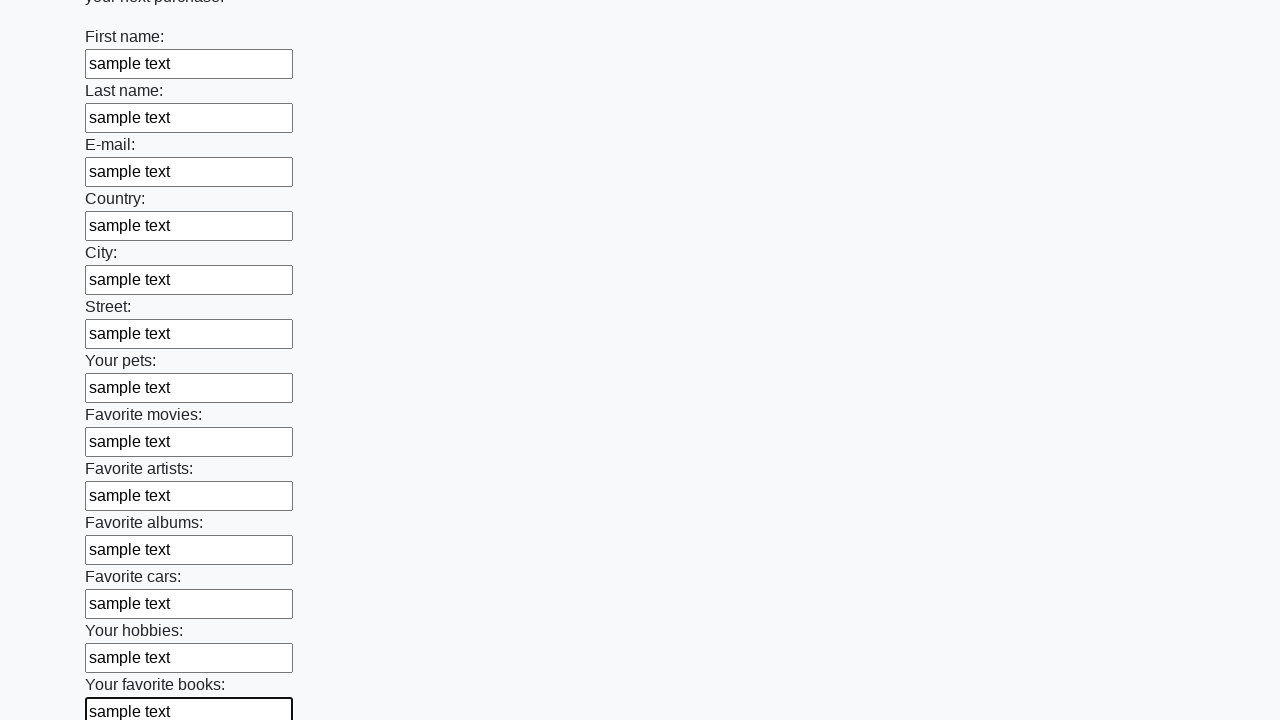

Filled a text input field with 'sample text' on input[type="text"] >> nth=13
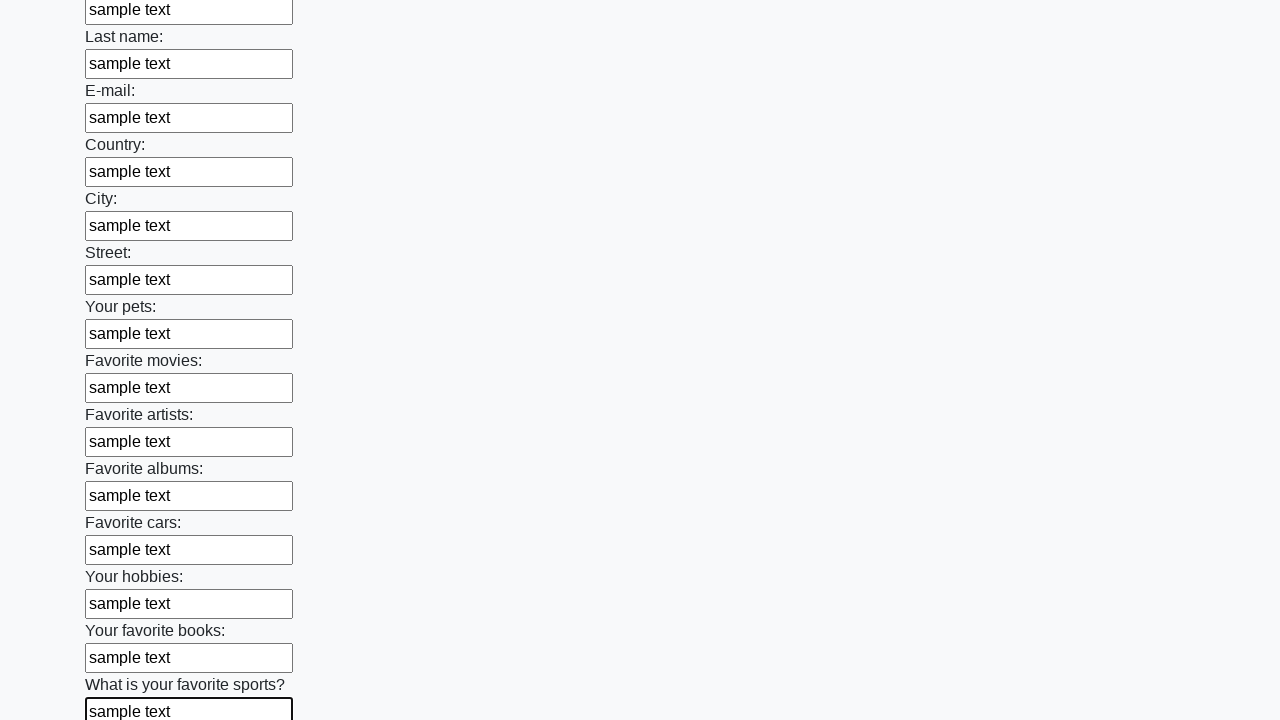

Filled a text input field with 'sample text' on input[type="text"] >> nth=14
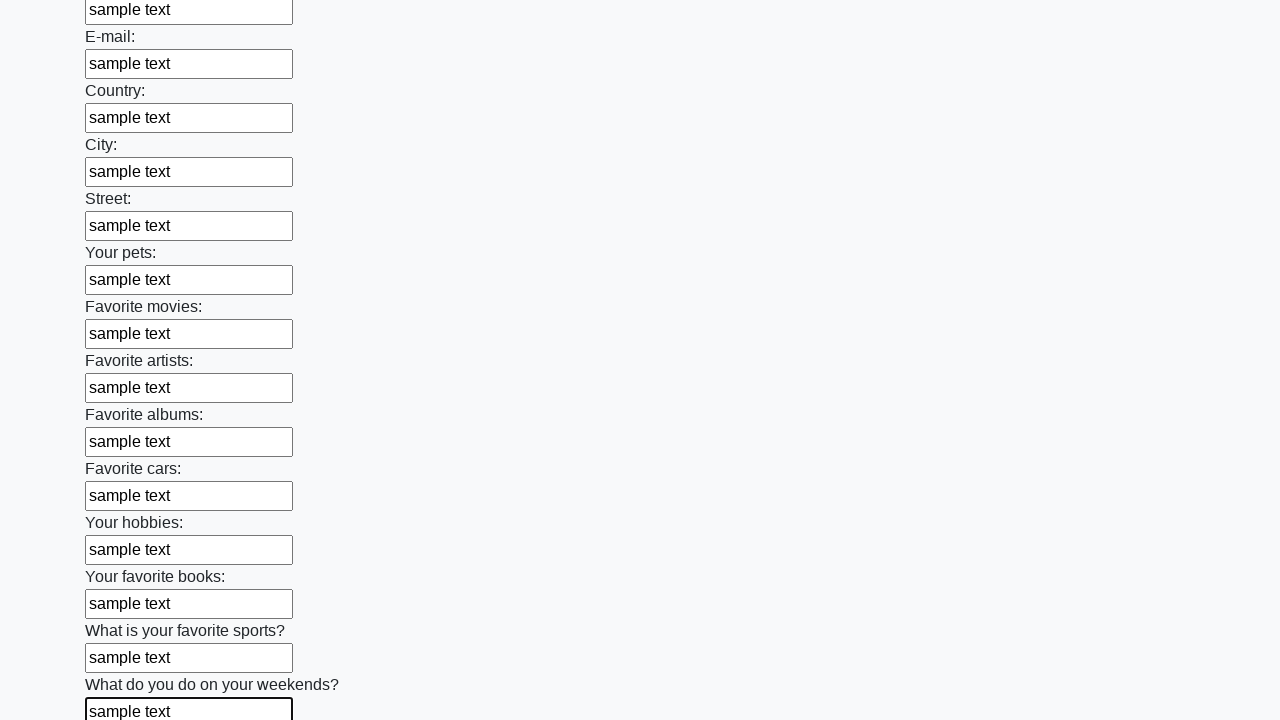

Filled a text input field with 'sample text' on input[type="text"] >> nth=15
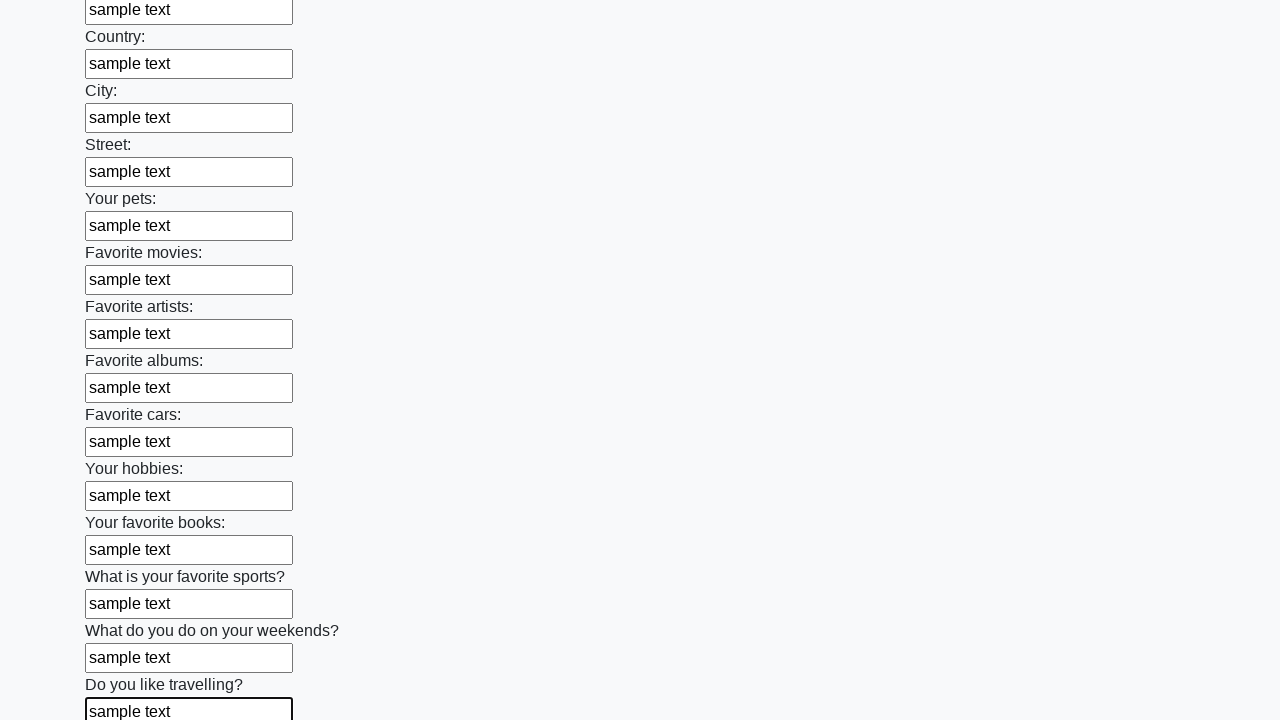

Filled a text input field with 'sample text' on input[type="text"] >> nth=16
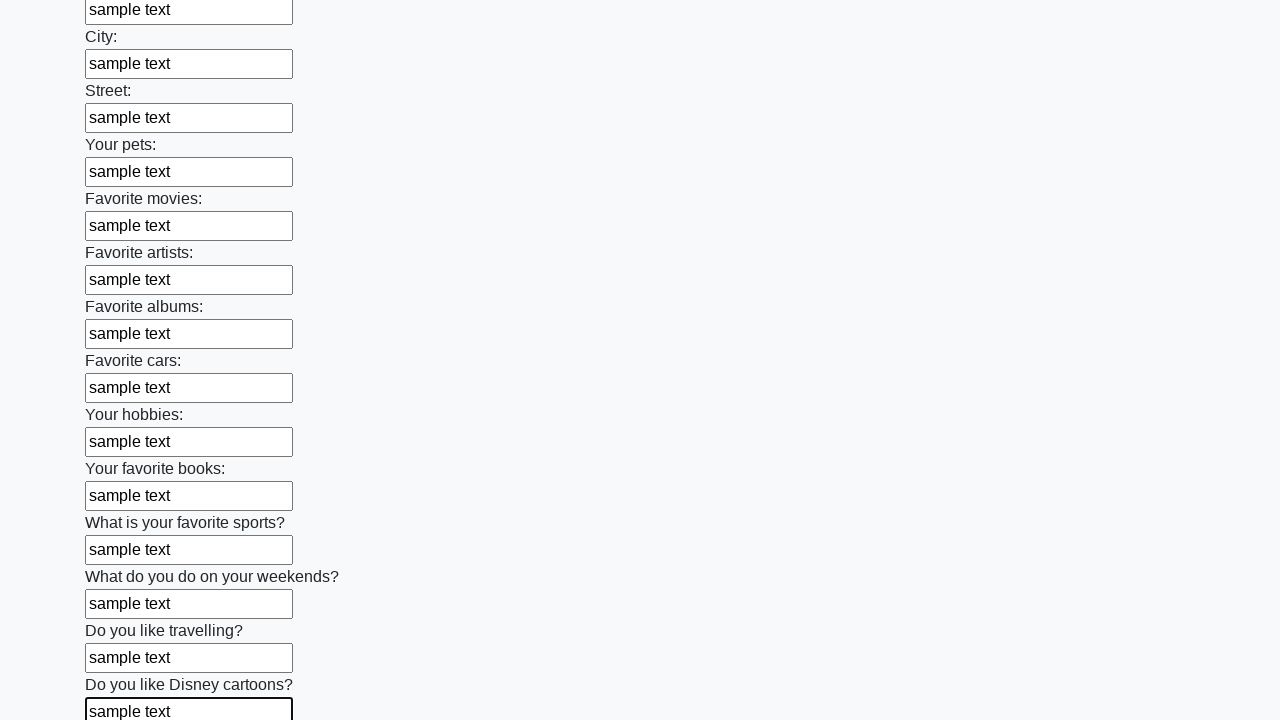

Filled a text input field with 'sample text' on input[type="text"] >> nth=17
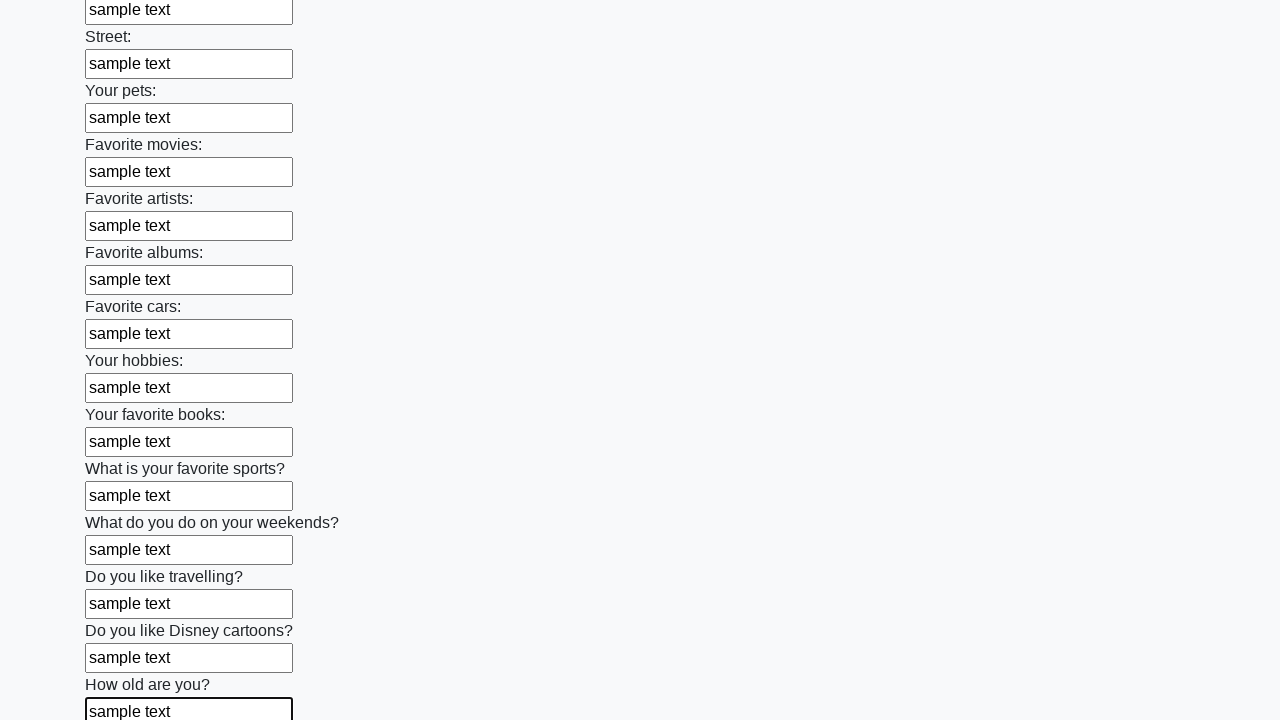

Filled a text input field with 'sample text' on input[type="text"] >> nth=18
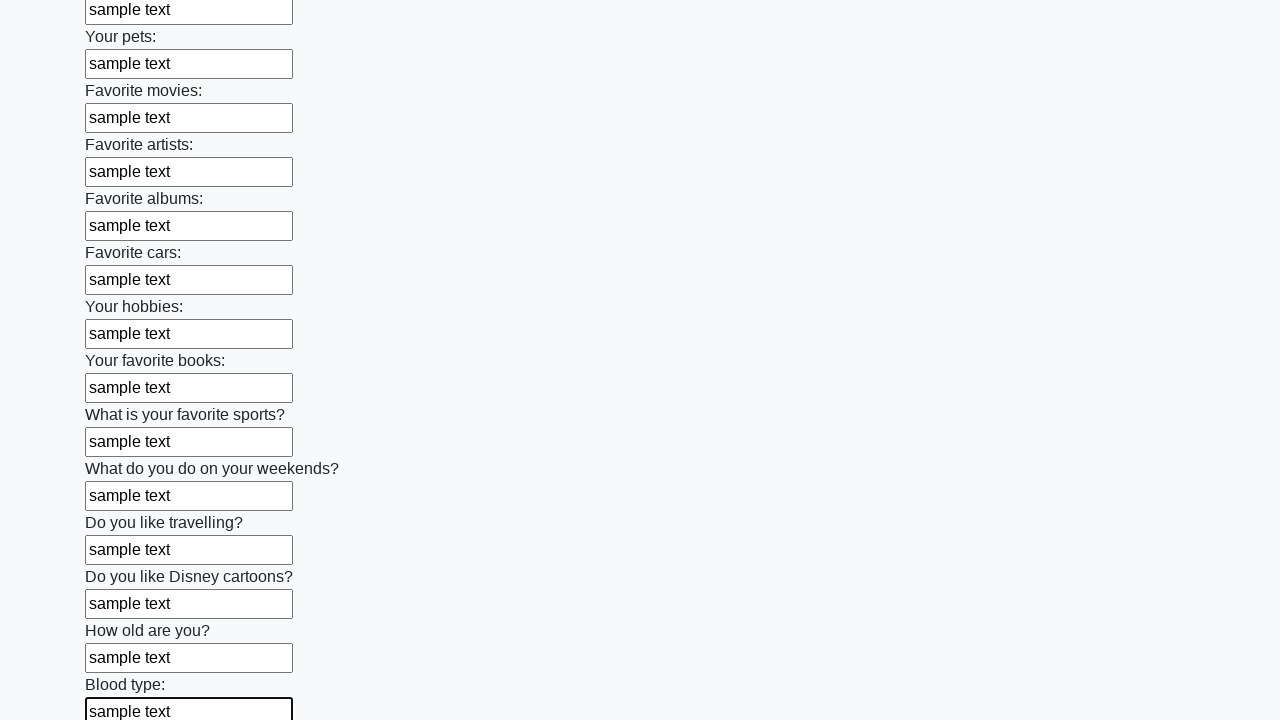

Filled a text input field with 'sample text' on input[type="text"] >> nth=19
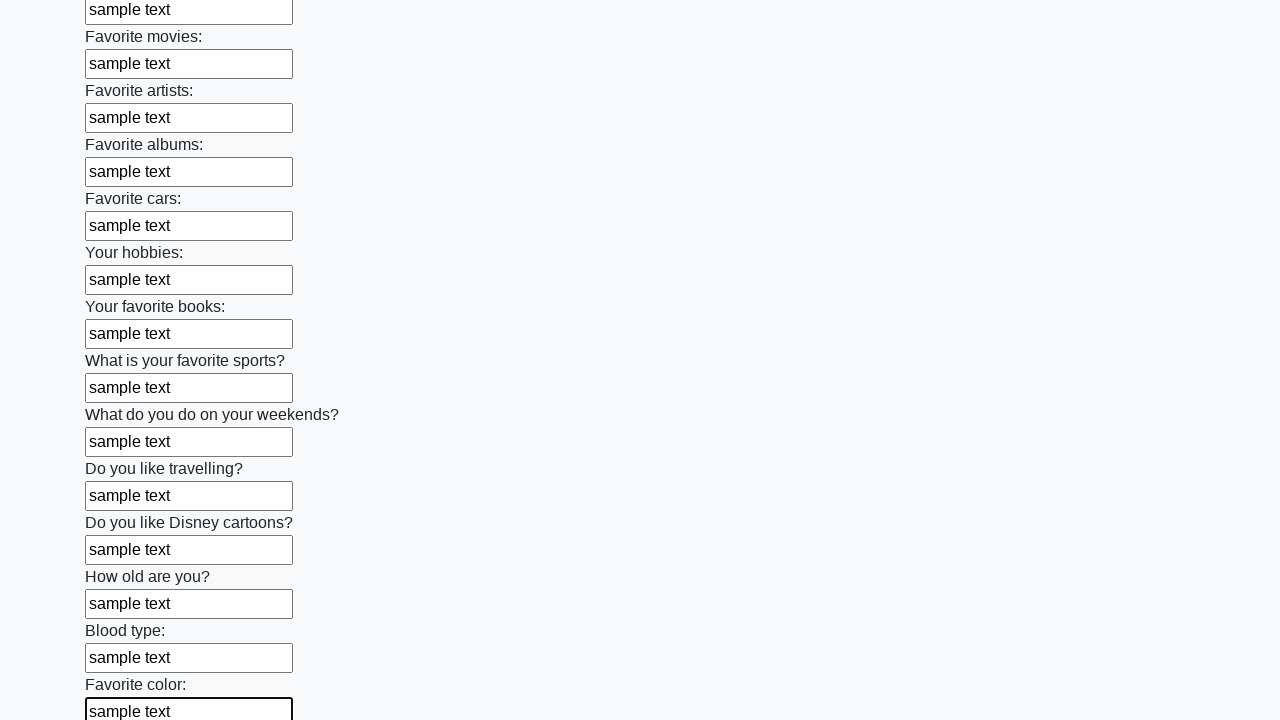

Filled a text input field with 'sample text' on input[type="text"] >> nth=20
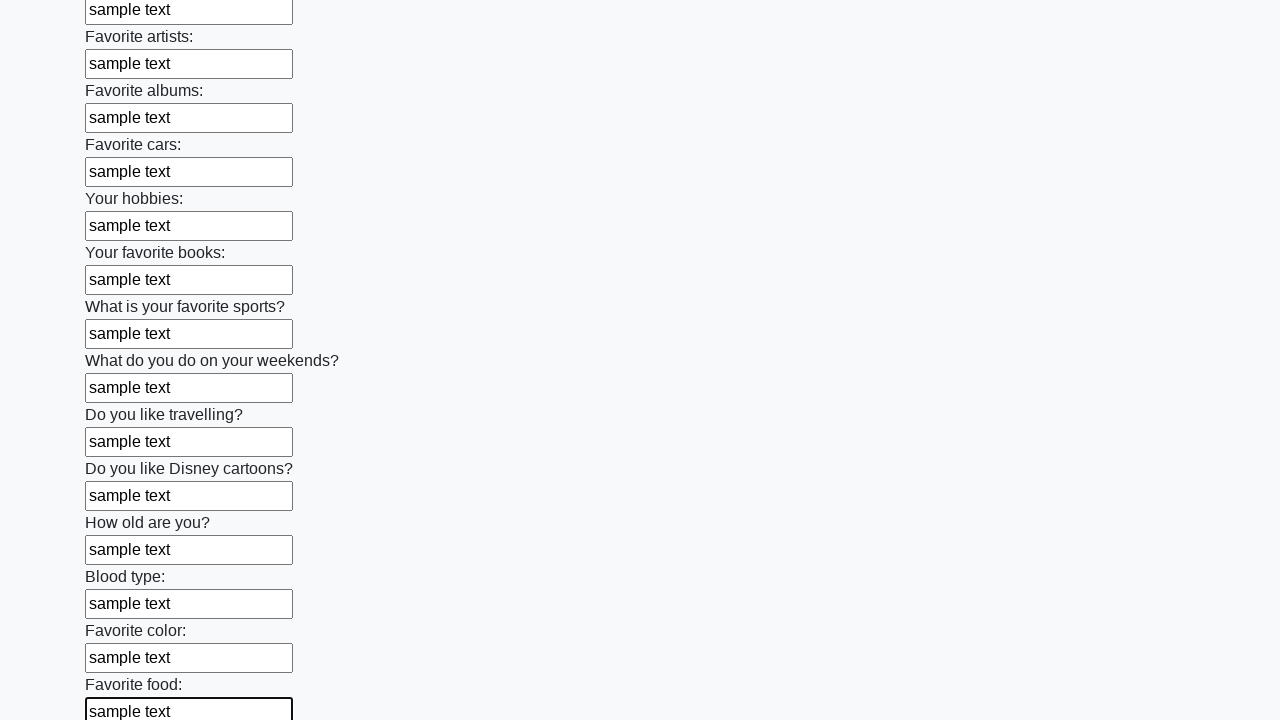

Filled a text input field with 'sample text' on input[type="text"] >> nth=21
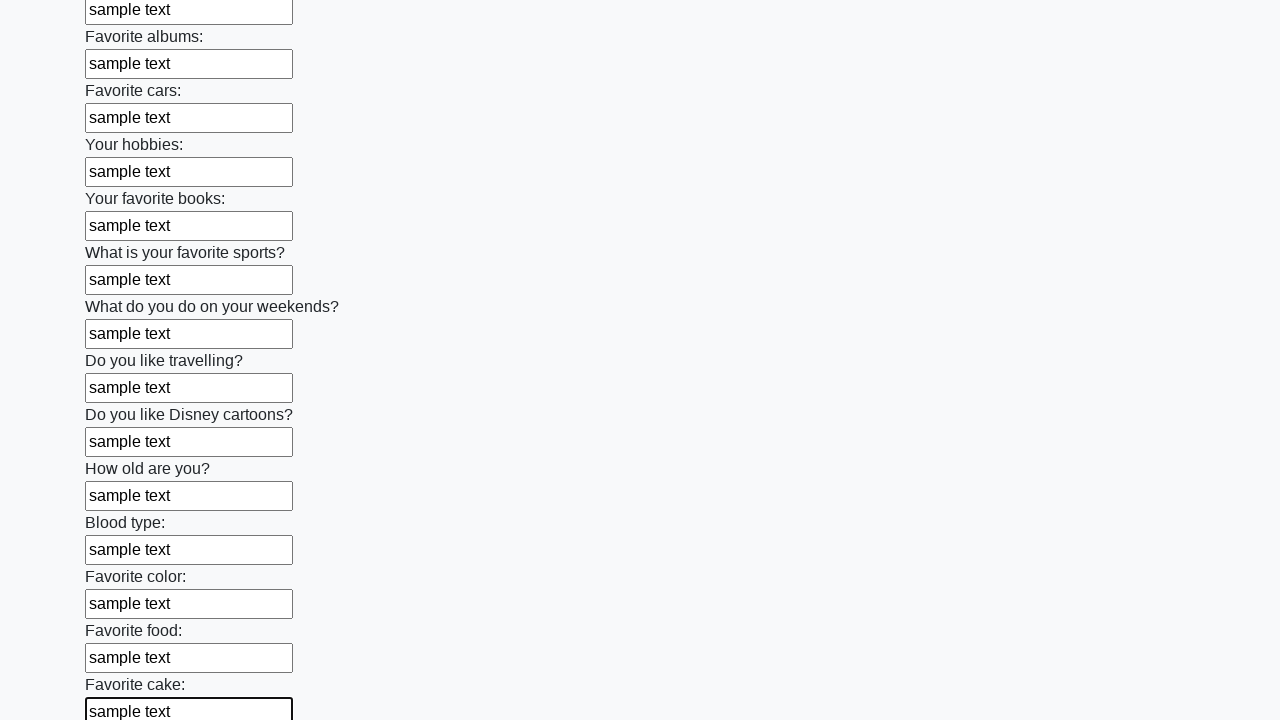

Filled a text input field with 'sample text' on input[type="text"] >> nth=22
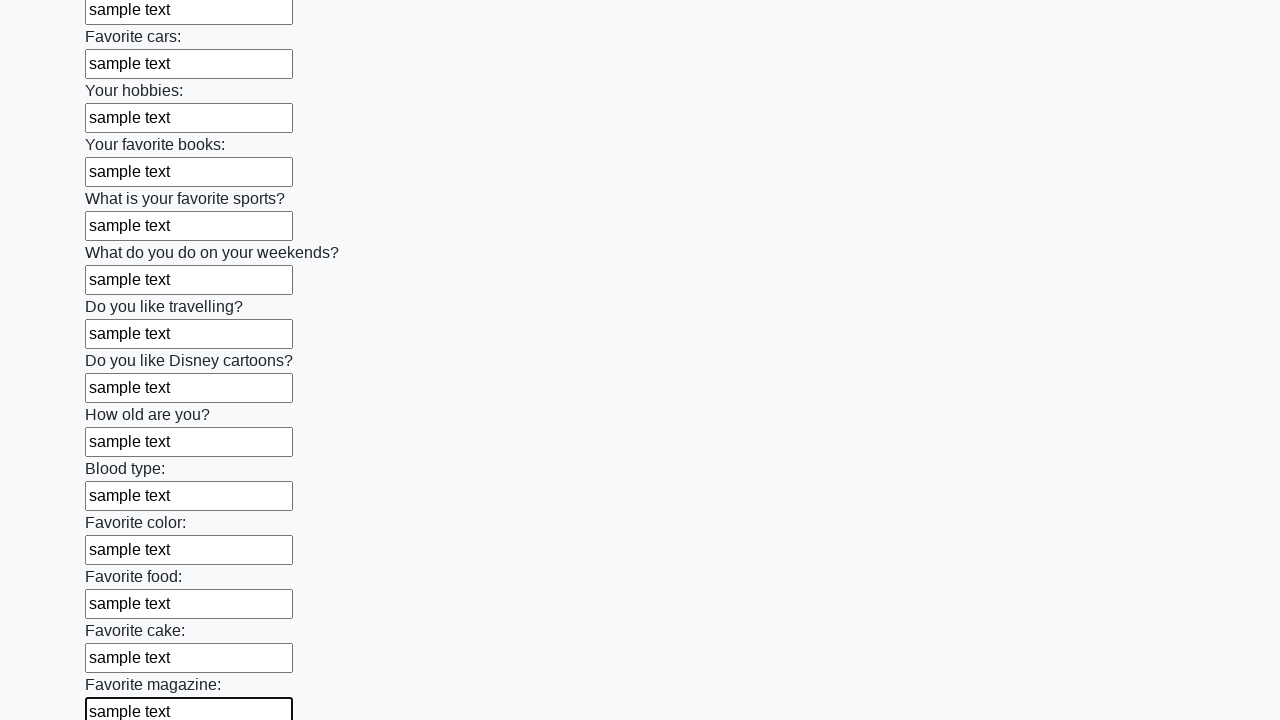

Filled a text input field with 'sample text' on input[type="text"] >> nth=23
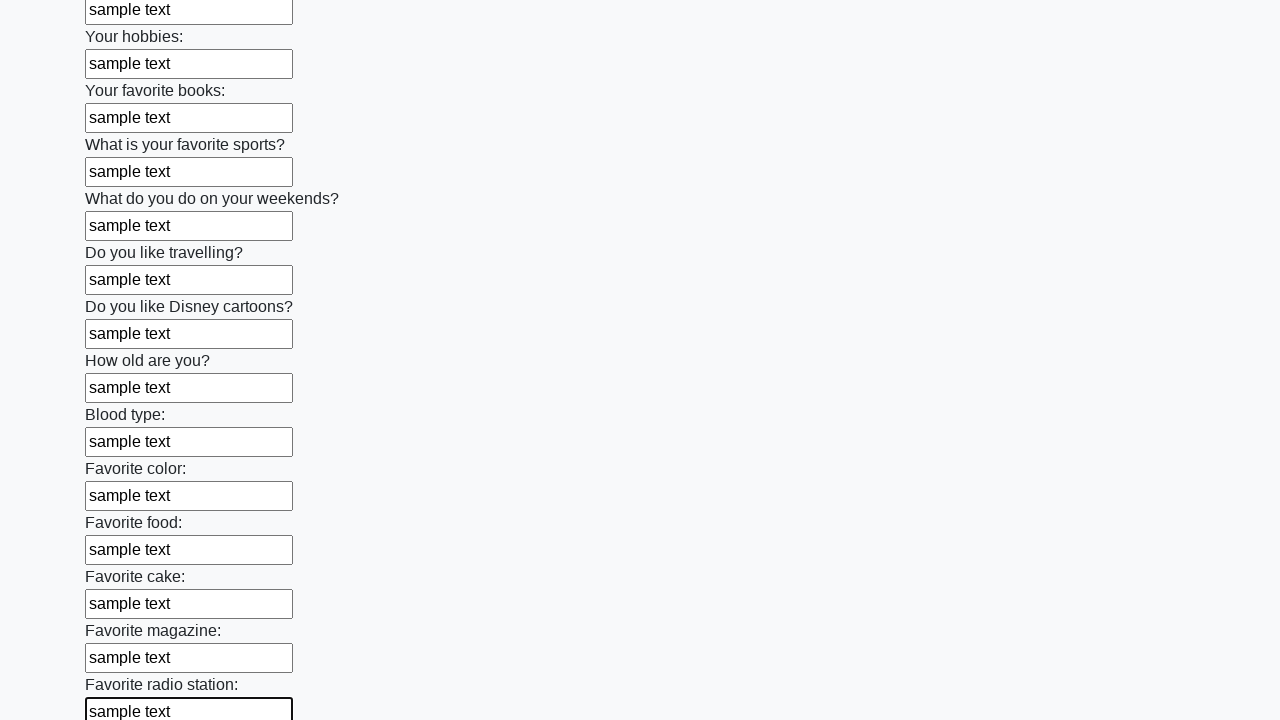

Filled a text input field with 'sample text' on input[type="text"] >> nth=24
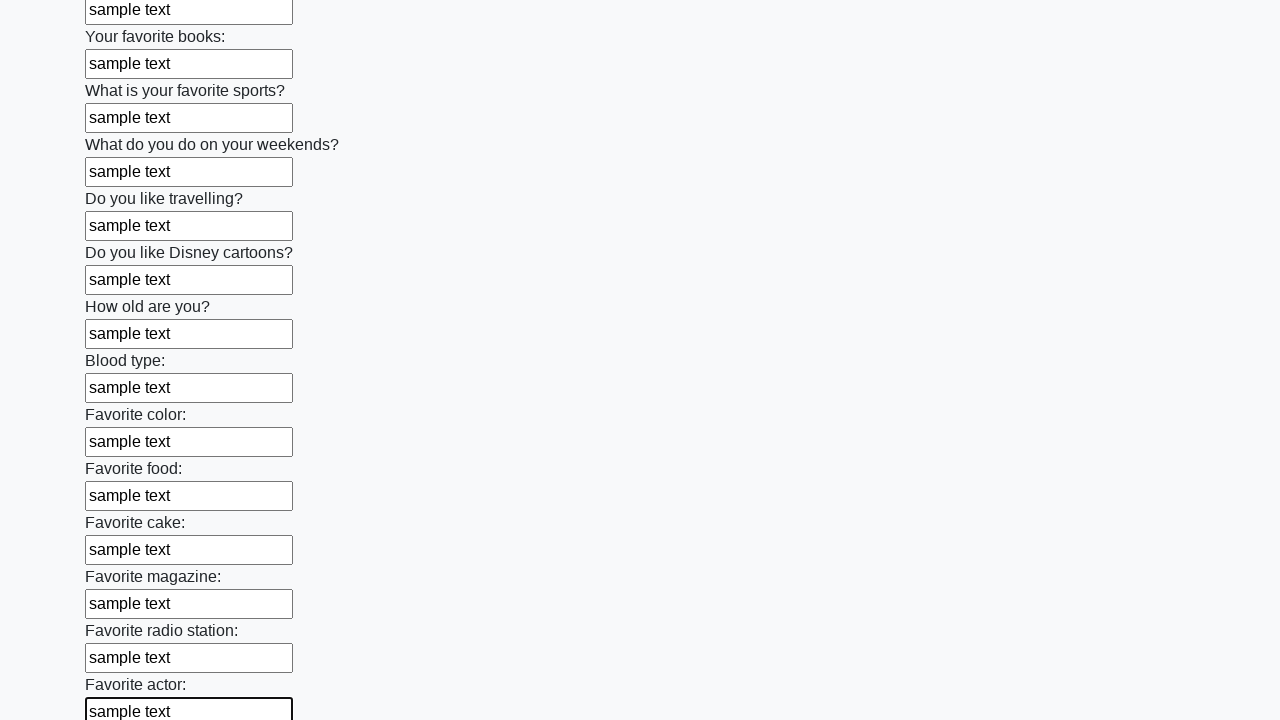

Filled a text input field with 'sample text' on input[type="text"] >> nth=25
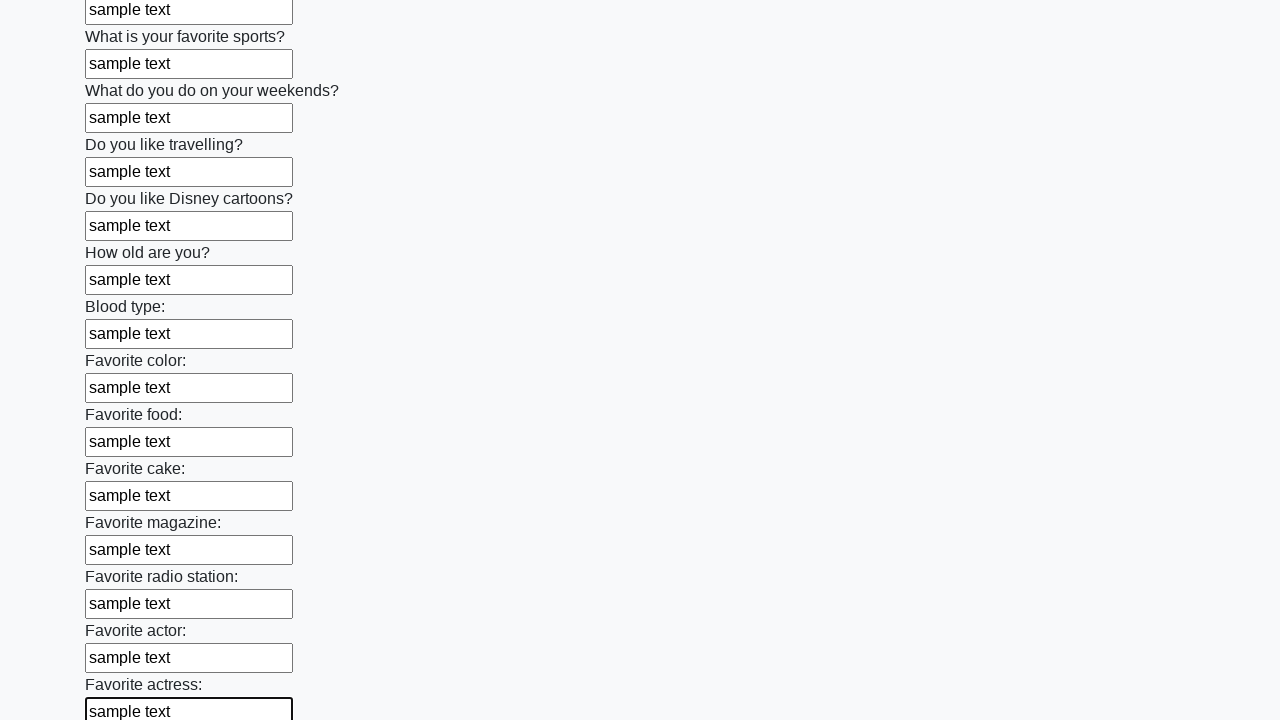

Filled a text input field with 'sample text' on input[type="text"] >> nth=26
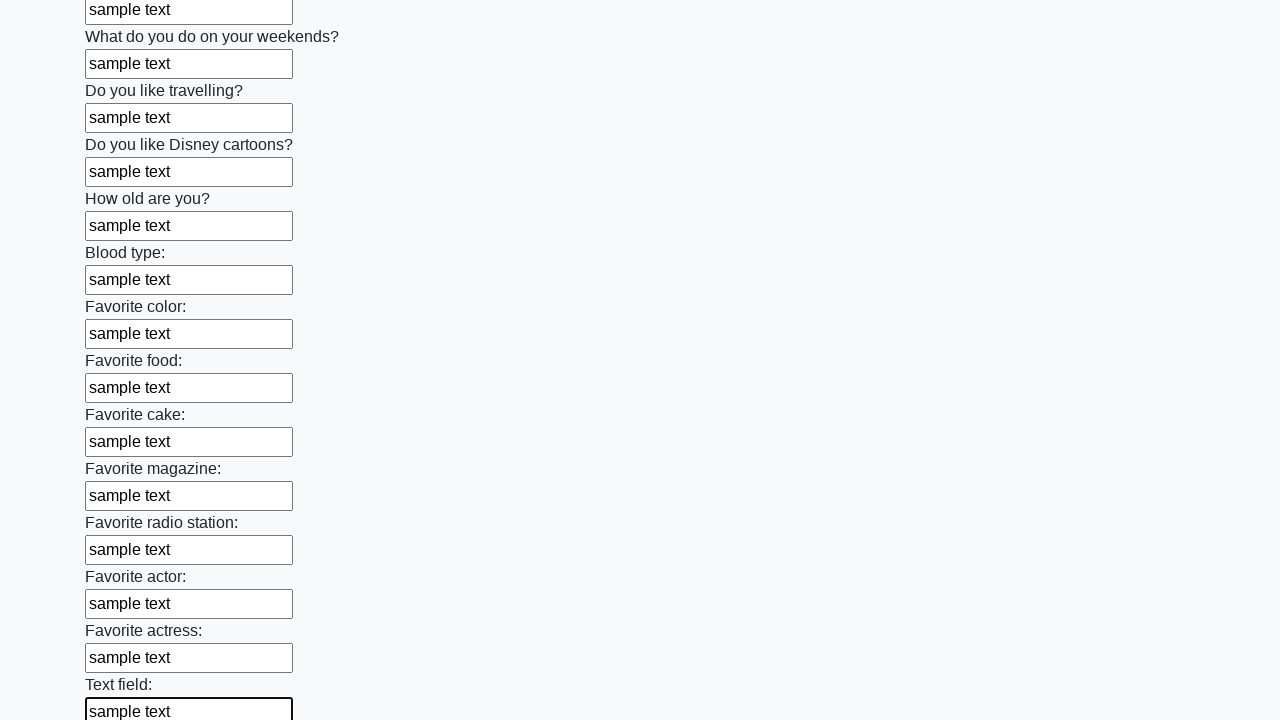

Filled a text input field with 'sample text' on input[type="text"] >> nth=27
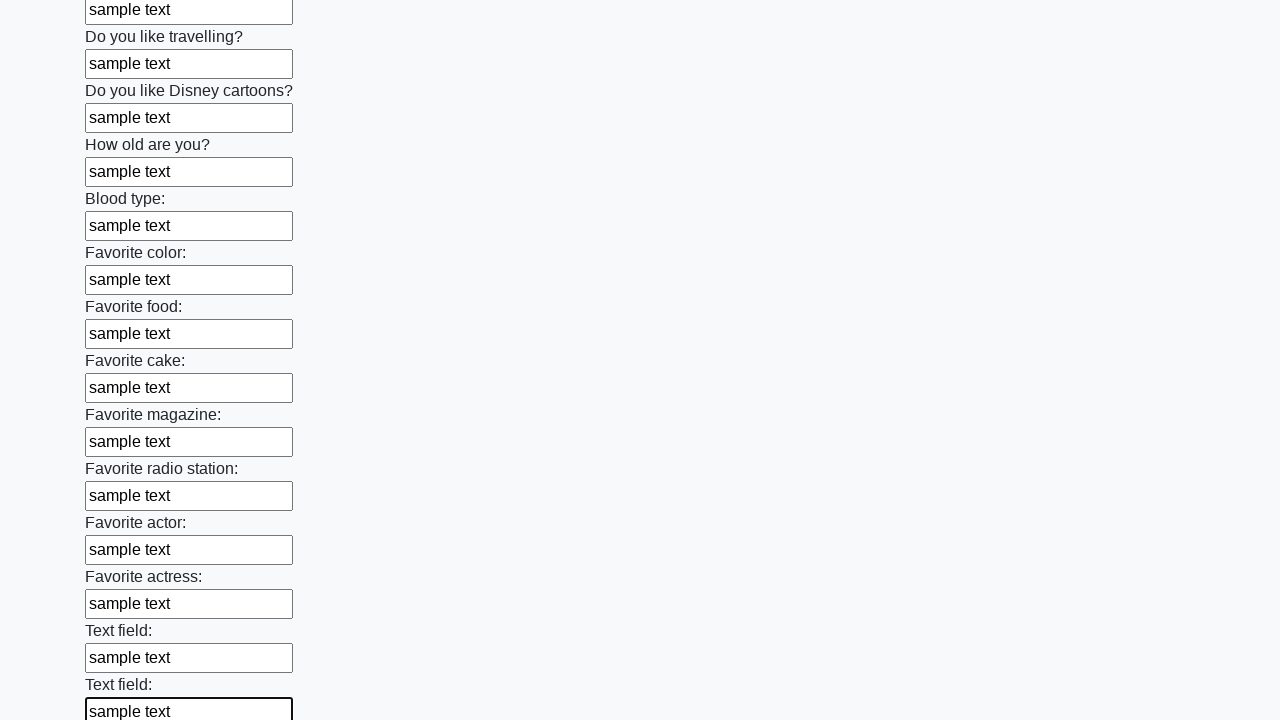

Filled a text input field with 'sample text' on input[type="text"] >> nth=28
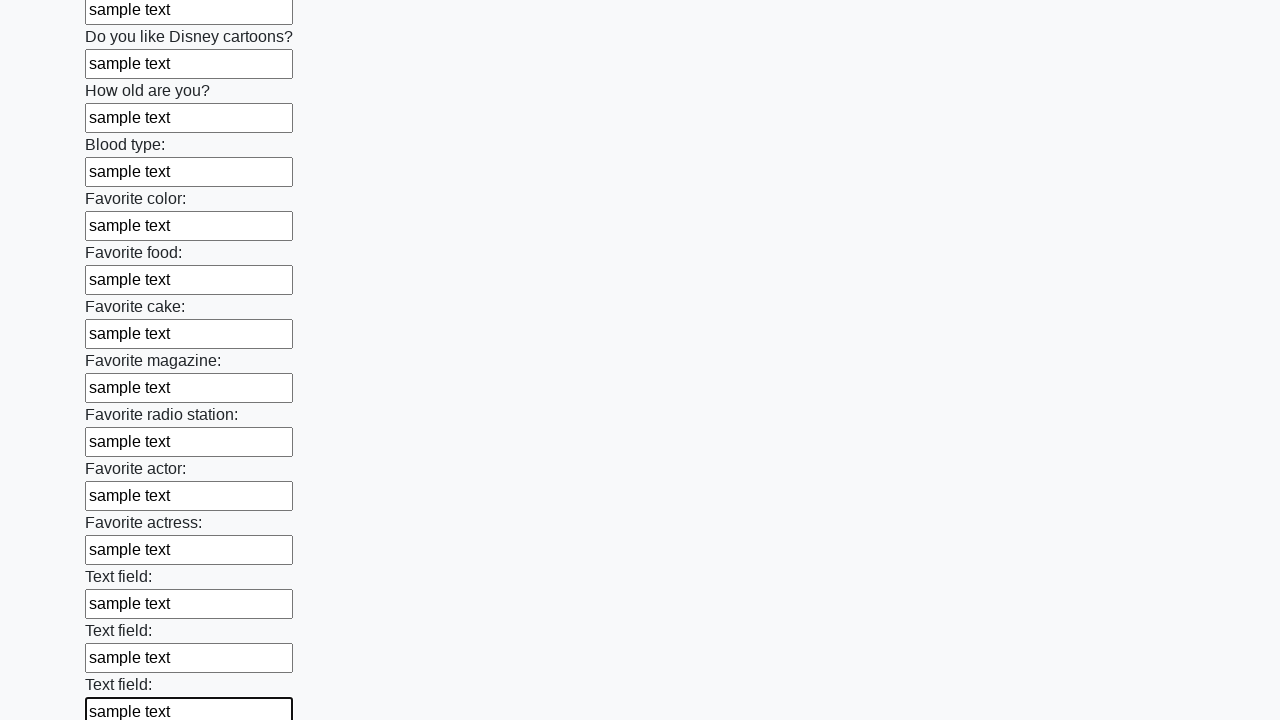

Filled a text input field with 'sample text' on input[type="text"] >> nth=29
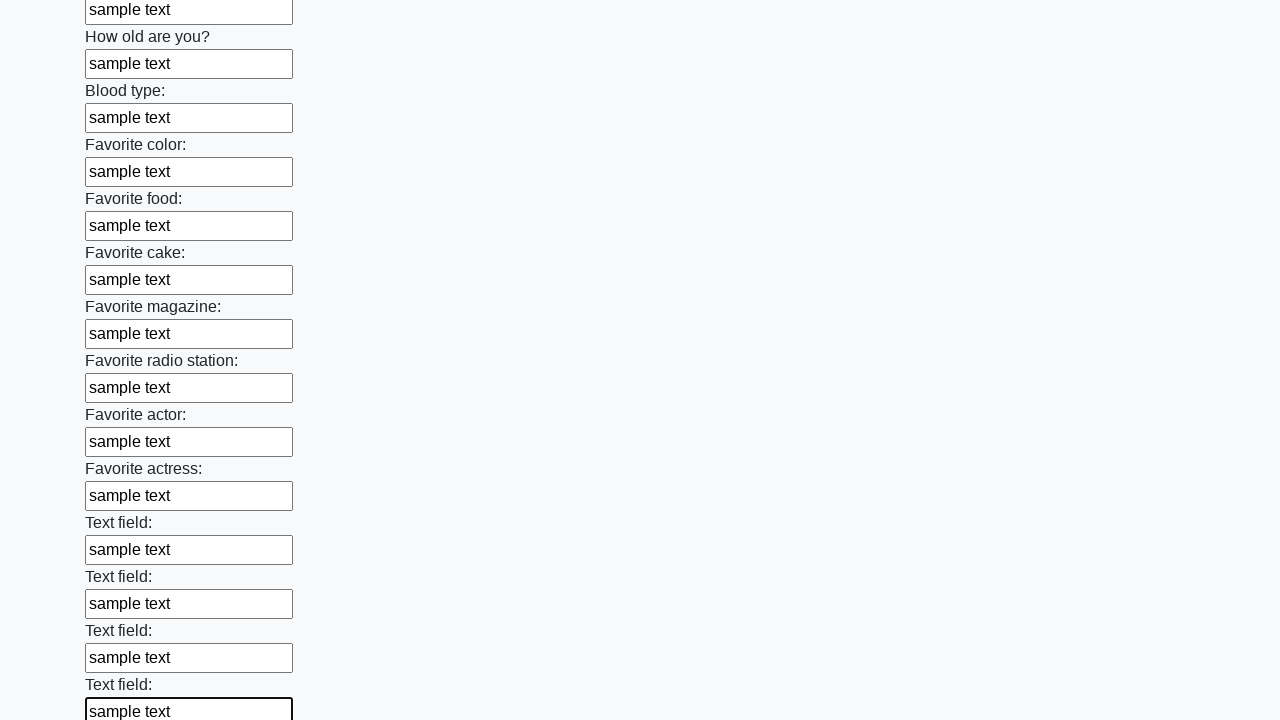

Filled a text input field with 'sample text' on input[type="text"] >> nth=30
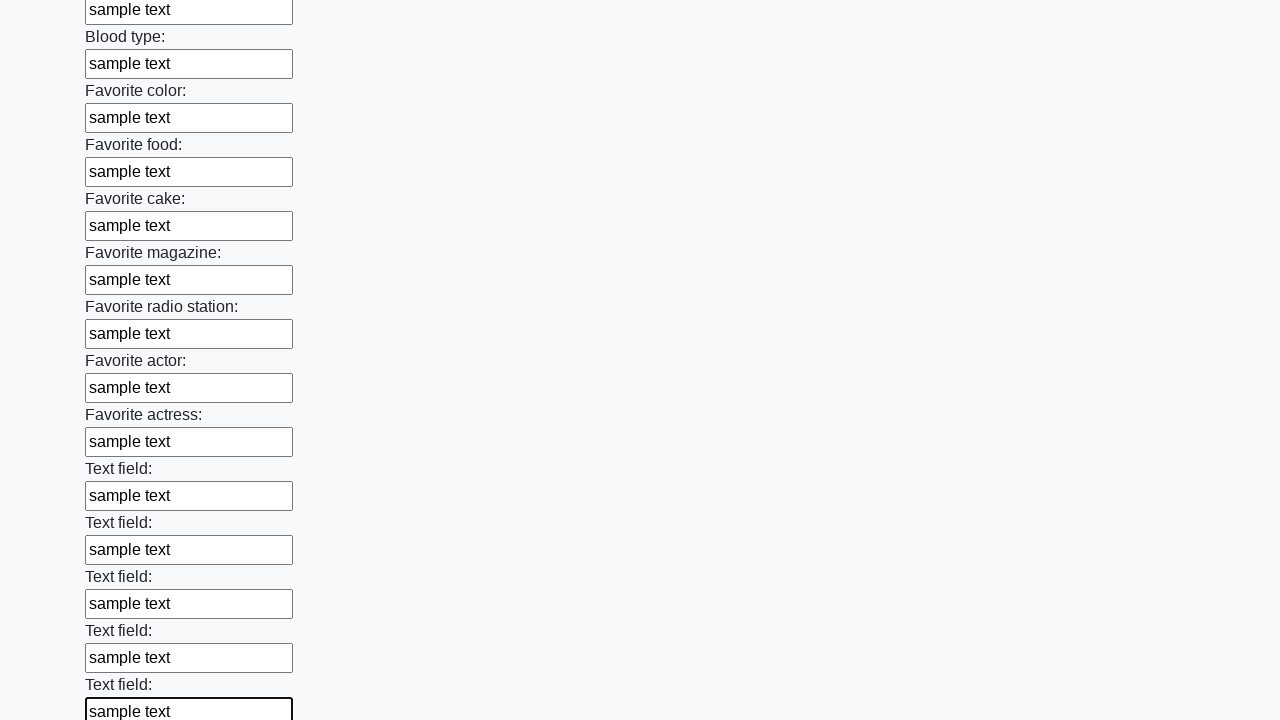

Filled a text input field with 'sample text' on input[type="text"] >> nth=31
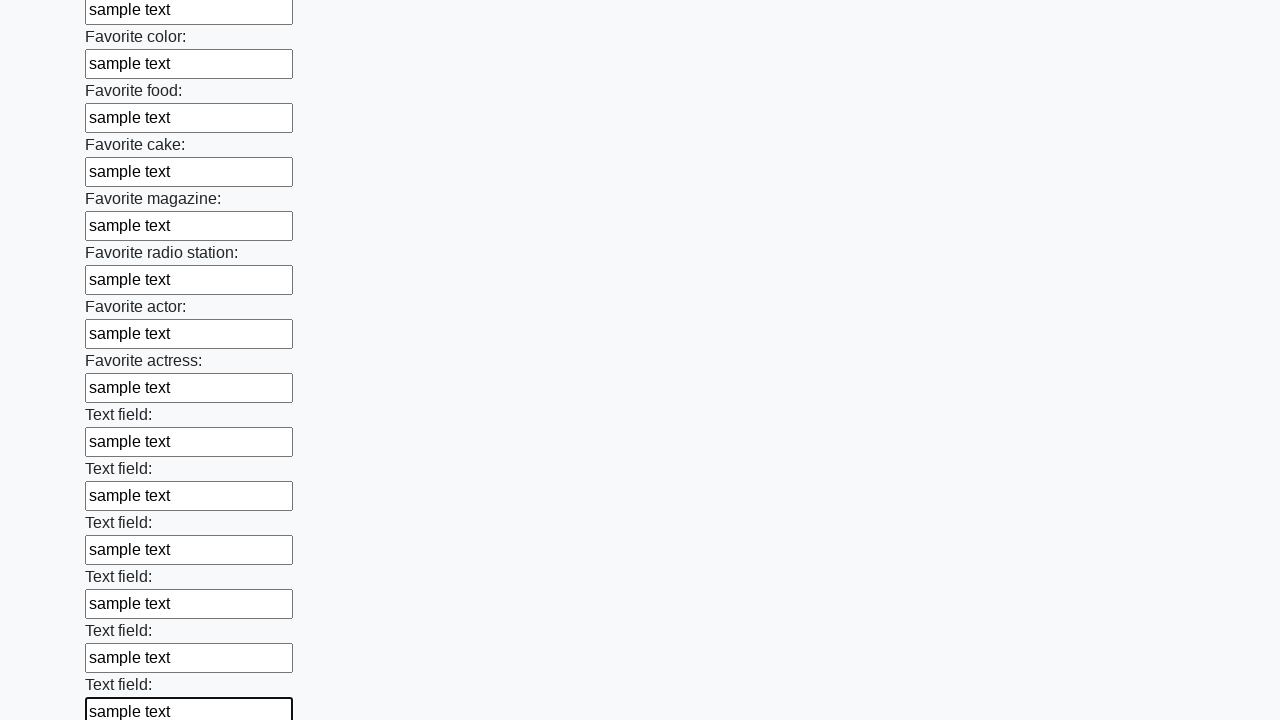

Filled a text input field with 'sample text' on input[type="text"] >> nth=32
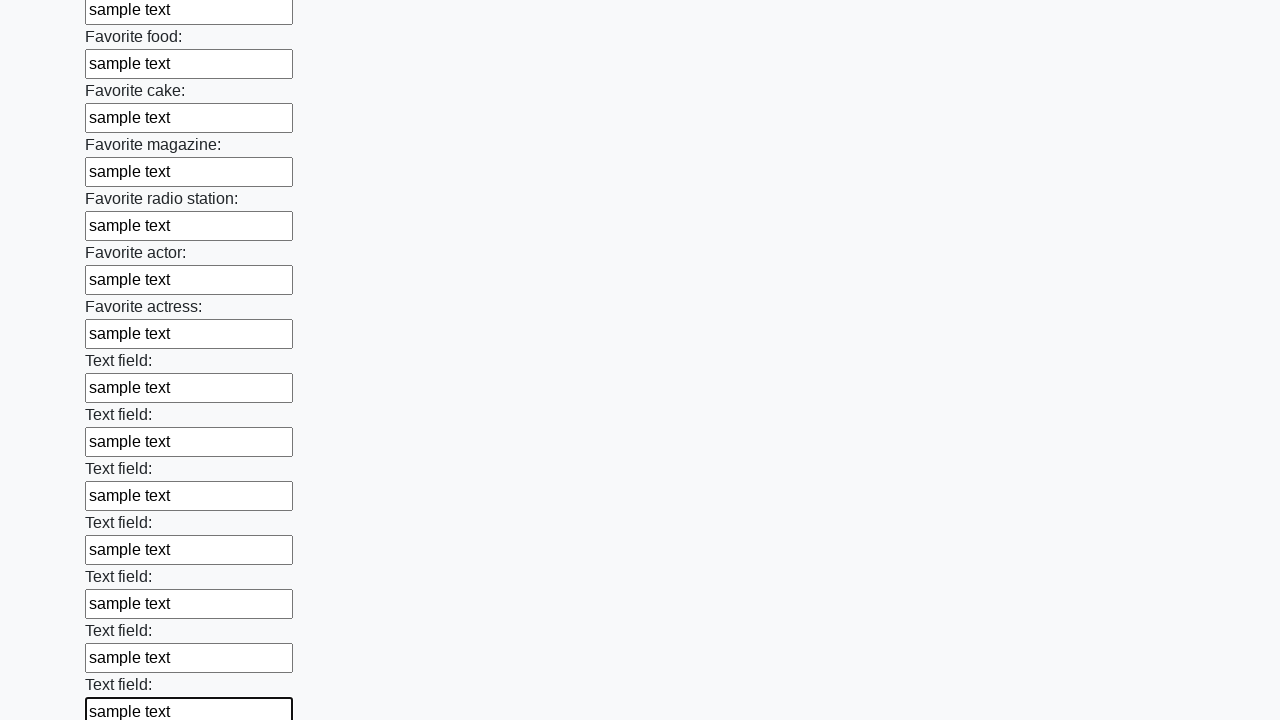

Filled a text input field with 'sample text' on input[type="text"] >> nth=33
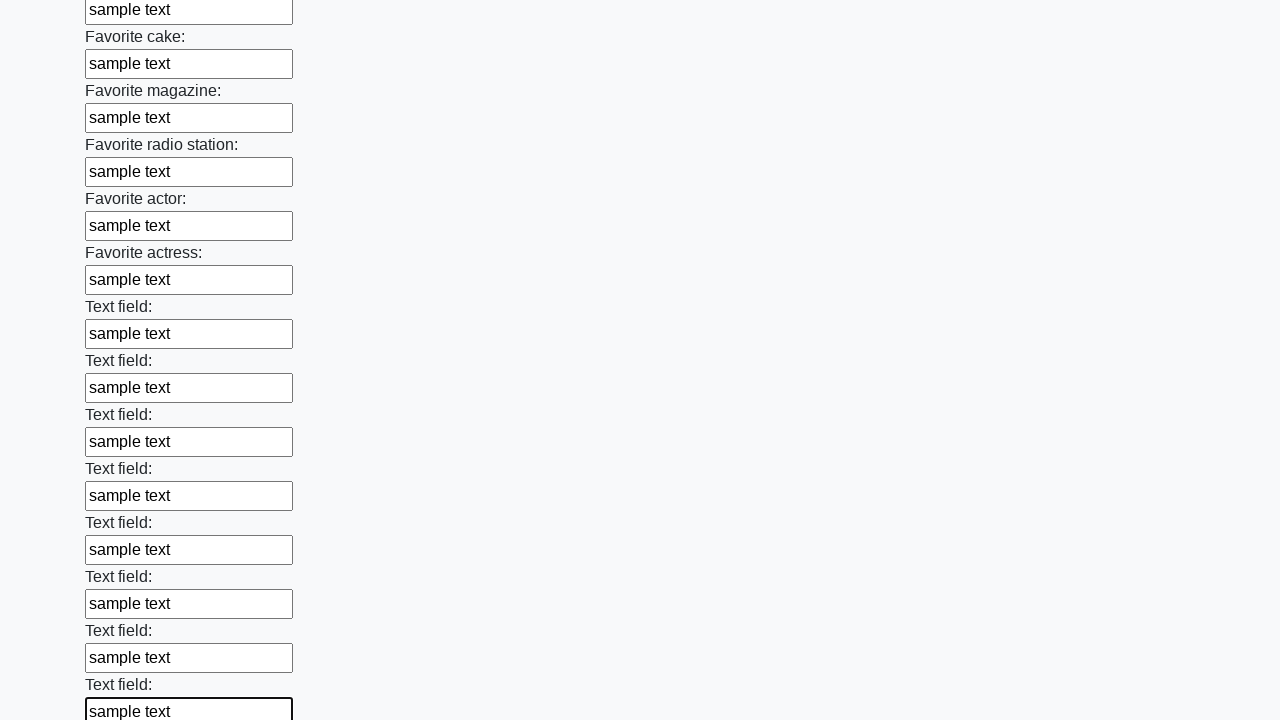

Filled a text input field with 'sample text' on input[type="text"] >> nth=34
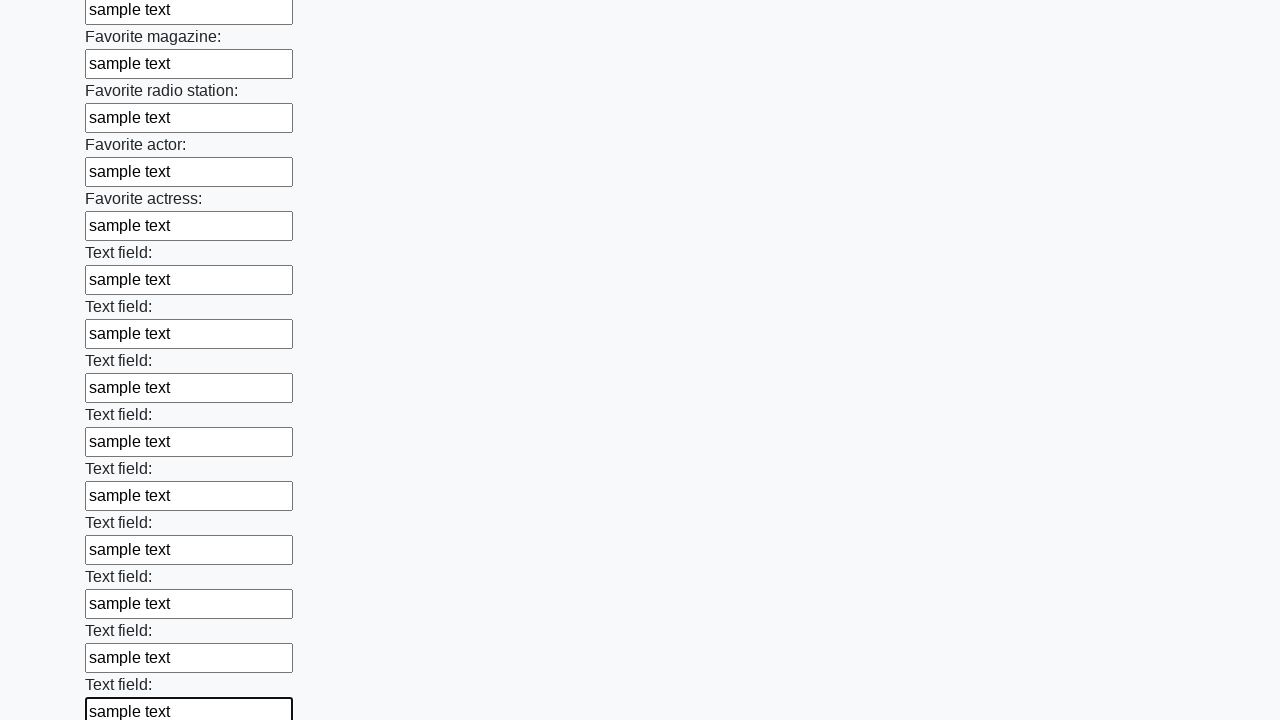

Filled a text input field with 'sample text' on input[type="text"] >> nth=35
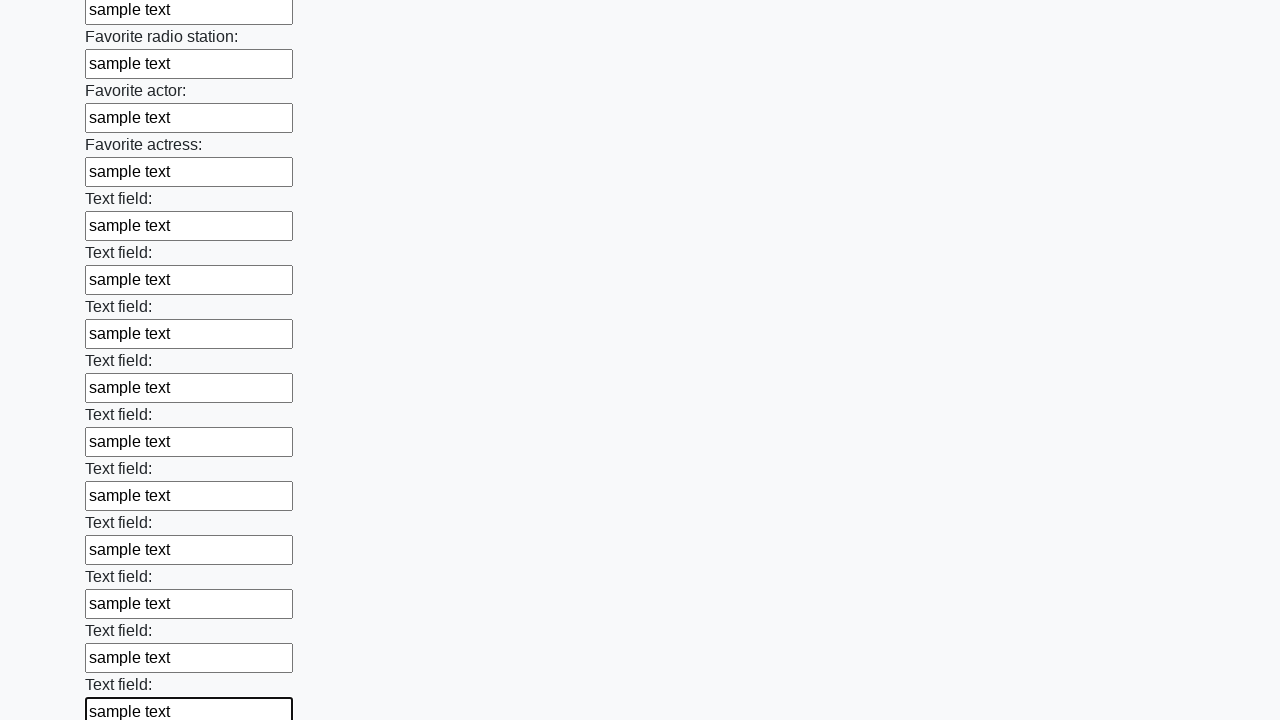

Filled a text input field with 'sample text' on input[type="text"] >> nth=36
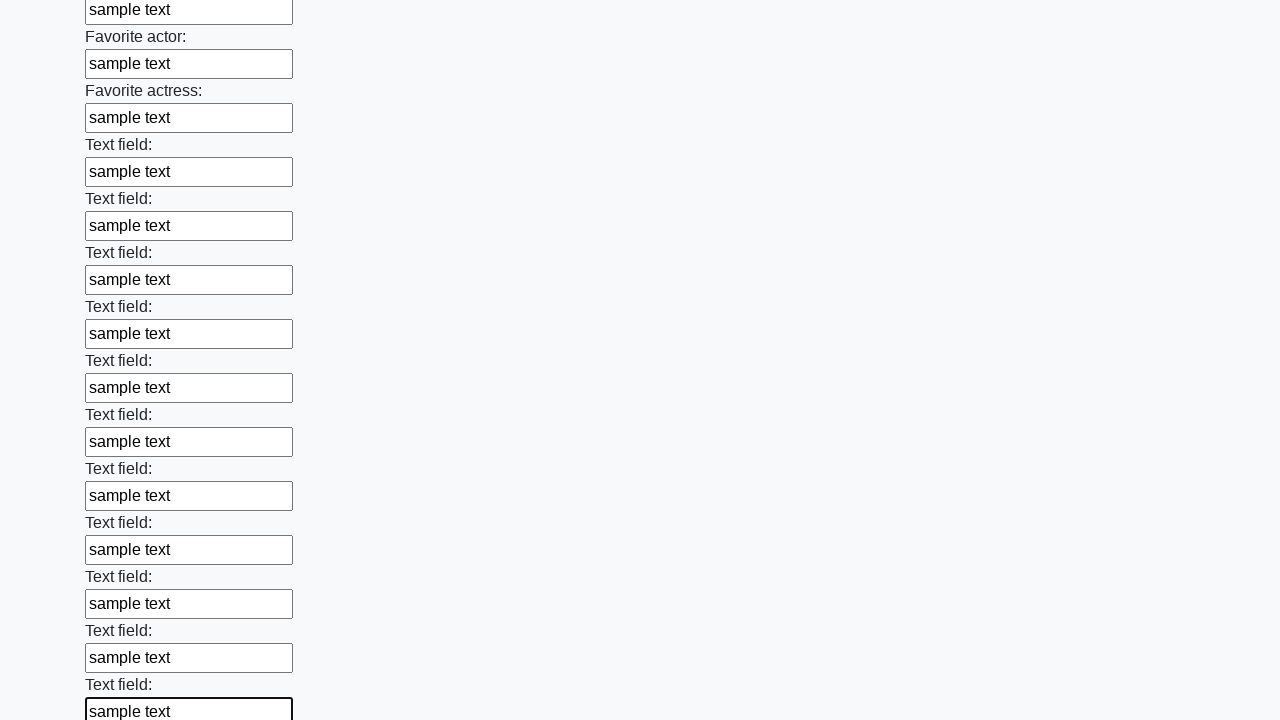

Filled a text input field with 'sample text' on input[type="text"] >> nth=37
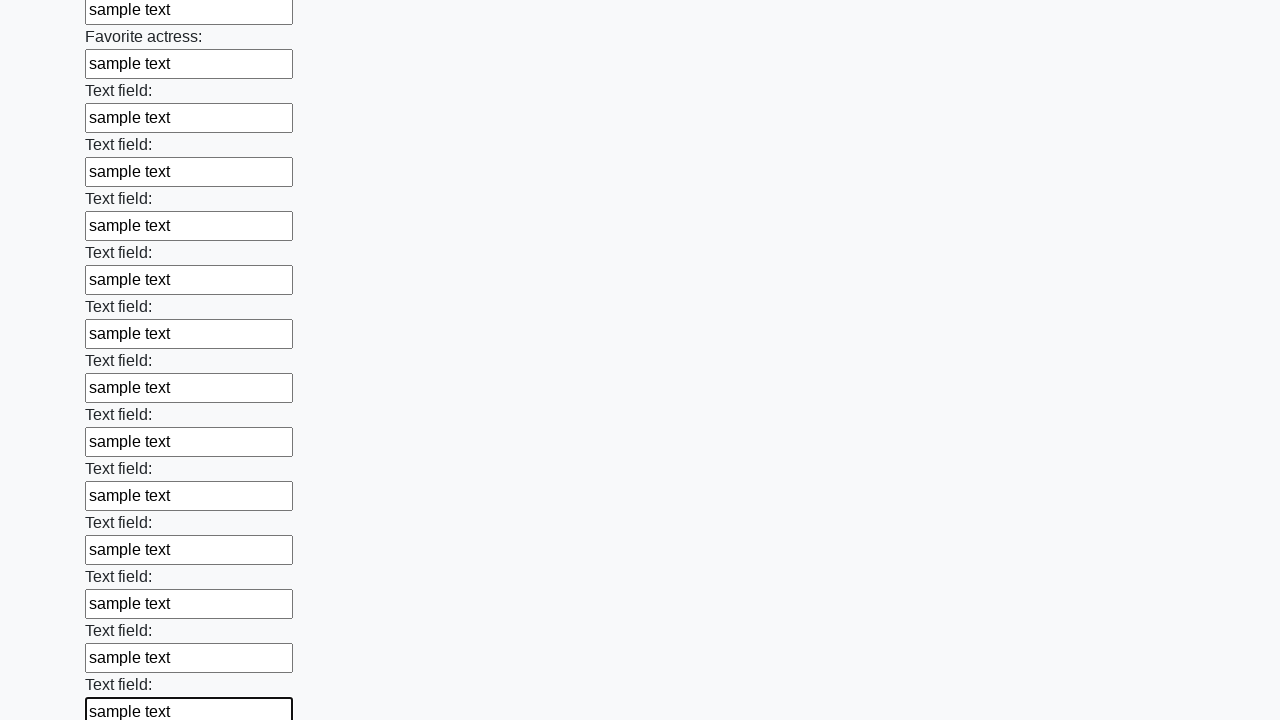

Filled a text input field with 'sample text' on input[type="text"] >> nth=38
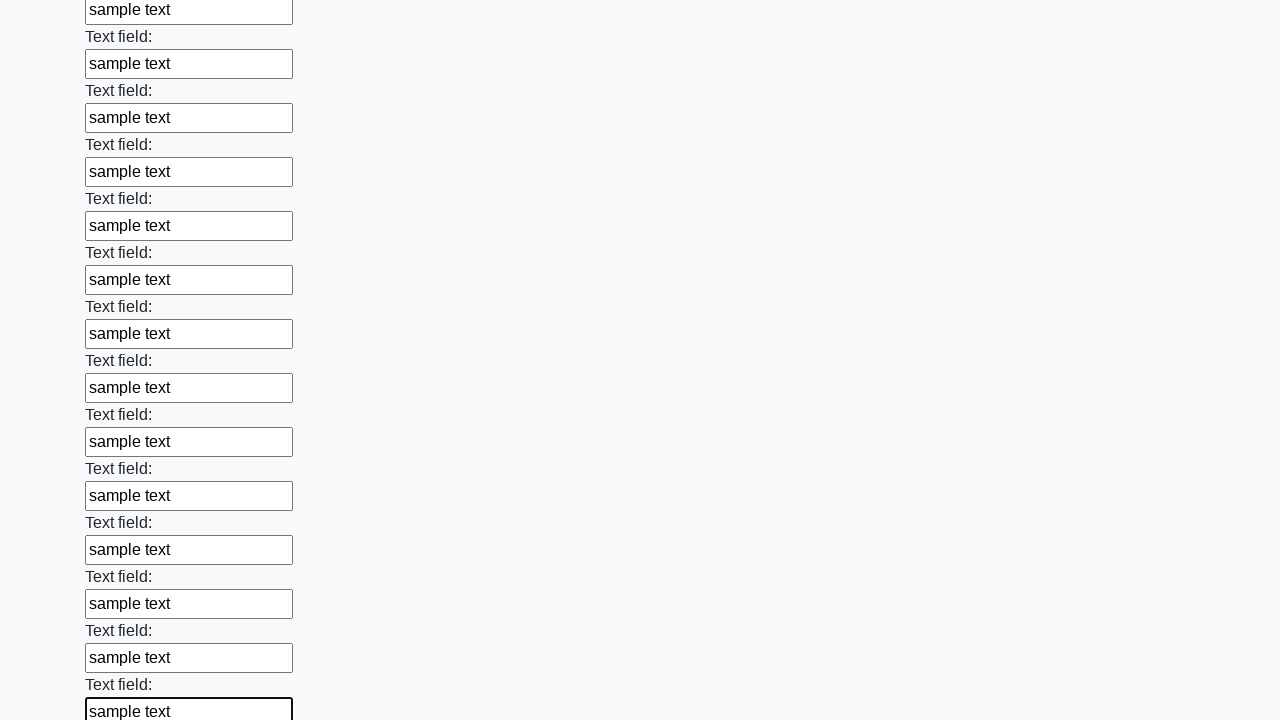

Filled a text input field with 'sample text' on input[type="text"] >> nth=39
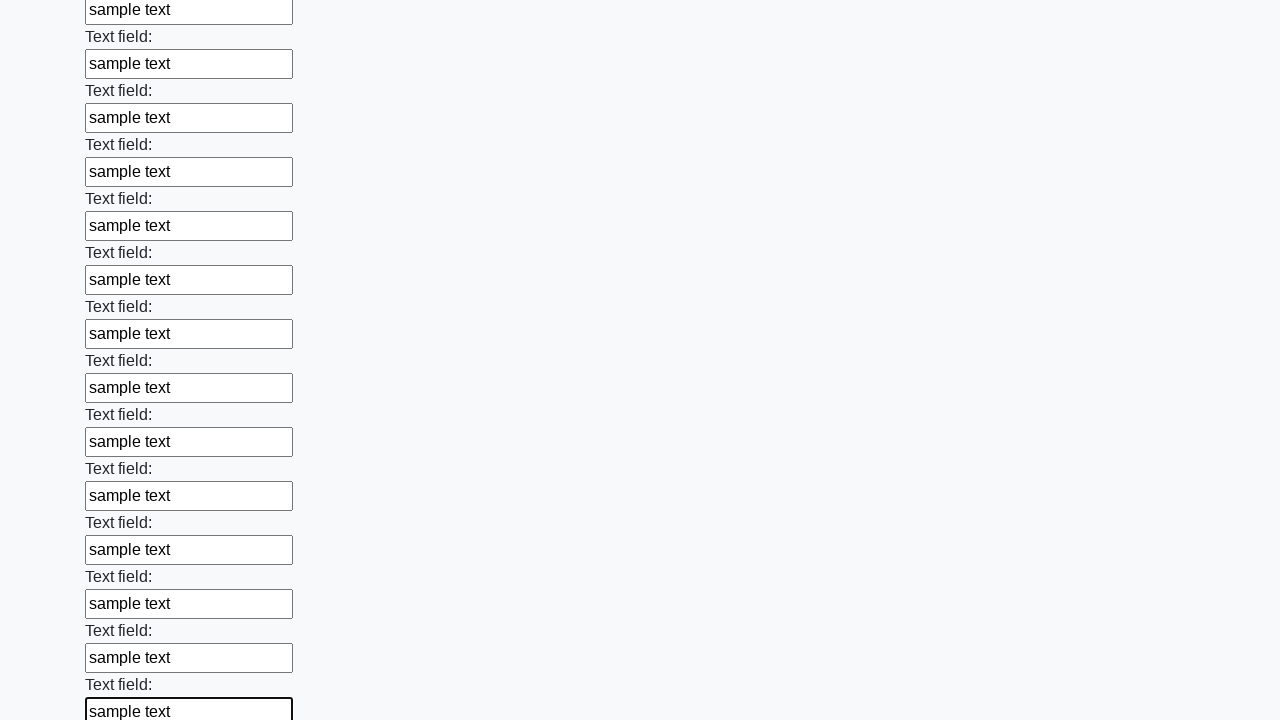

Filled a text input field with 'sample text' on input[type="text"] >> nth=40
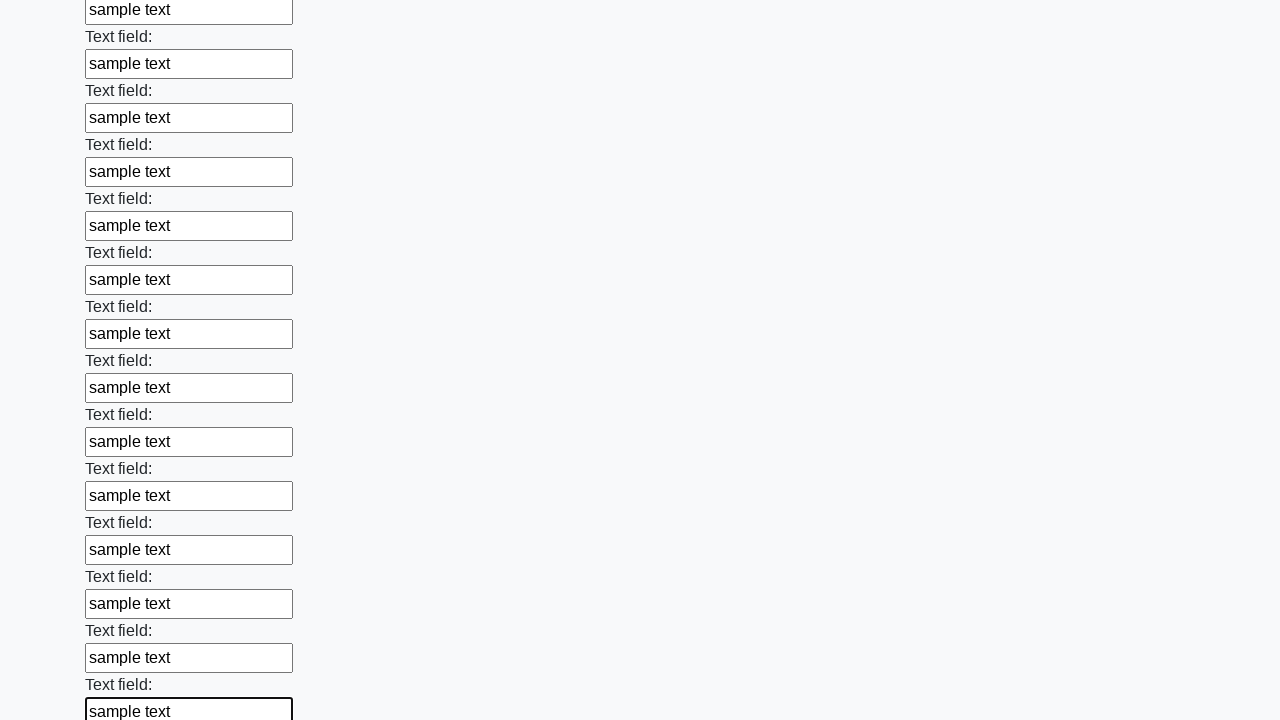

Filled a text input field with 'sample text' on input[type="text"] >> nth=41
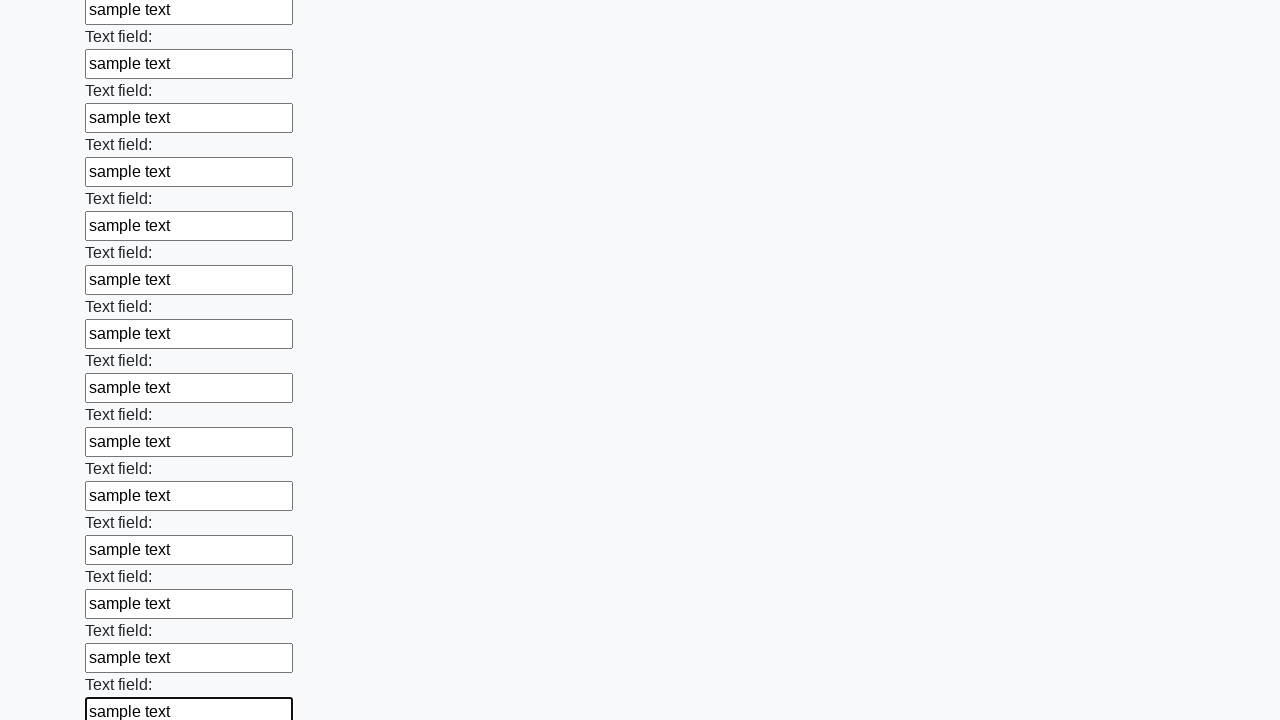

Filled a text input field with 'sample text' on input[type="text"] >> nth=42
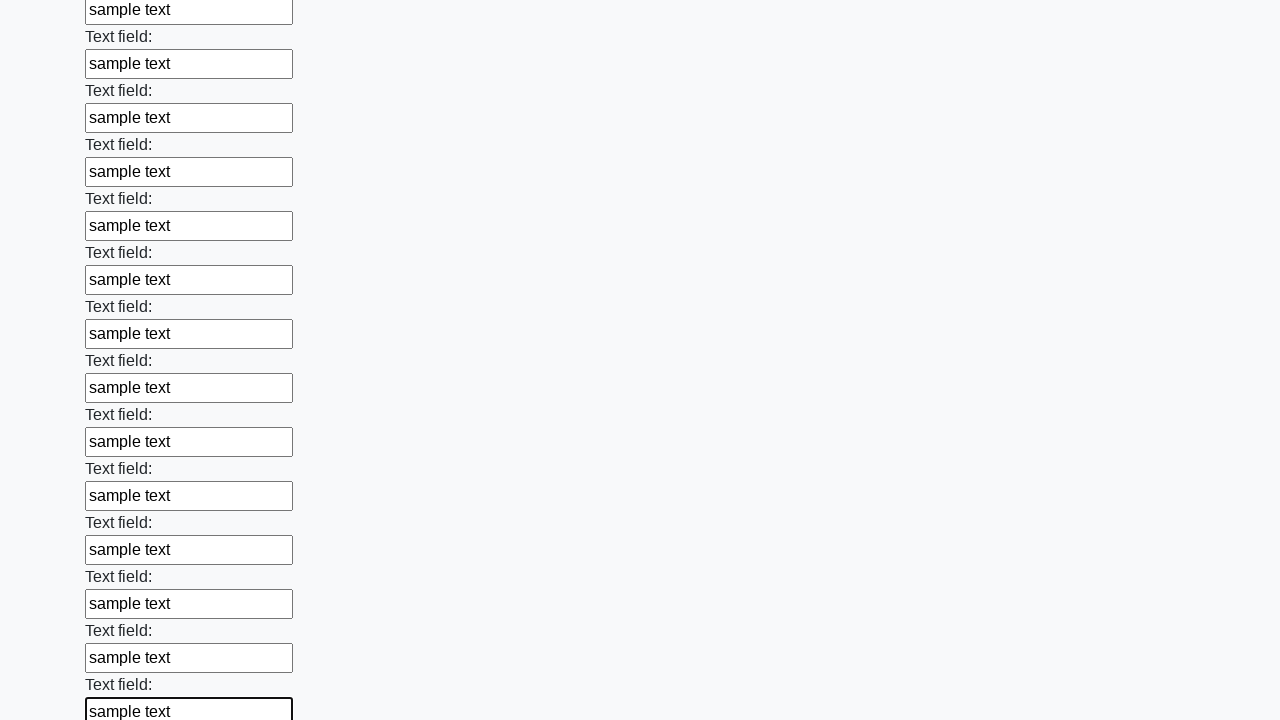

Filled a text input field with 'sample text' on input[type="text"] >> nth=43
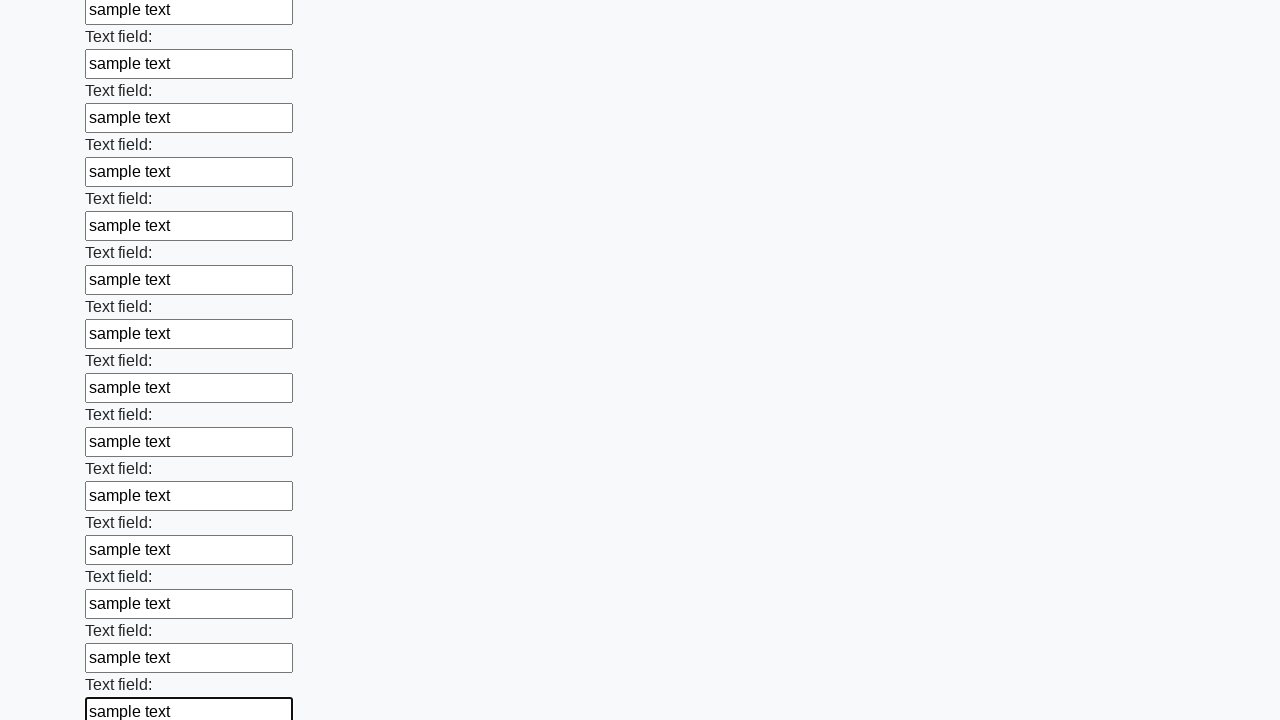

Filled a text input field with 'sample text' on input[type="text"] >> nth=44
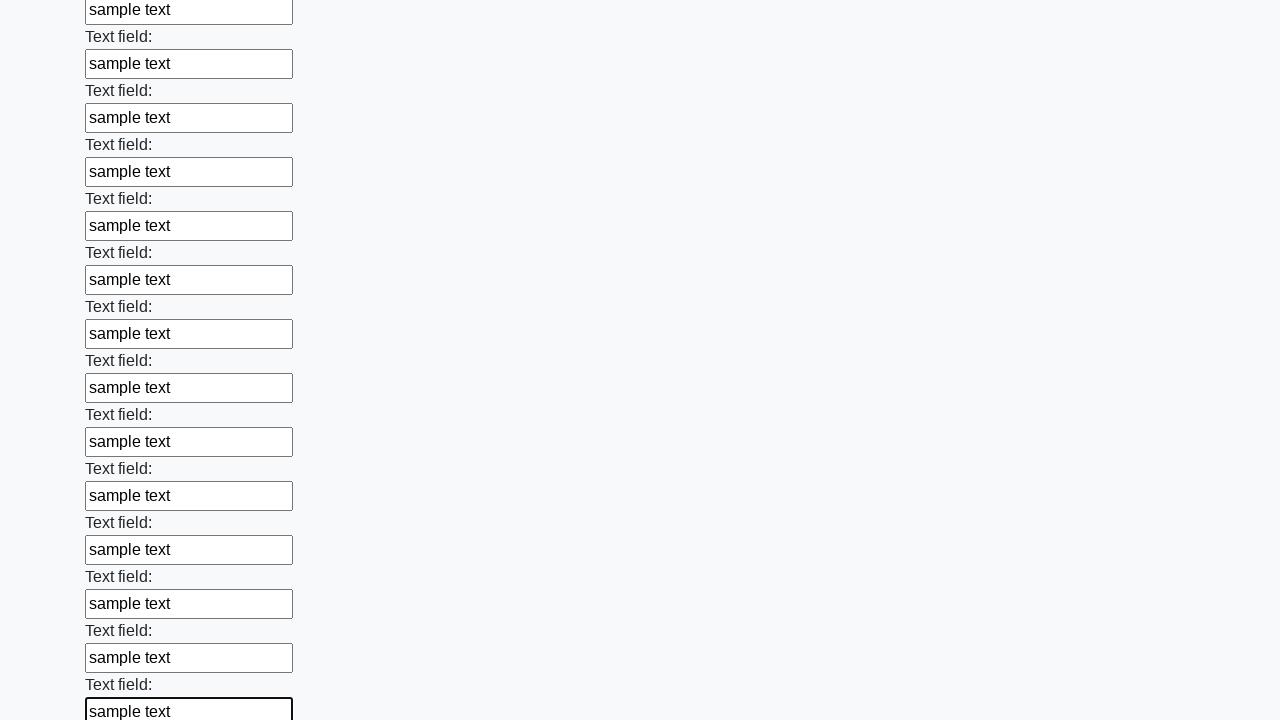

Filled a text input field with 'sample text' on input[type="text"] >> nth=45
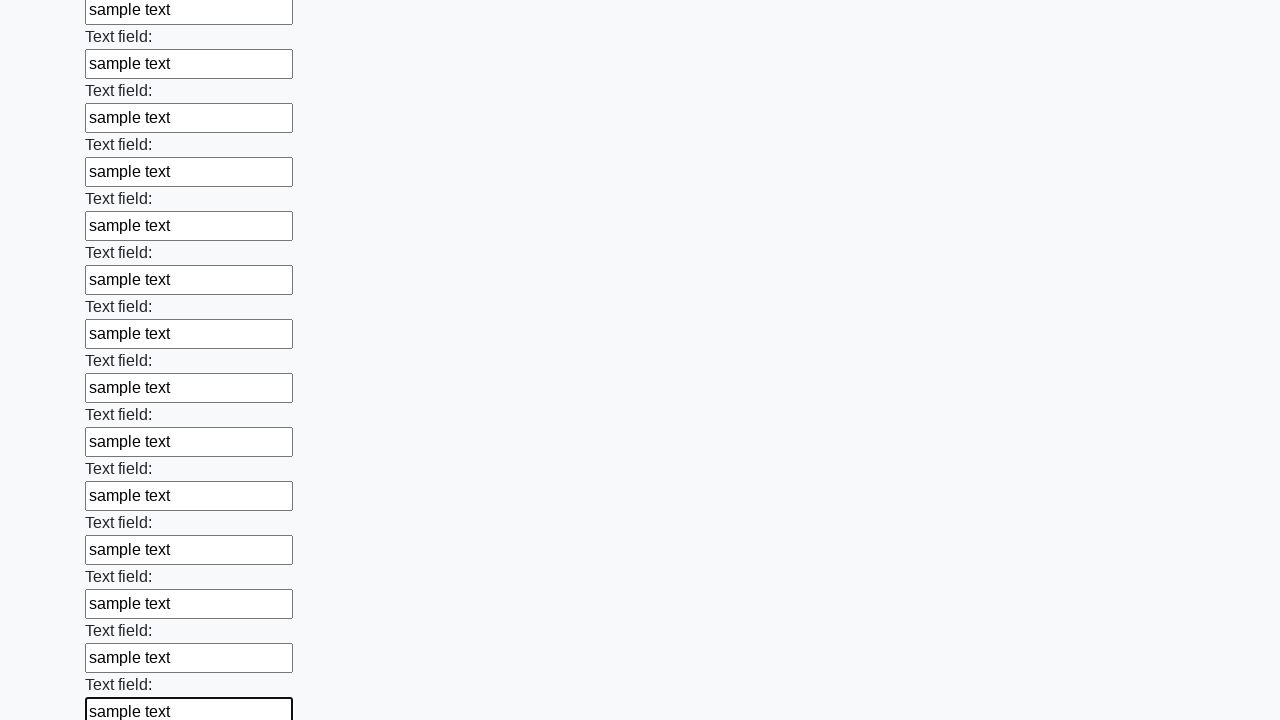

Filled a text input field with 'sample text' on input[type="text"] >> nth=46
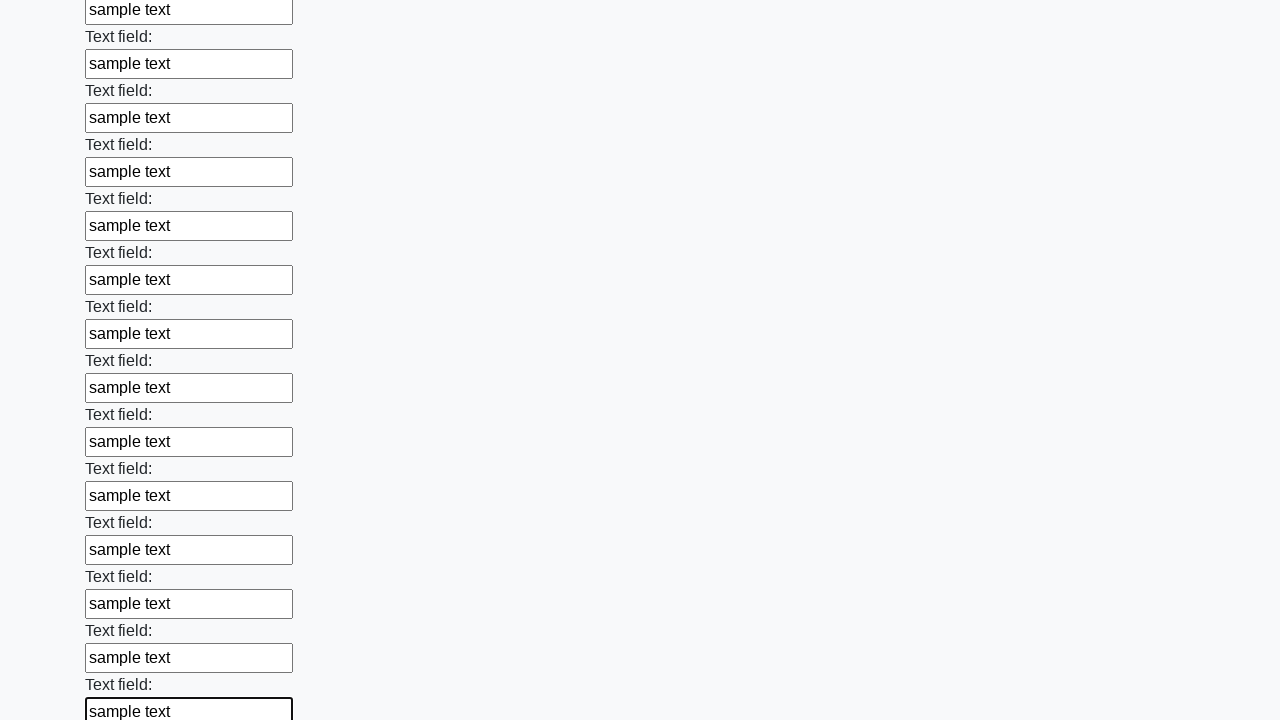

Filled a text input field with 'sample text' on input[type="text"] >> nth=47
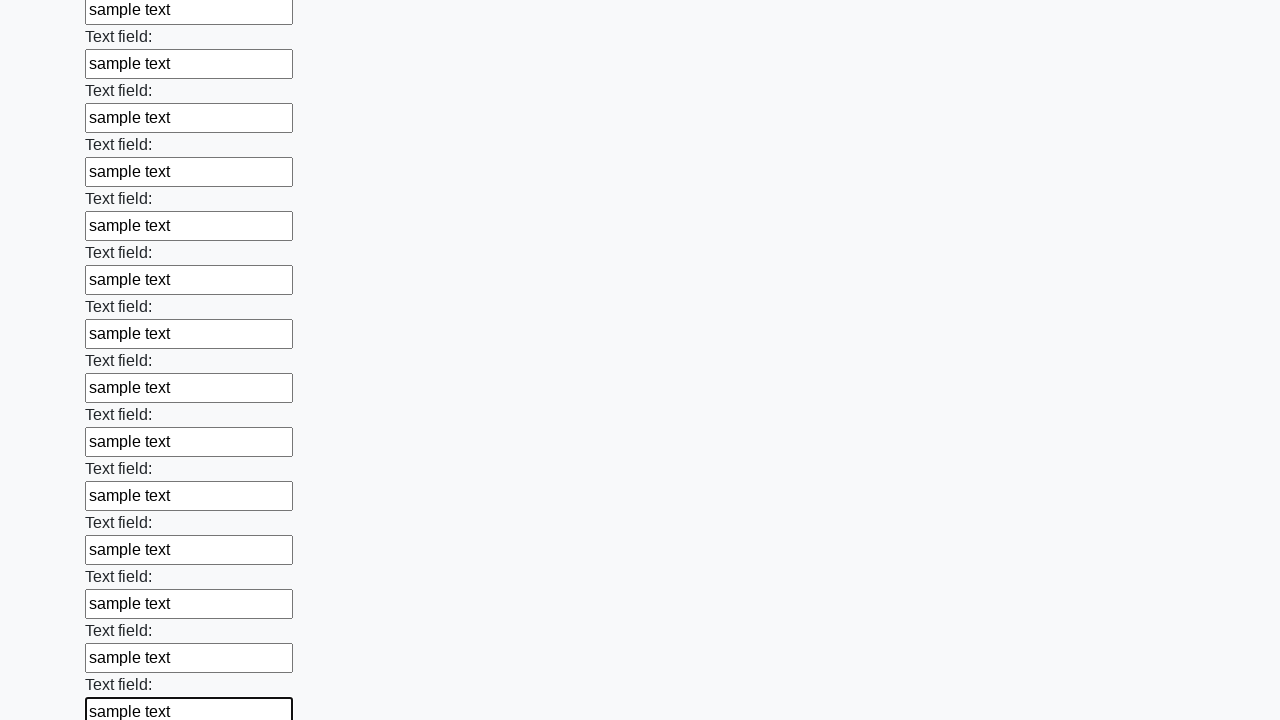

Filled a text input field with 'sample text' on input[type="text"] >> nth=48
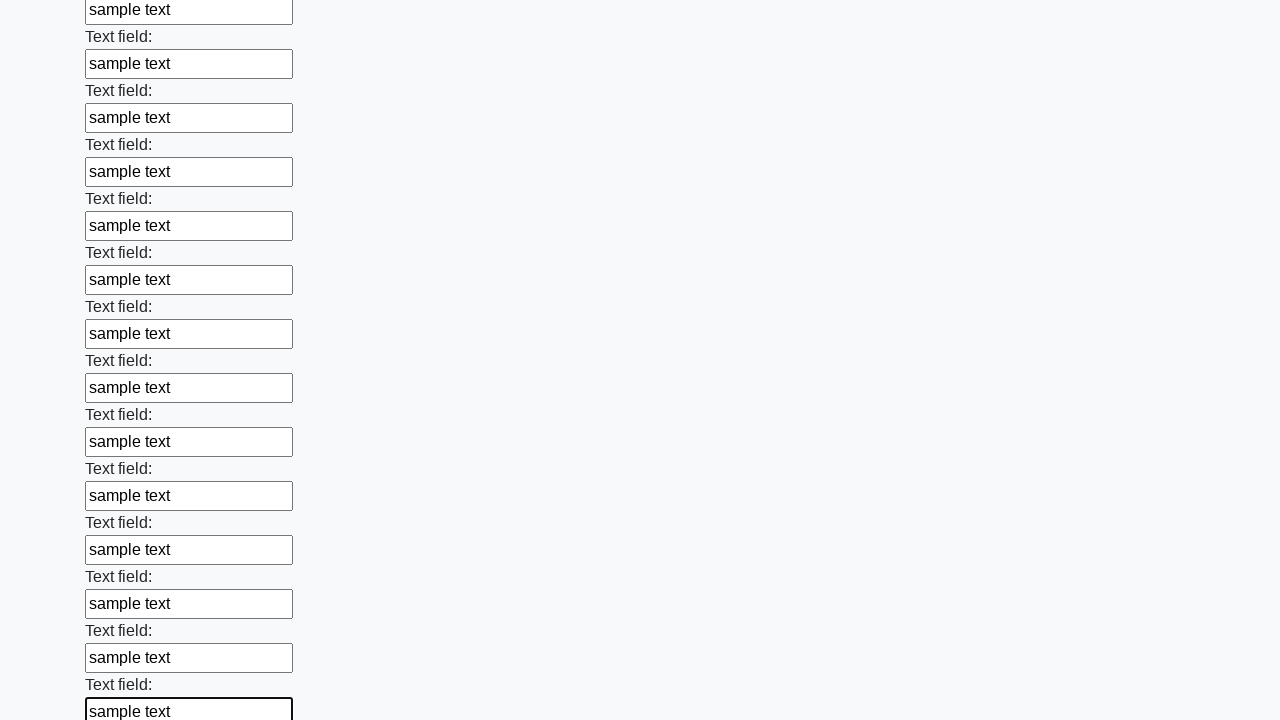

Filled a text input field with 'sample text' on input[type="text"] >> nth=49
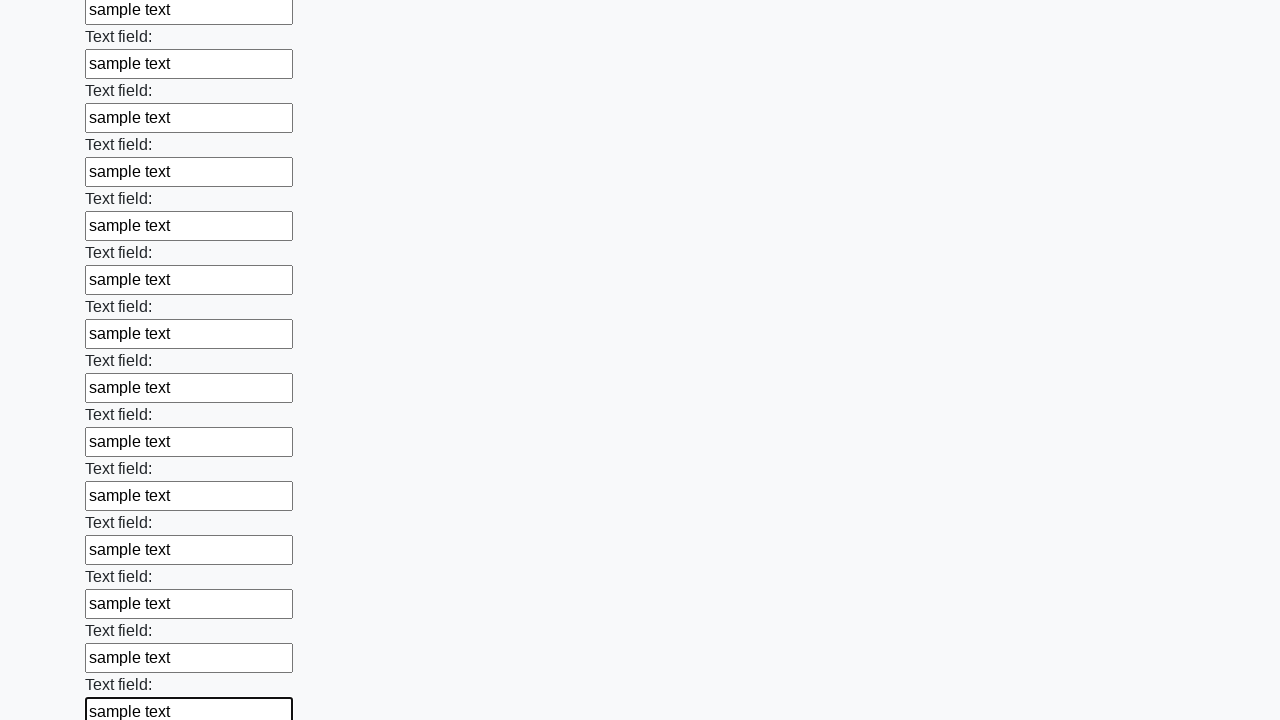

Filled a text input field with 'sample text' on input[type="text"] >> nth=50
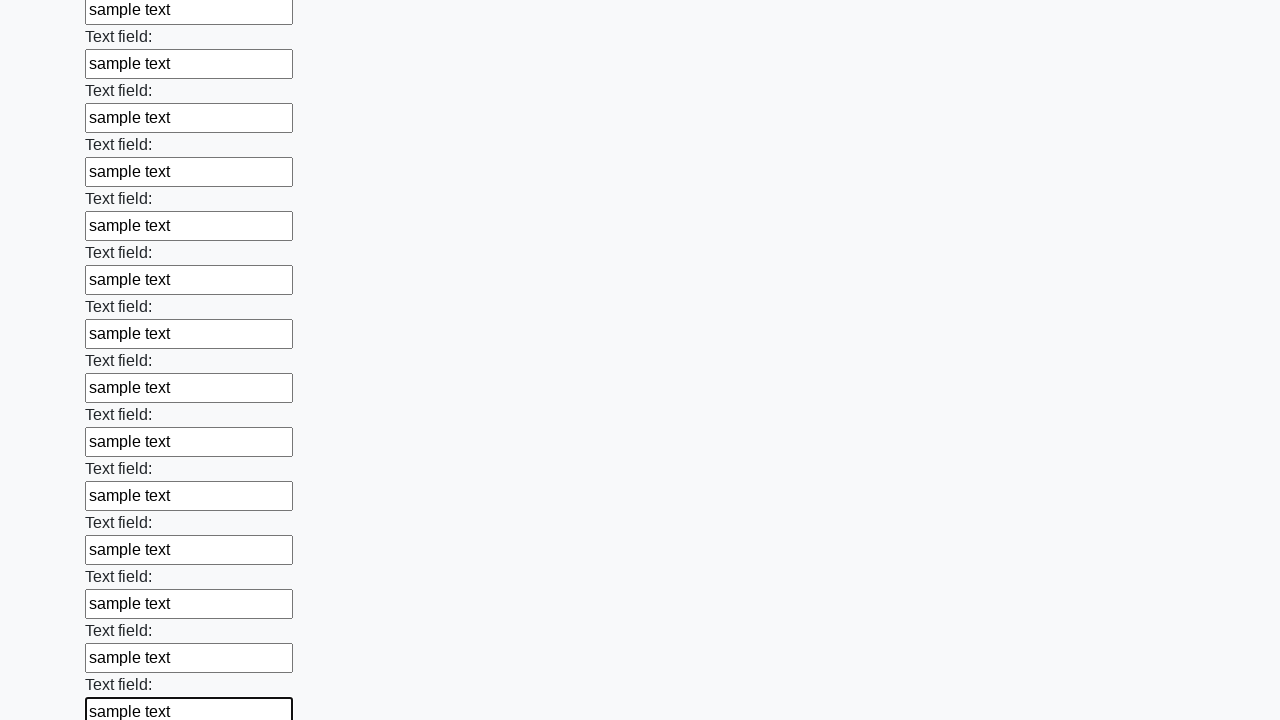

Filled a text input field with 'sample text' on input[type="text"] >> nth=51
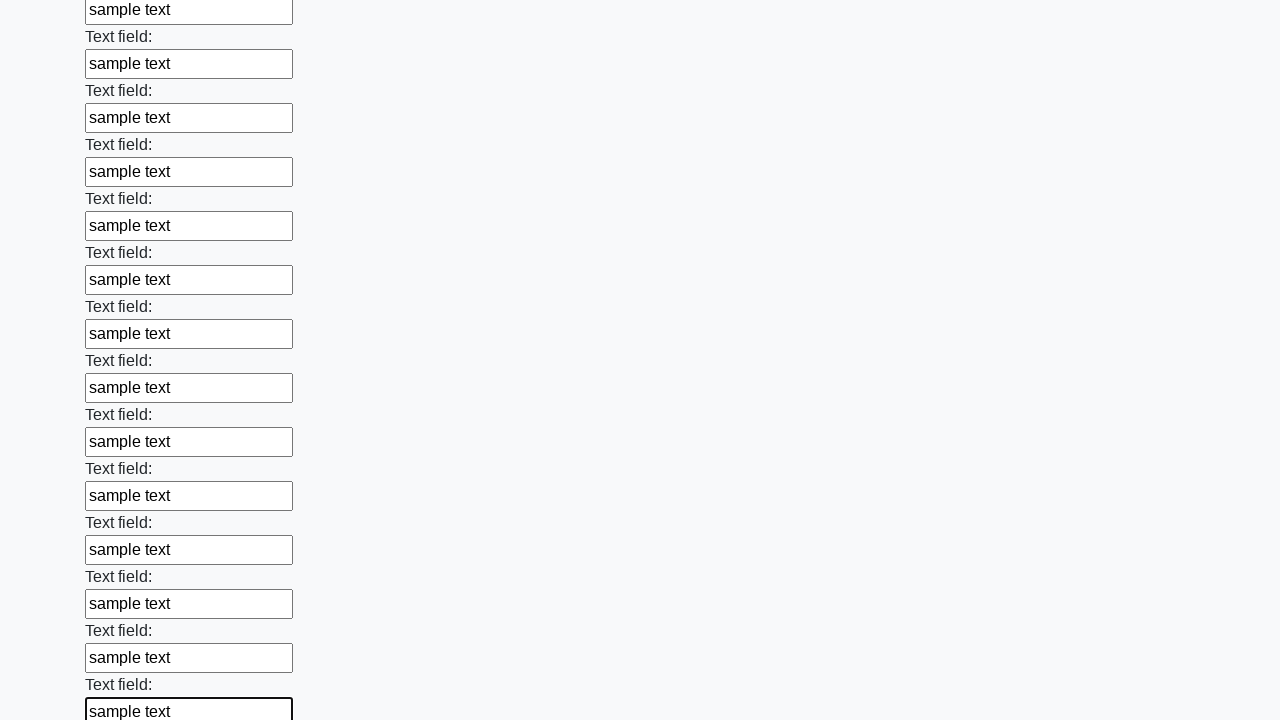

Filled a text input field with 'sample text' on input[type="text"] >> nth=52
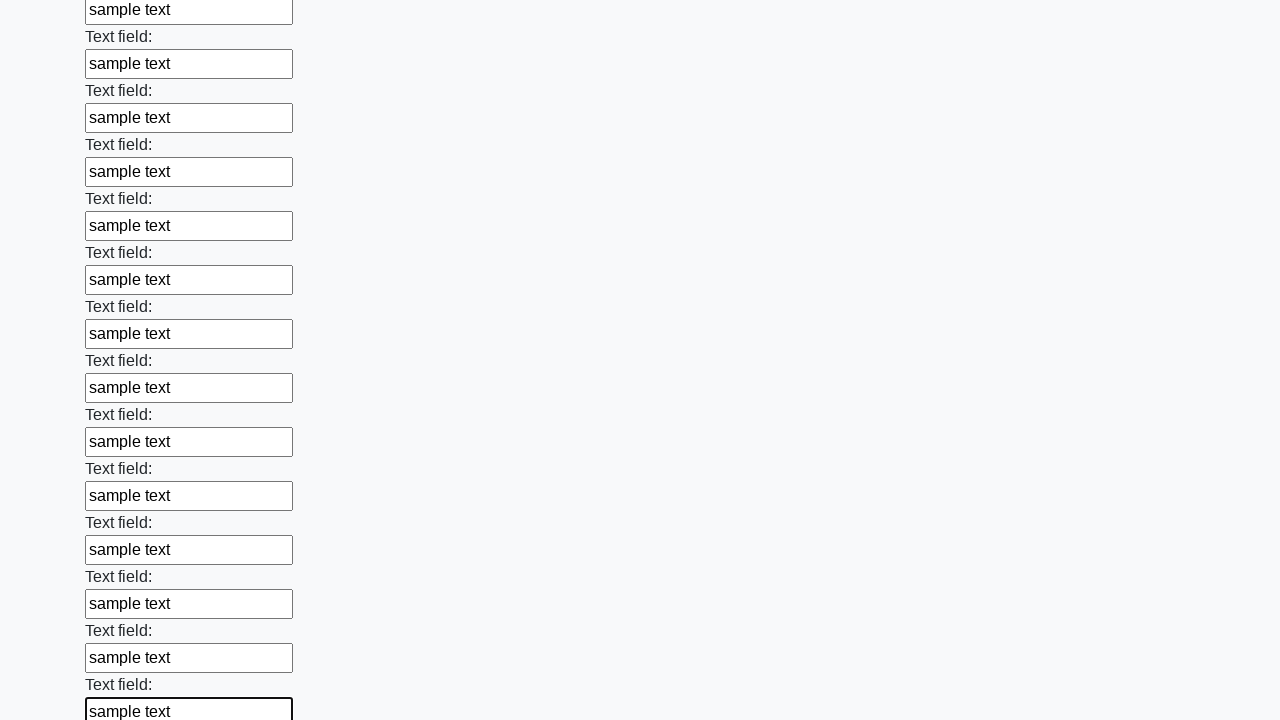

Filled a text input field with 'sample text' on input[type="text"] >> nth=53
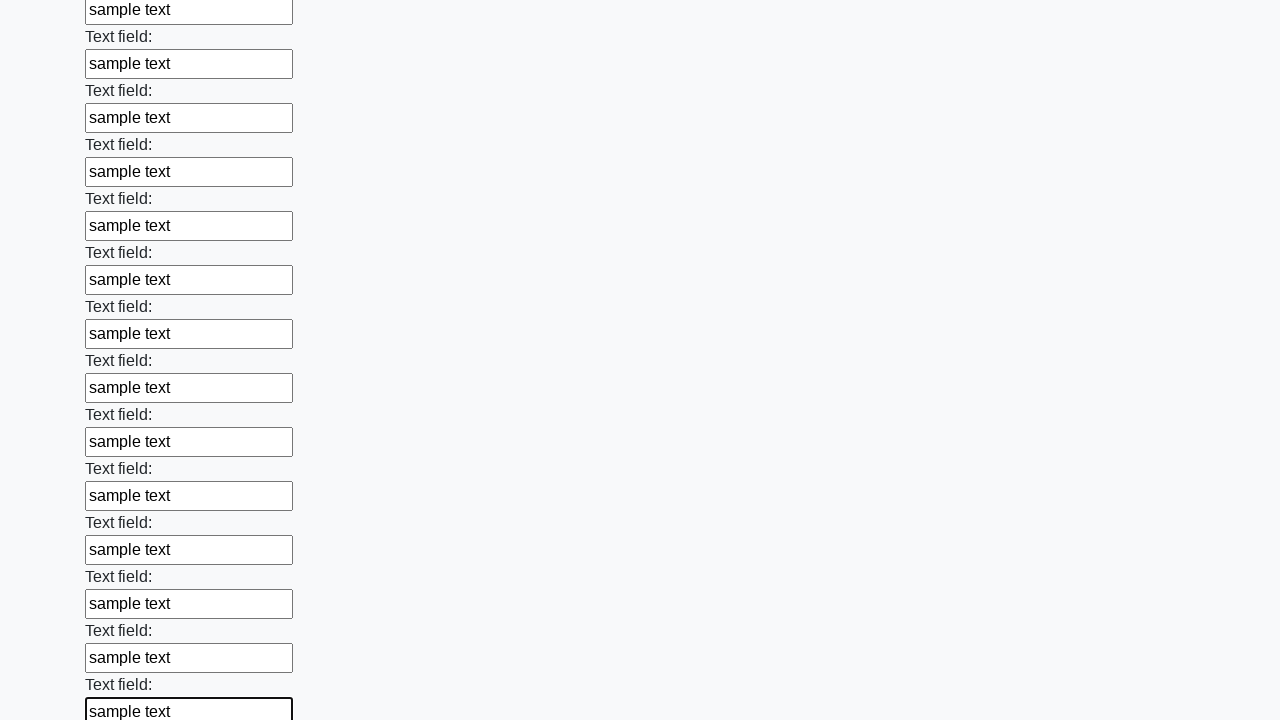

Filled a text input field with 'sample text' on input[type="text"] >> nth=54
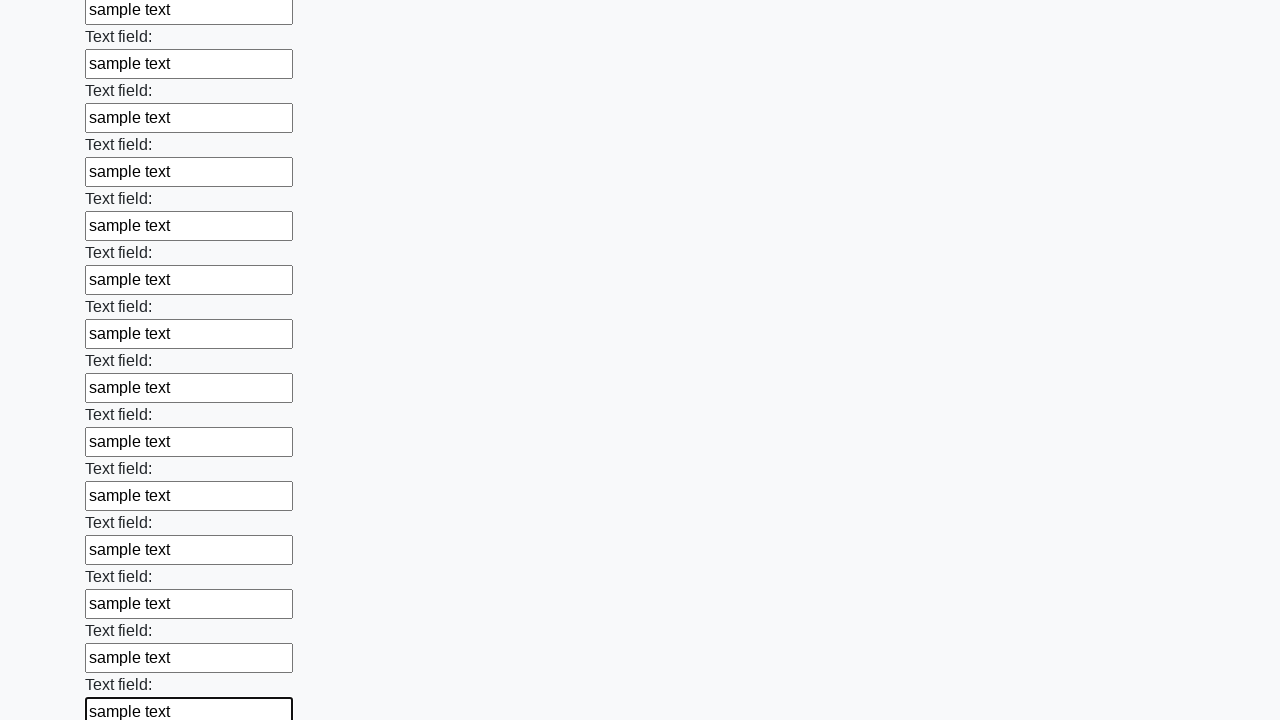

Filled a text input field with 'sample text' on input[type="text"] >> nth=55
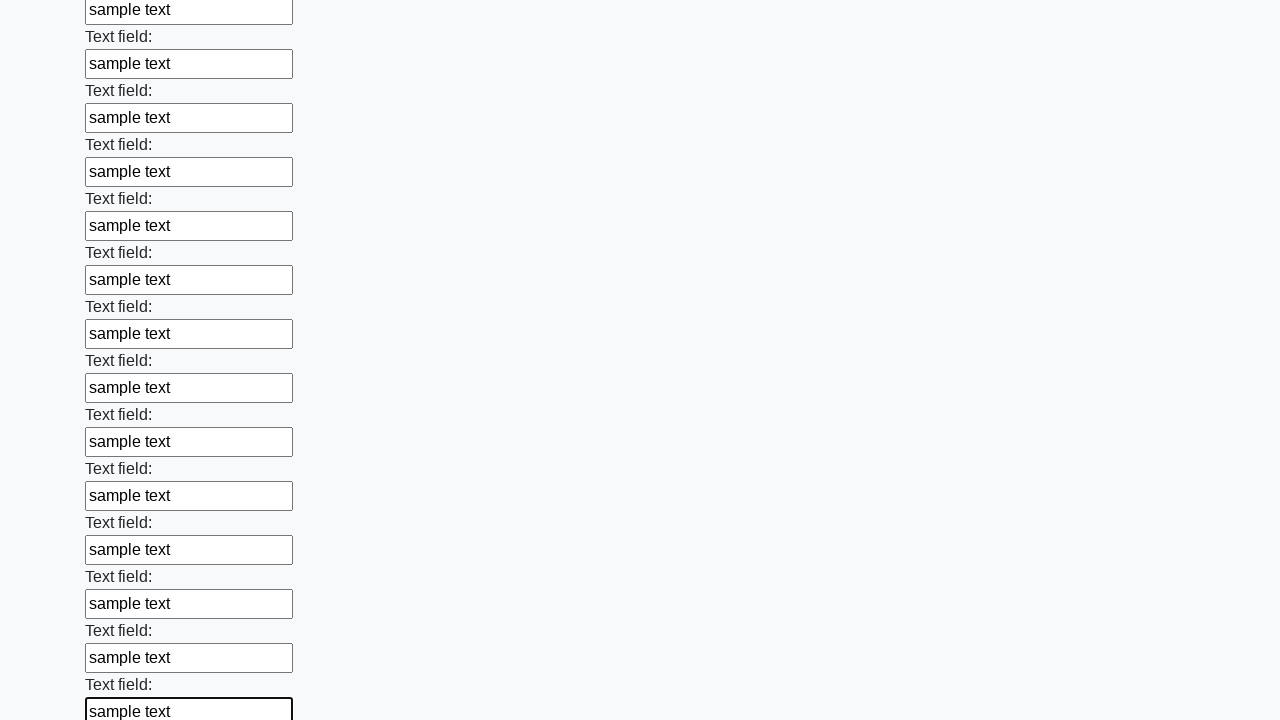

Filled a text input field with 'sample text' on input[type="text"] >> nth=56
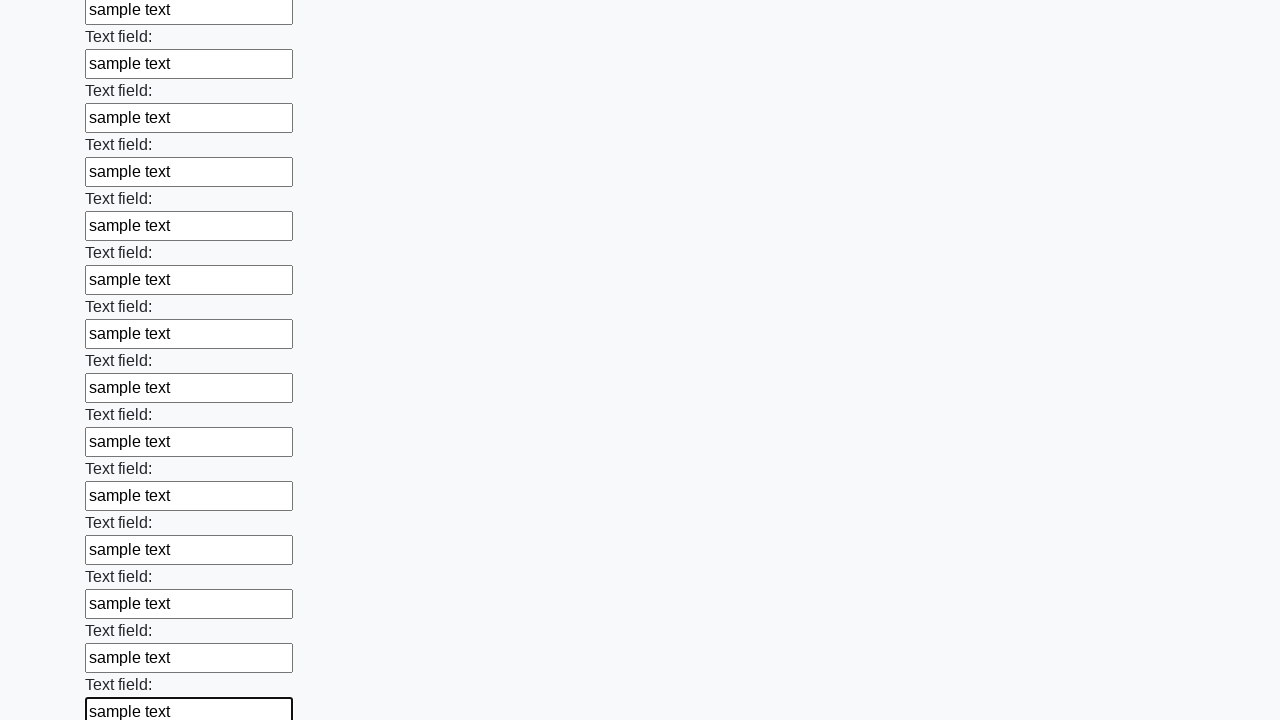

Filled a text input field with 'sample text' on input[type="text"] >> nth=57
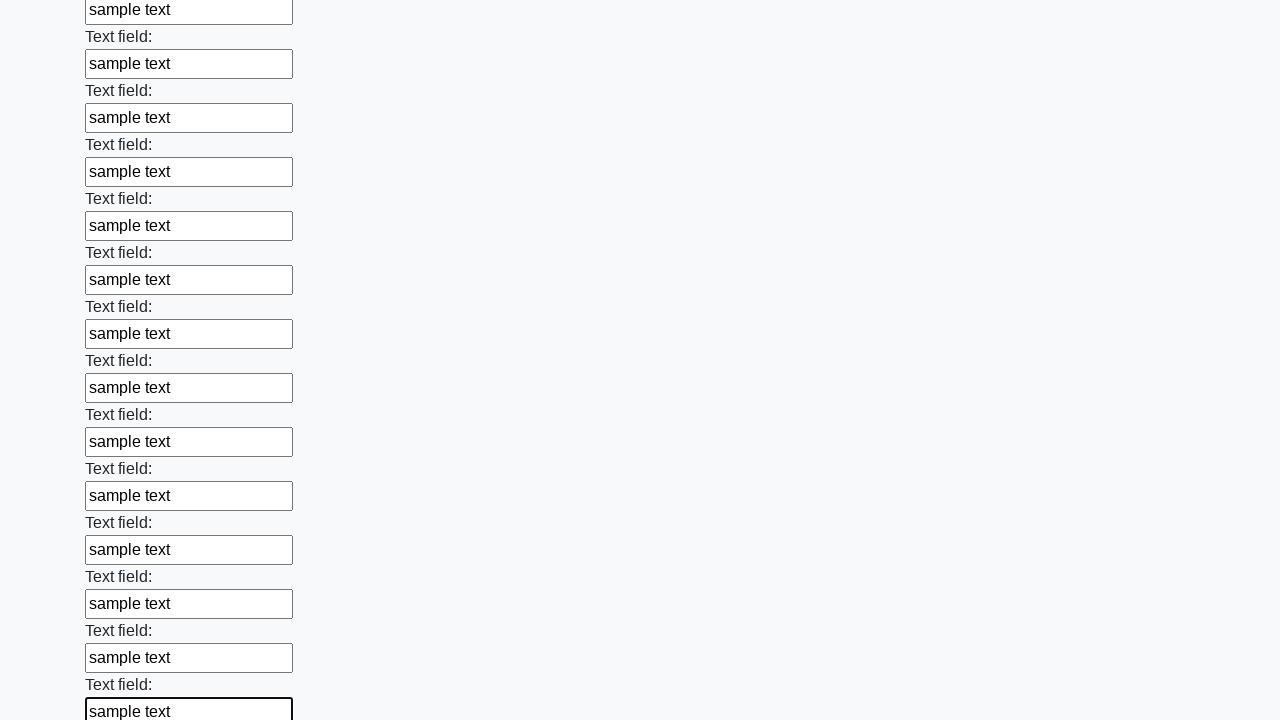

Filled a text input field with 'sample text' on input[type="text"] >> nth=58
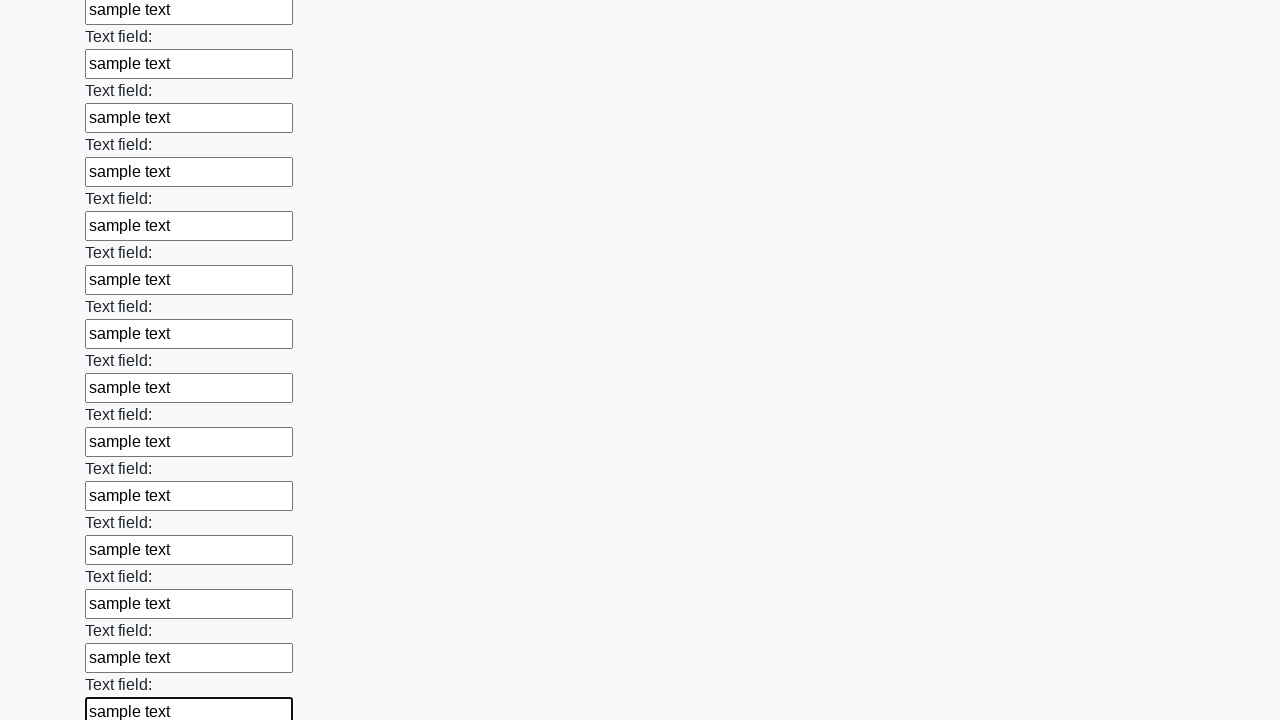

Filled a text input field with 'sample text' on input[type="text"] >> nth=59
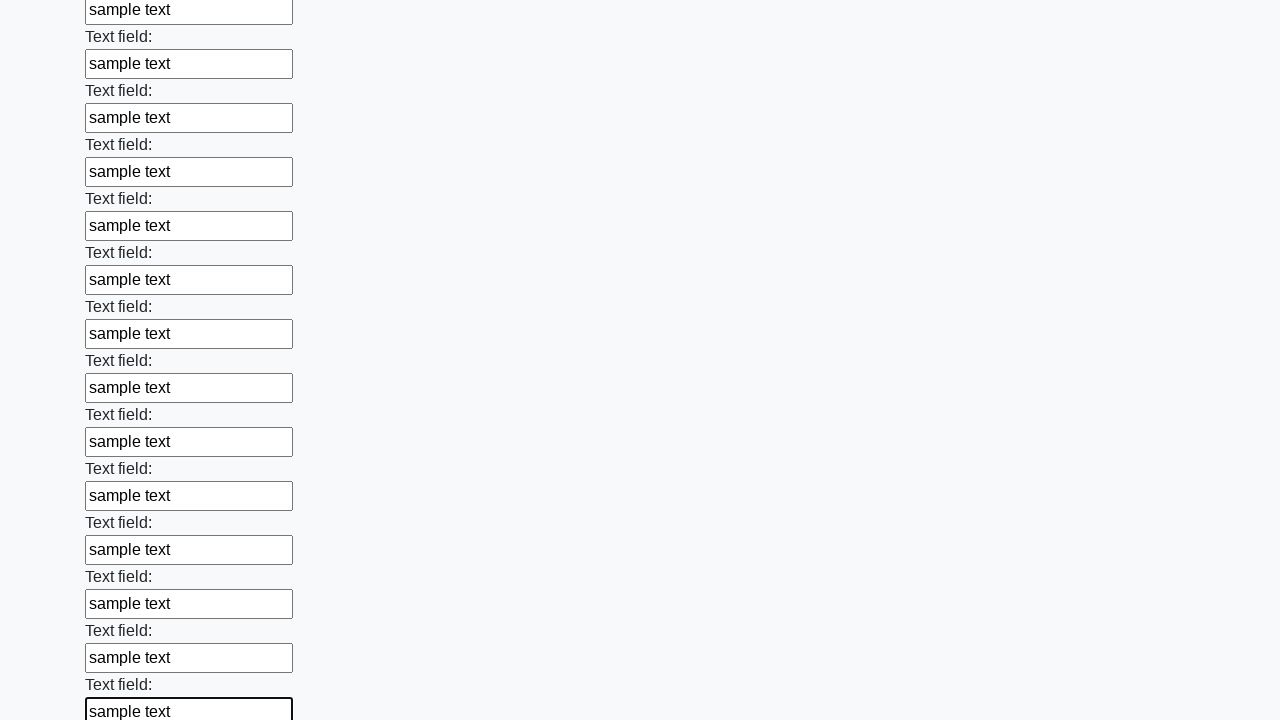

Filled a text input field with 'sample text' on input[type="text"] >> nth=60
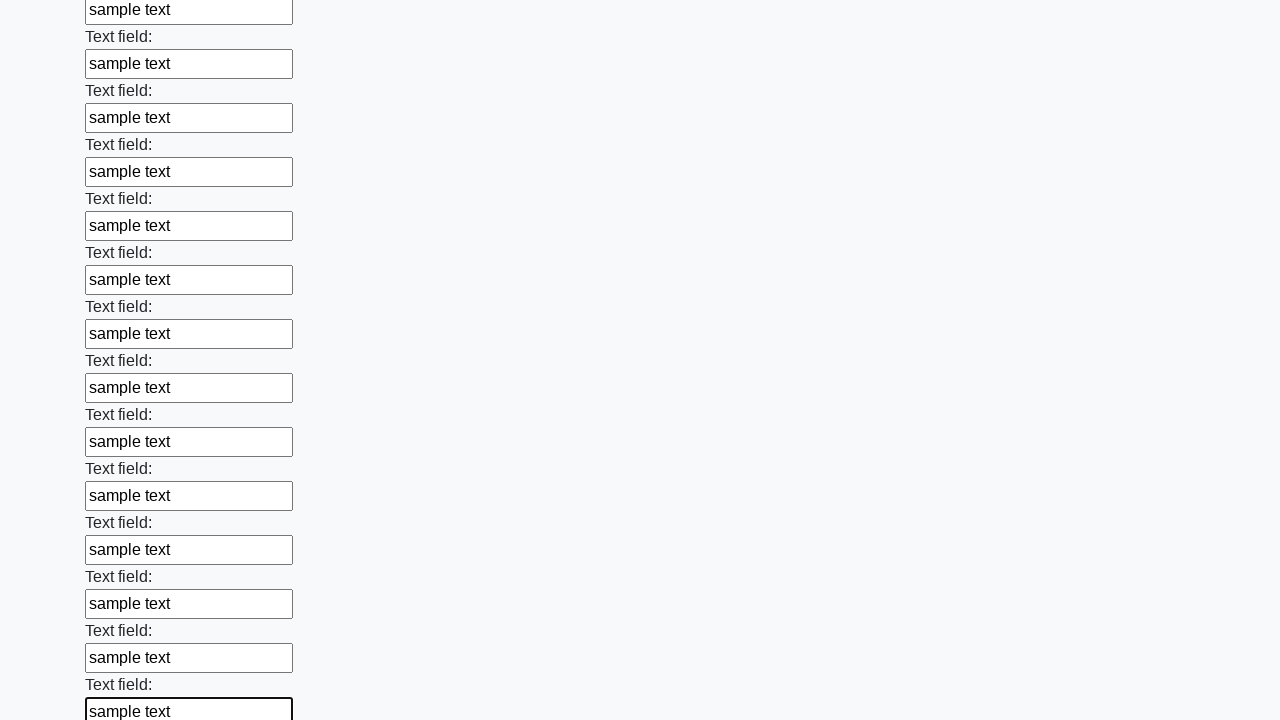

Filled a text input field with 'sample text' on input[type="text"] >> nth=61
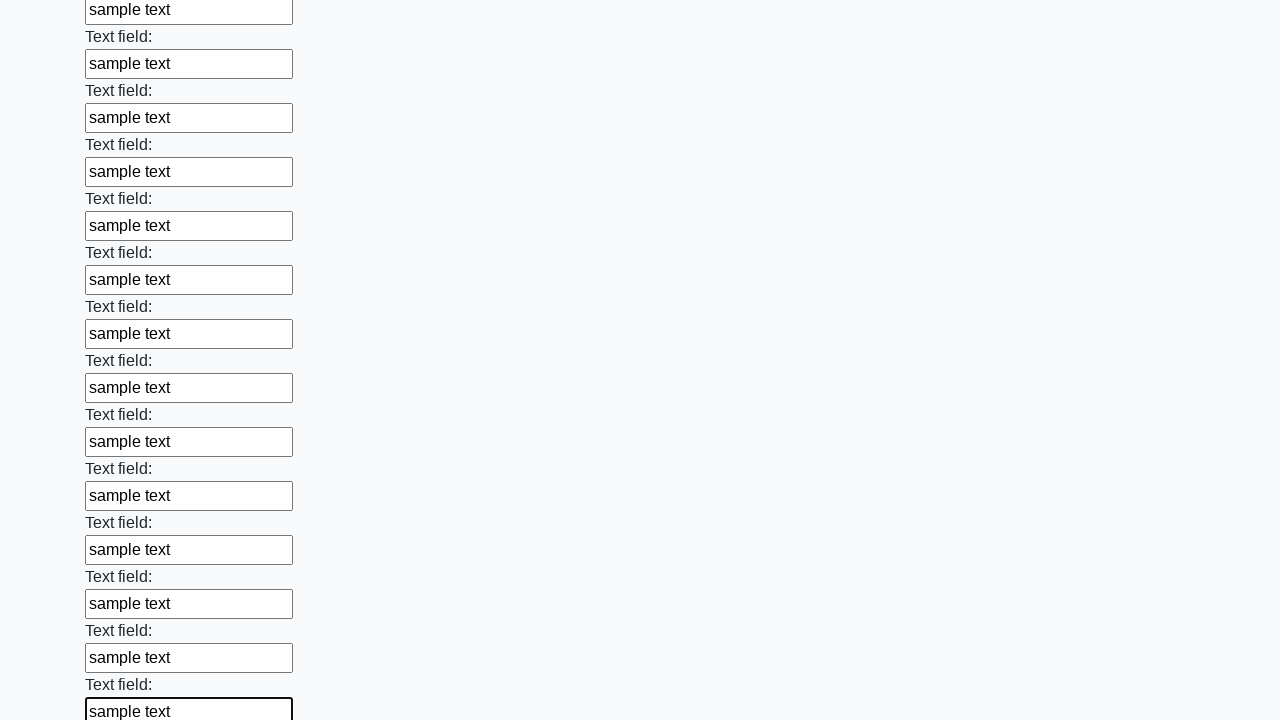

Filled a text input field with 'sample text' on input[type="text"] >> nth=62
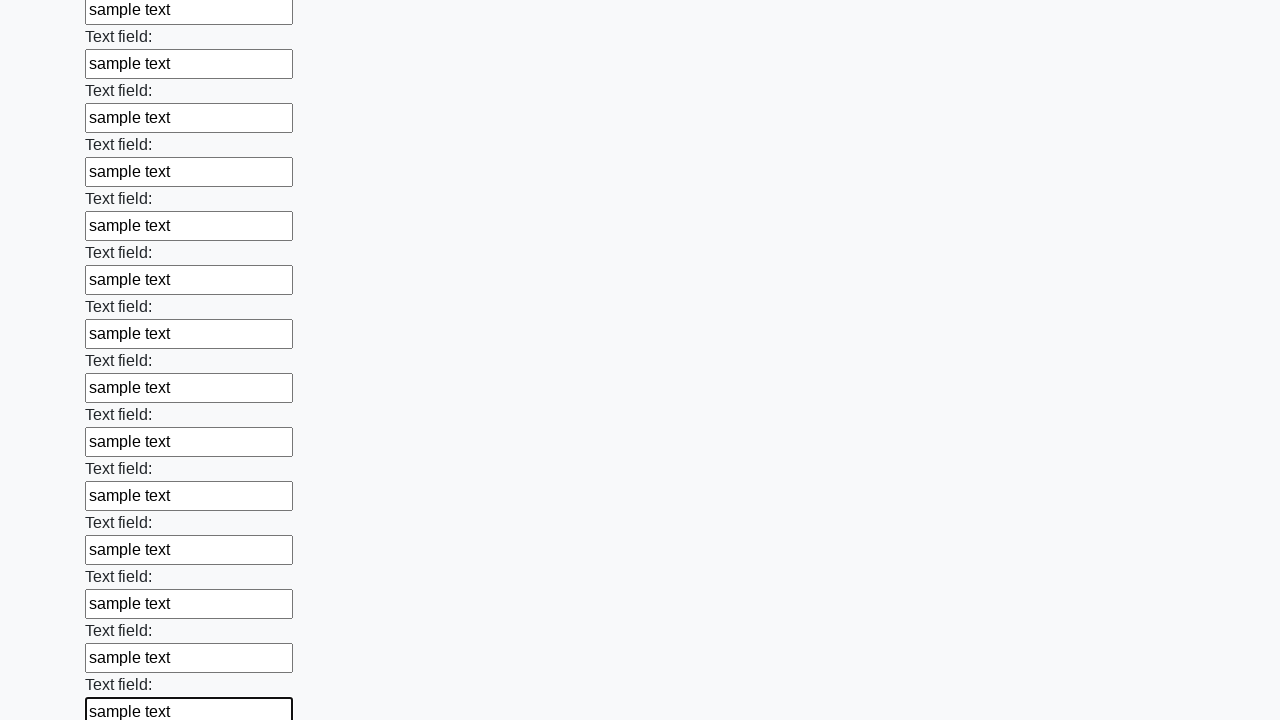

Filled a text input field with 'sample text' on input[type="text"] >> nth=63
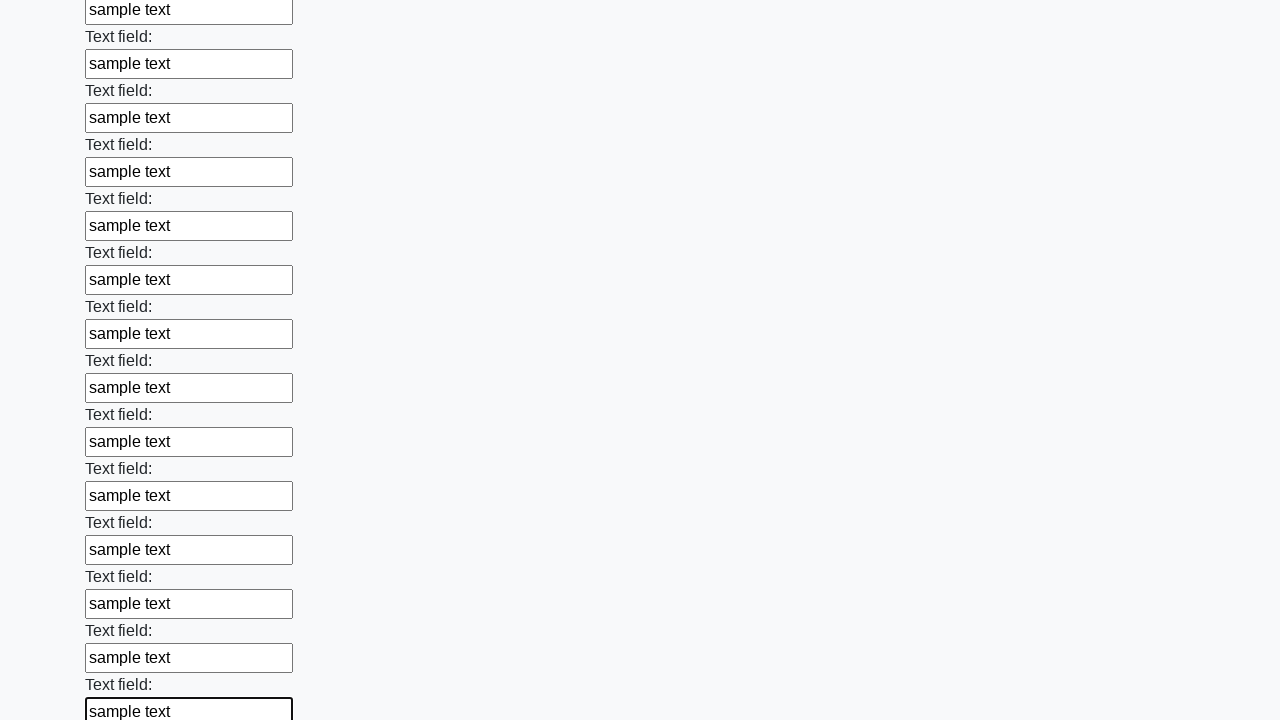

Filled a text input field with 'sample text' on input[type="text"] >> nth=64
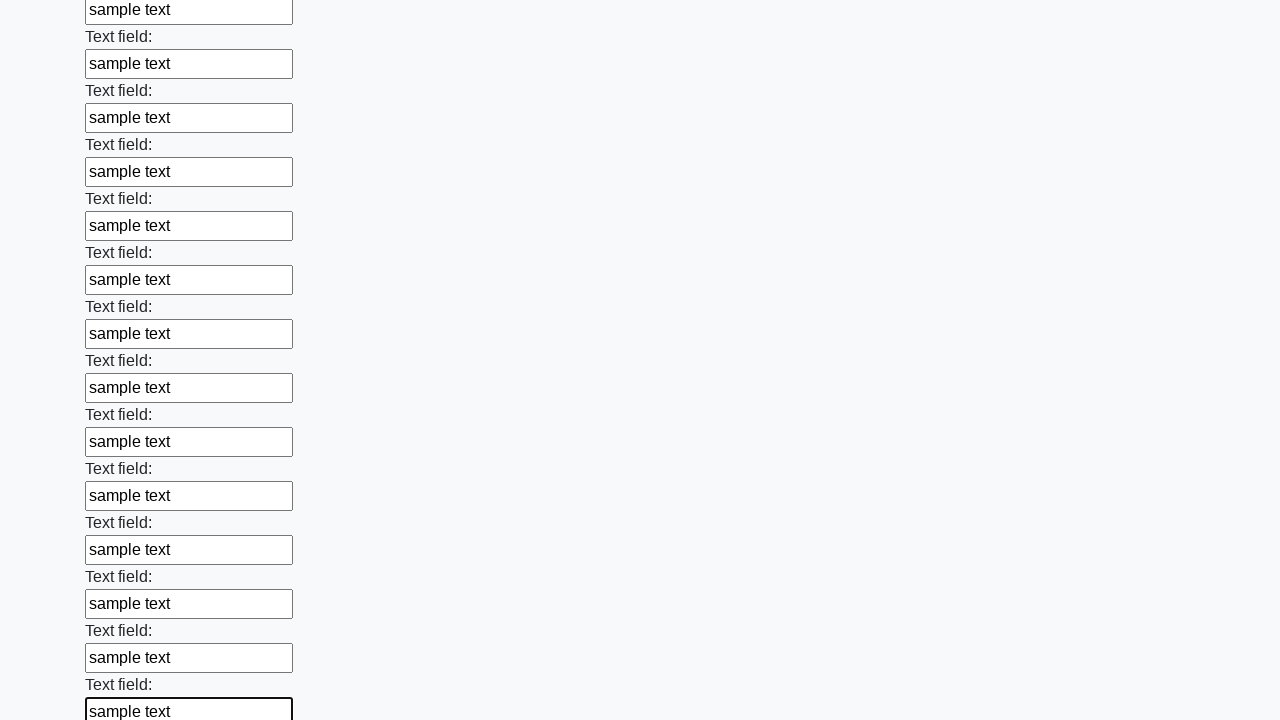

Filled a text input field with 'sample text' on input[type="text"] >> nth=65
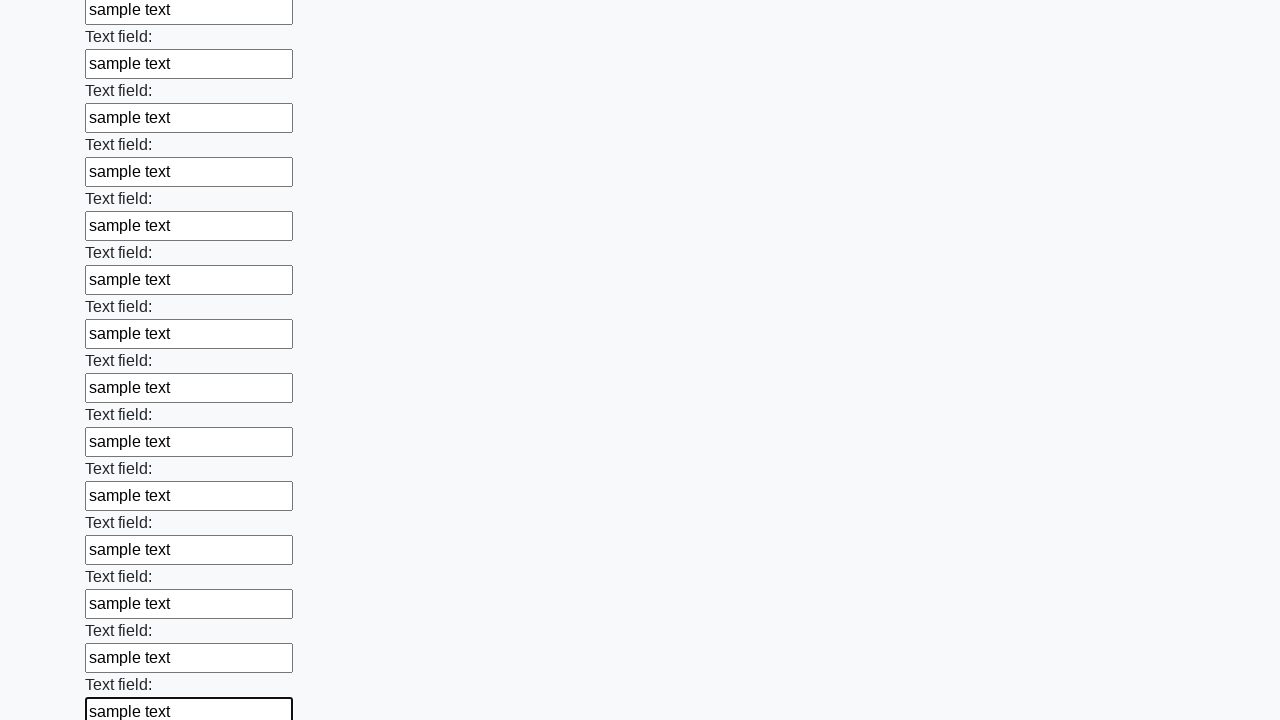

Filled a text input field with 'sample text' on input[type="text"] >> nth=66
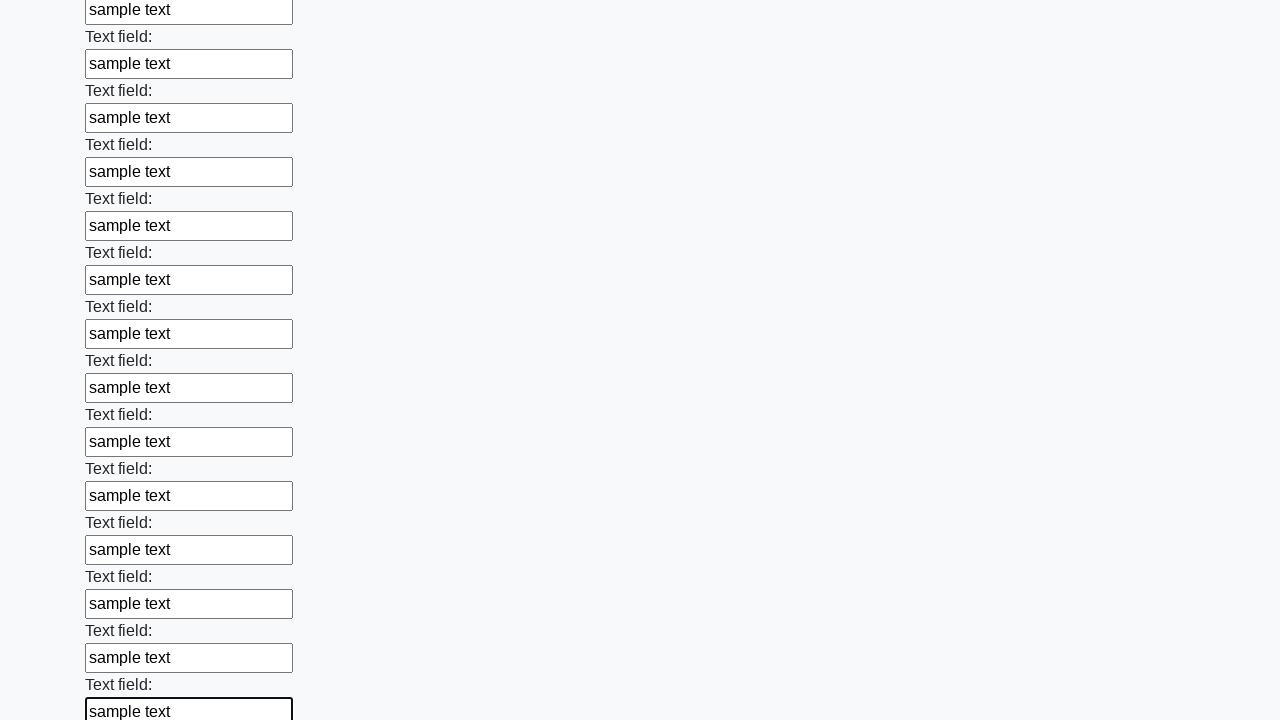

Filled a text input field with 'sample text' on input[type="text"] >> nth=67
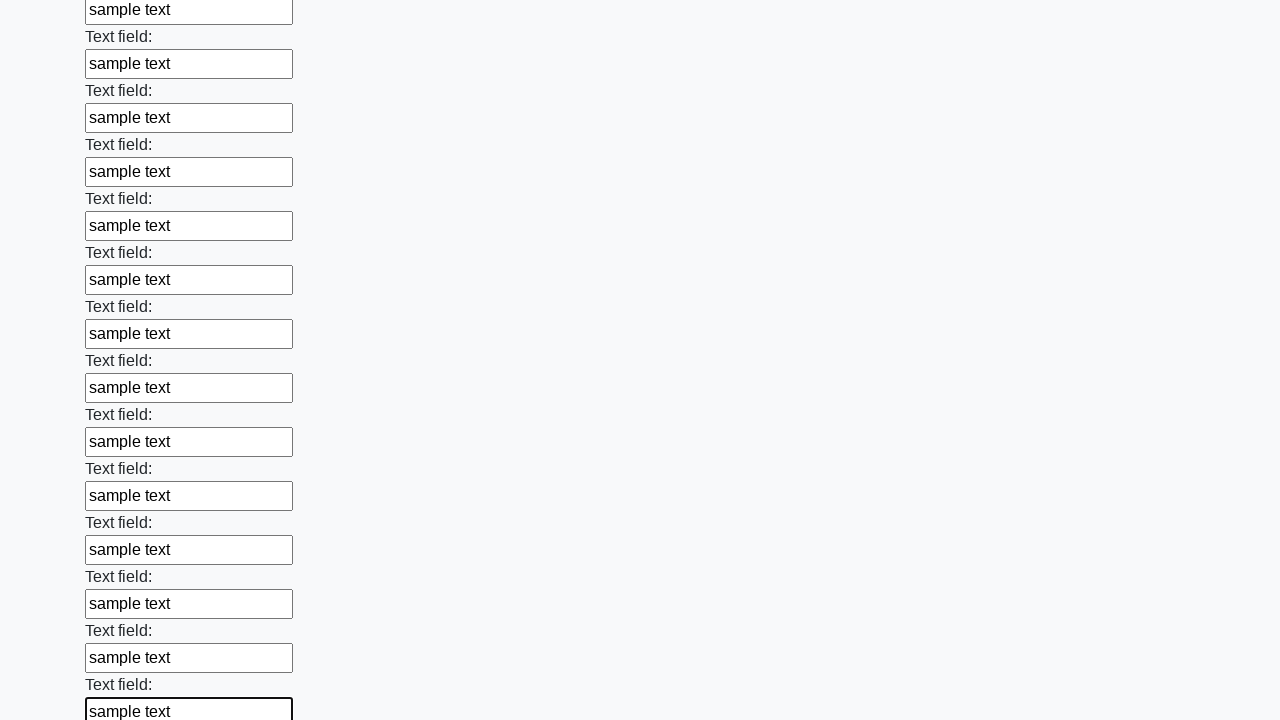

Filled a text input field with 'sample text' on input[type="text"] >> nth=68
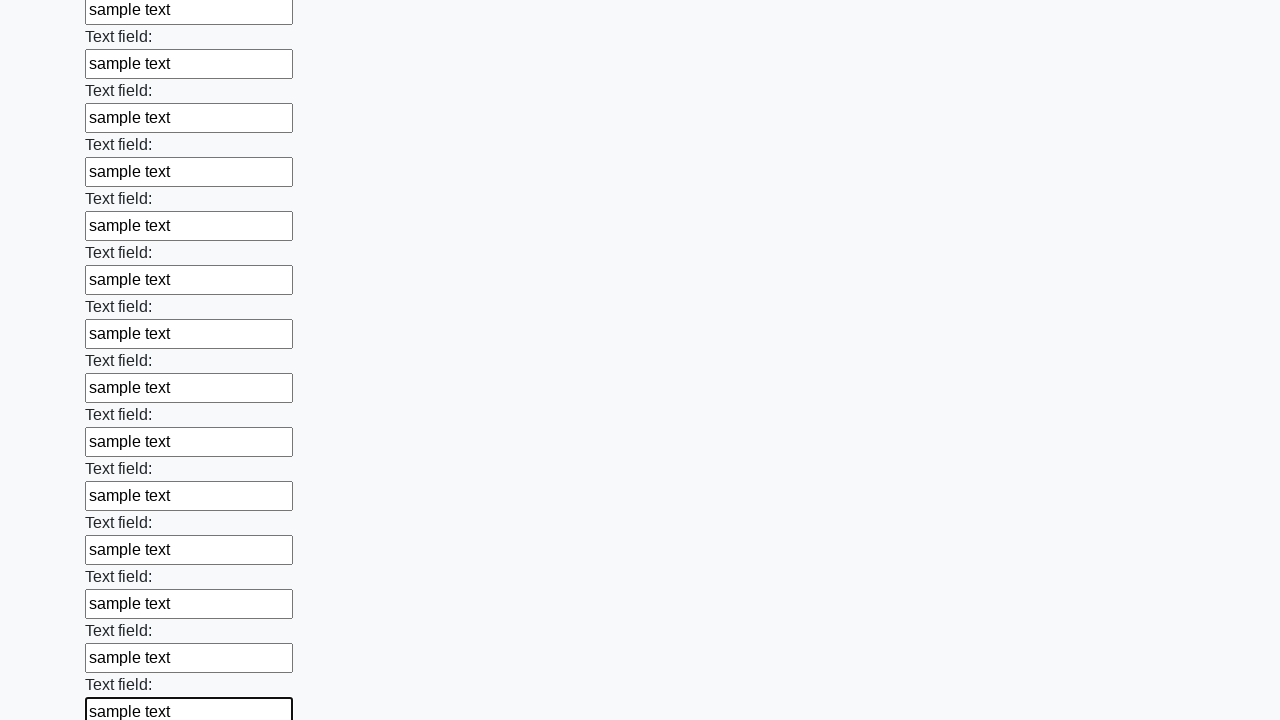

Filled a text input field with 'sample text' on input[type="text"] >> nth=69
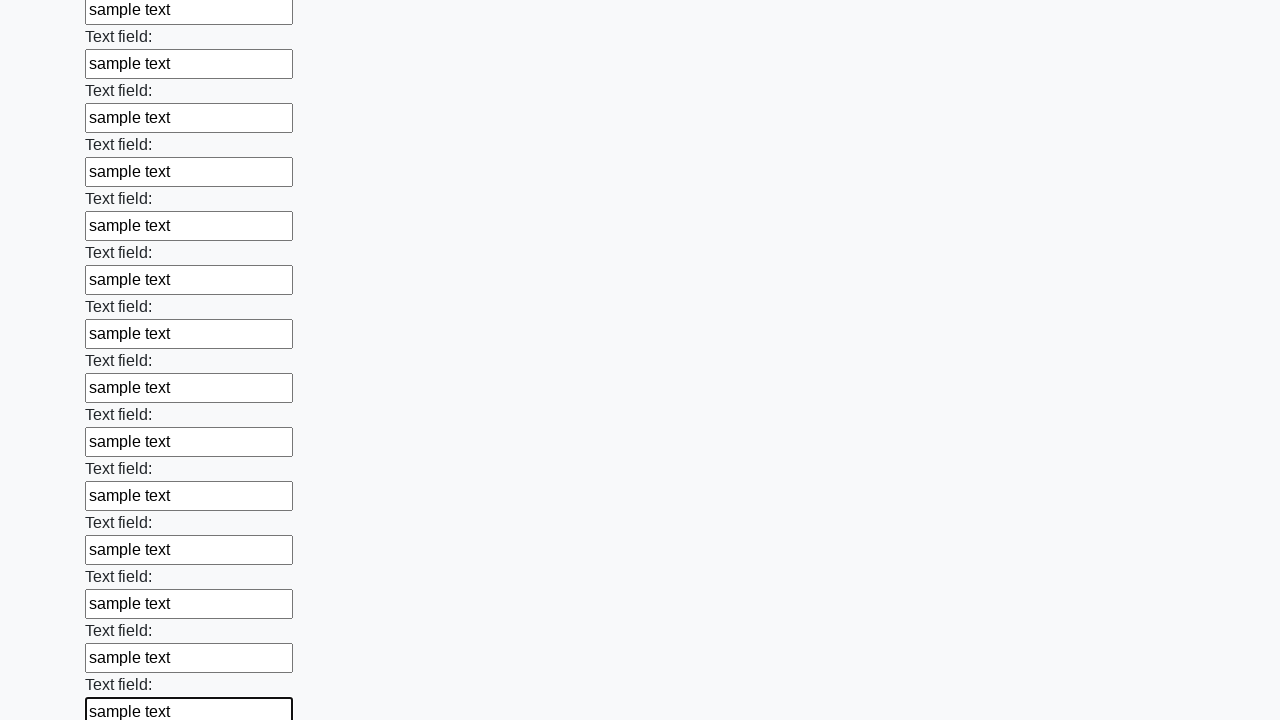

Filled a text input field with 'sample text' on input[type="text"] >> nth=70
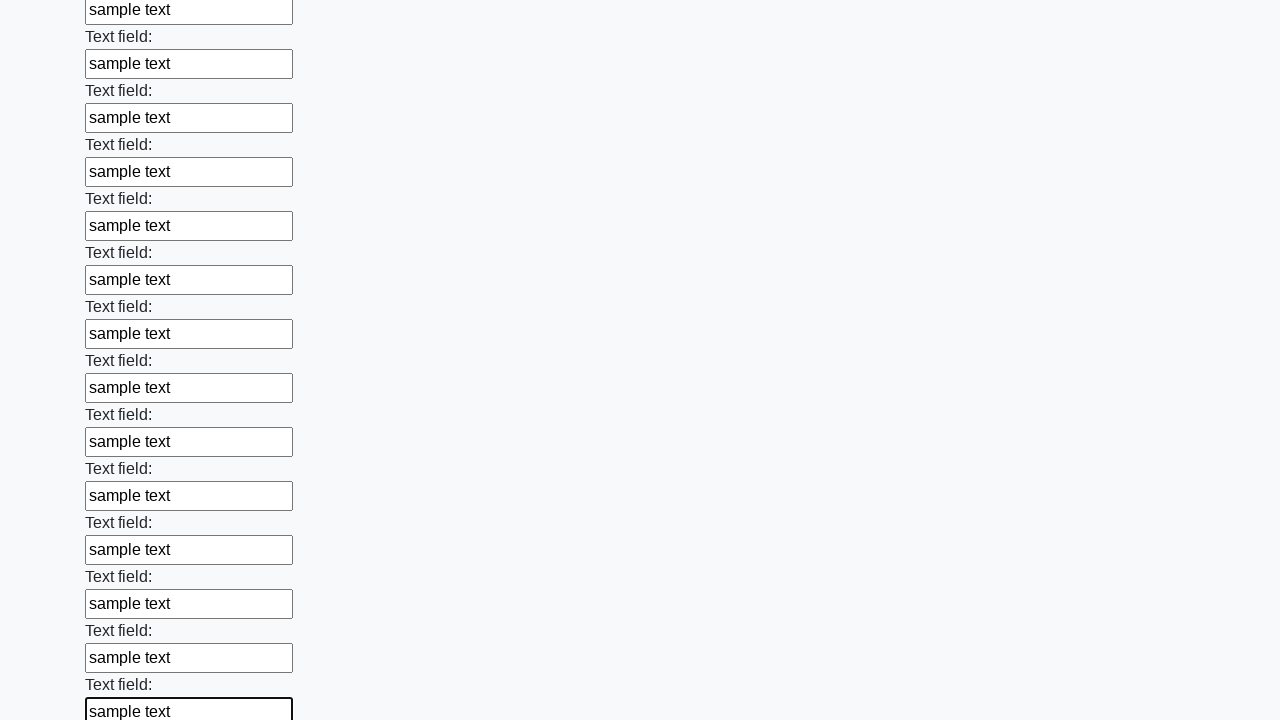

Filled a text input field with 'sample text' on input[type="text"] >> nth=71
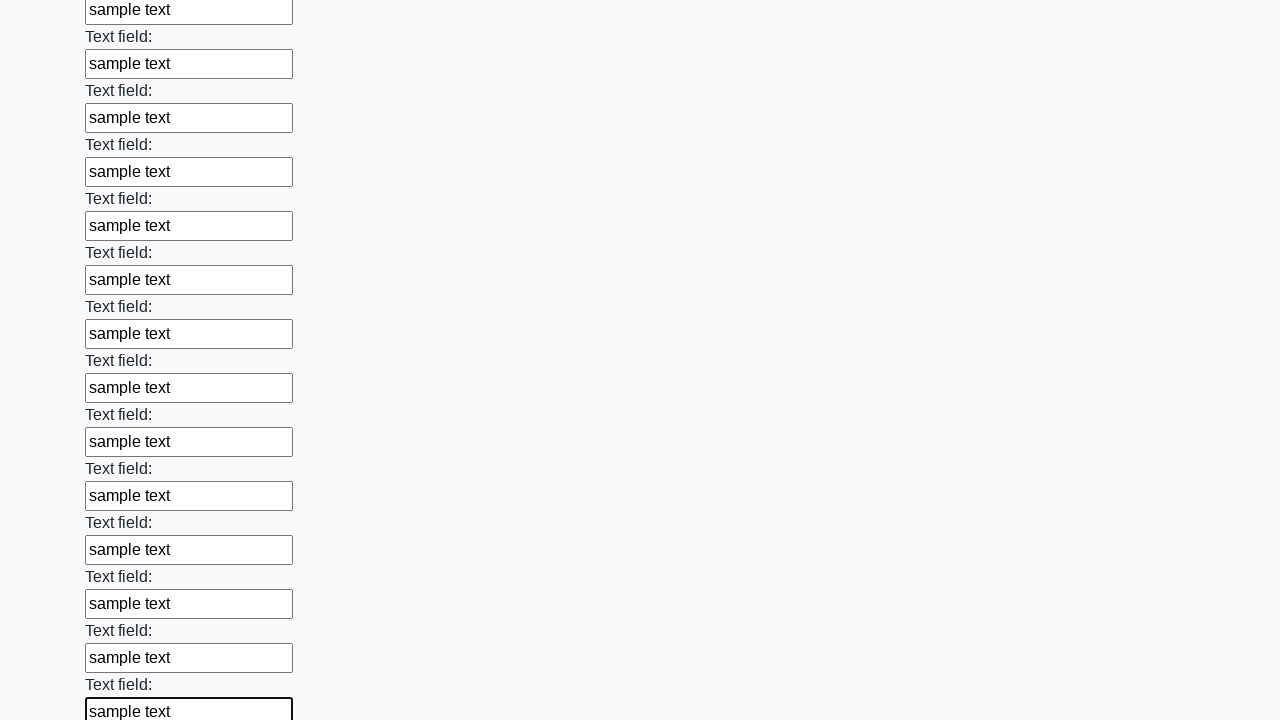

Filled a text input field with 'sample text' on input[type="text"] >> nth=72
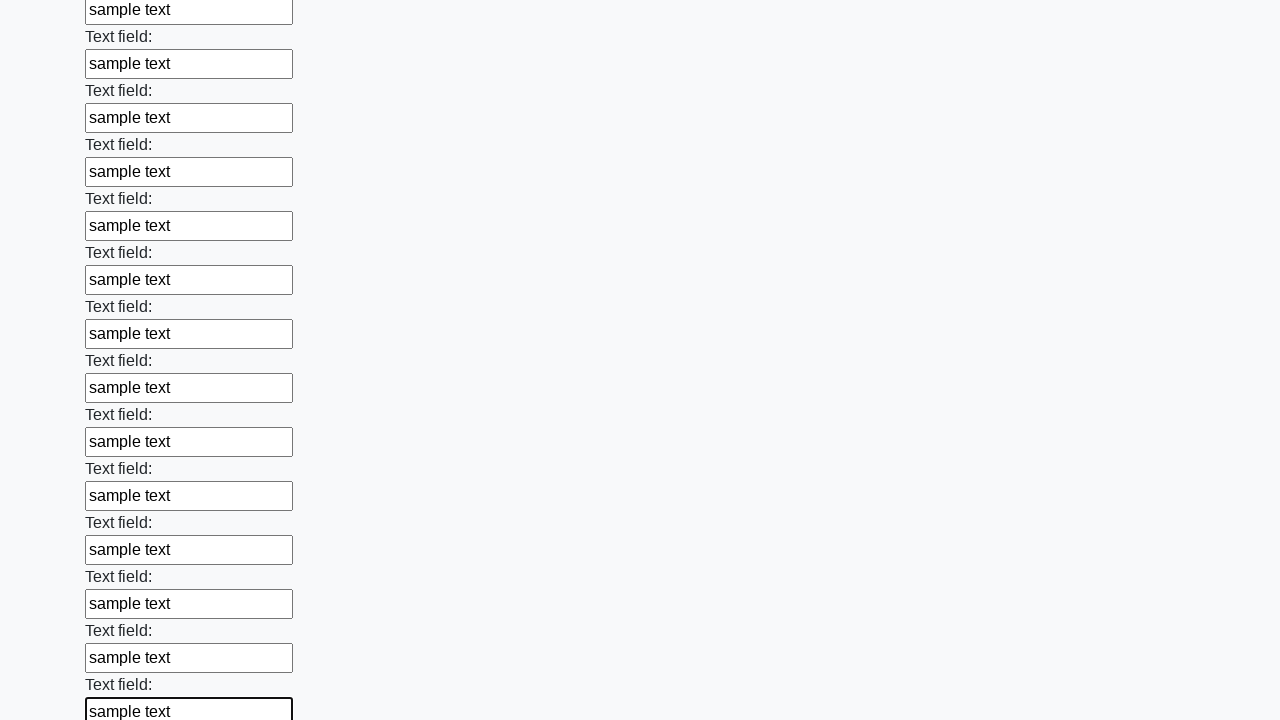

Filled a text input field with 'sample text' on input[type="text"] >> nth=73
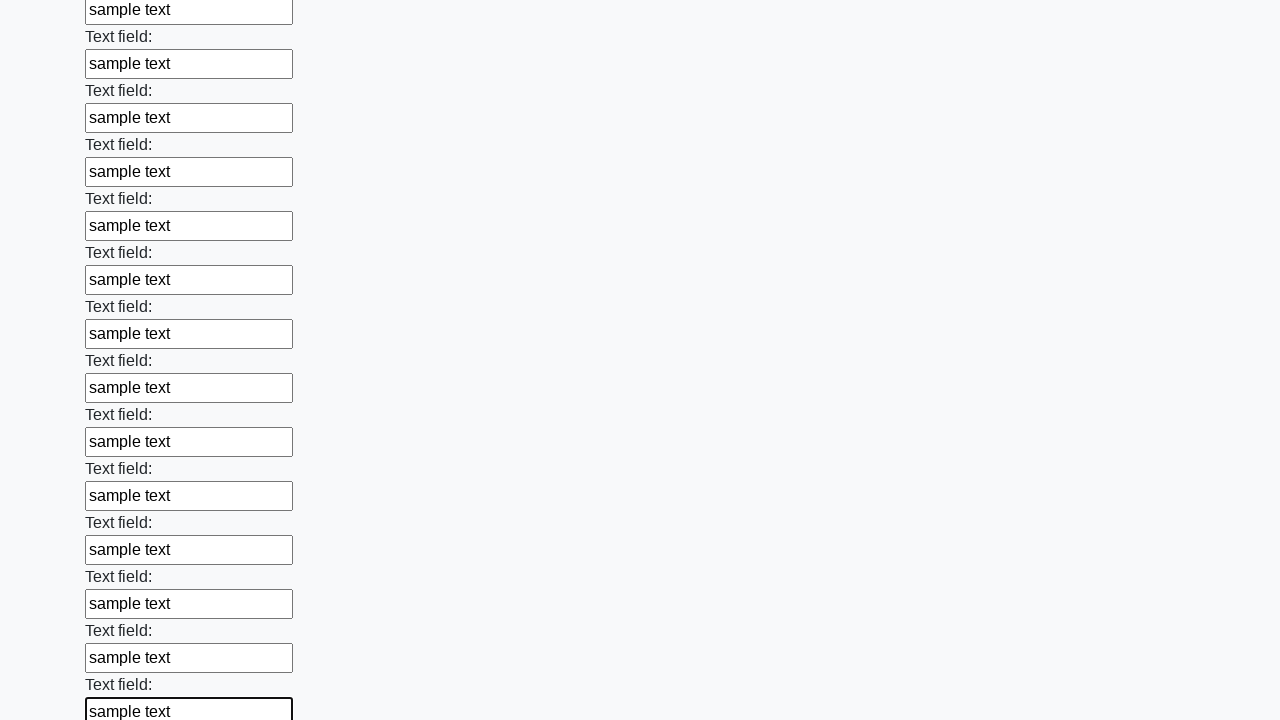

Filled a text input field with 'sample text' on input[type="text"] >> nth=74
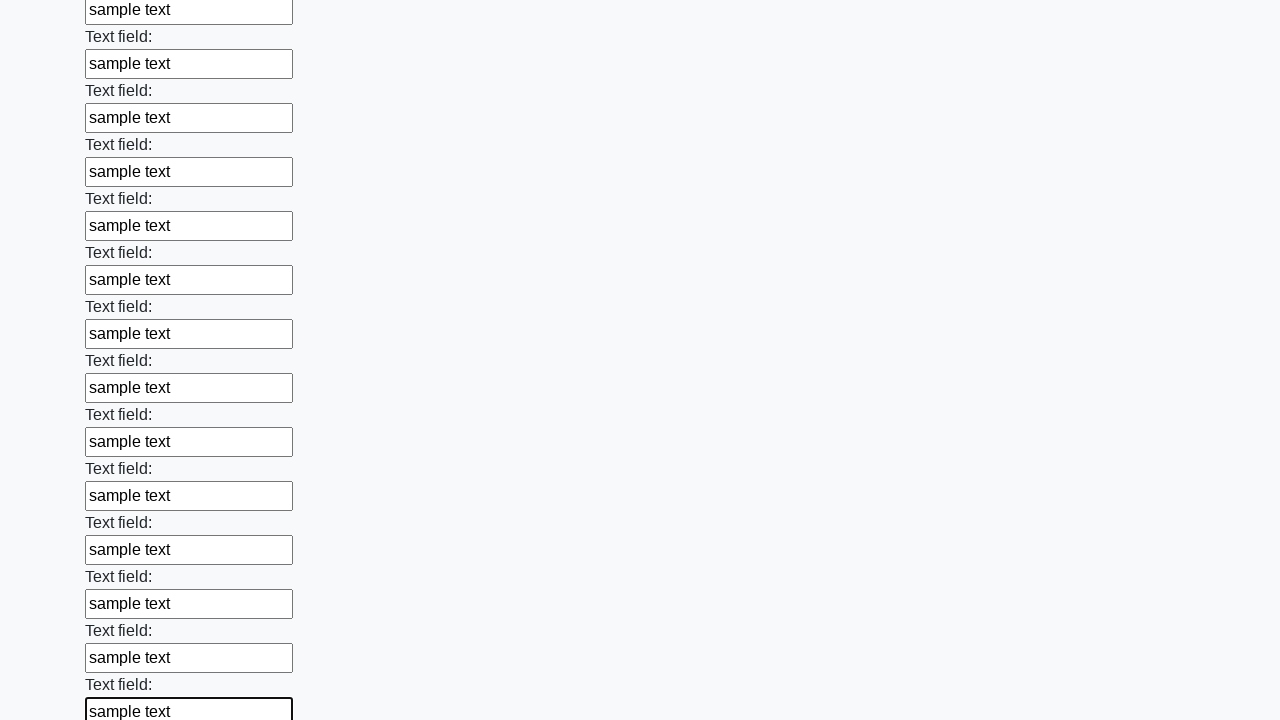

Filled a text input field with 'sample text' on input[type="text"] >> nth=75
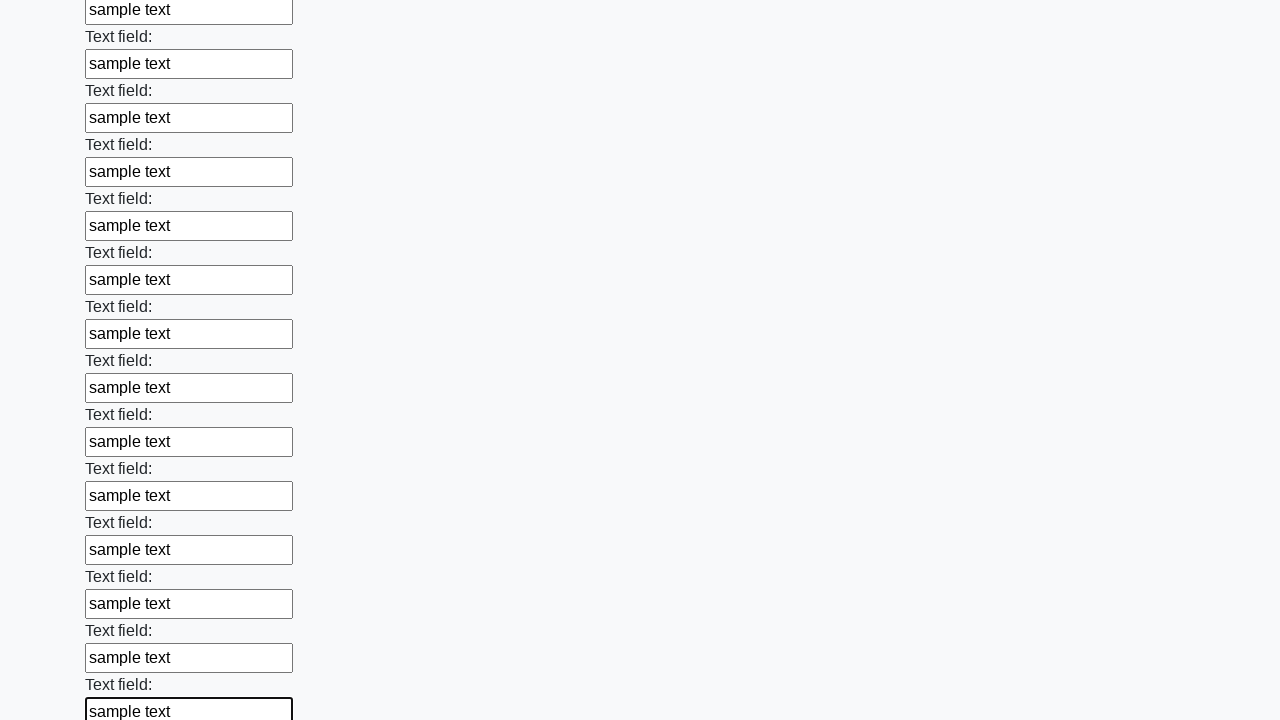

Filled a text input field with 'sample text' on input[type="text"] >> nth=76
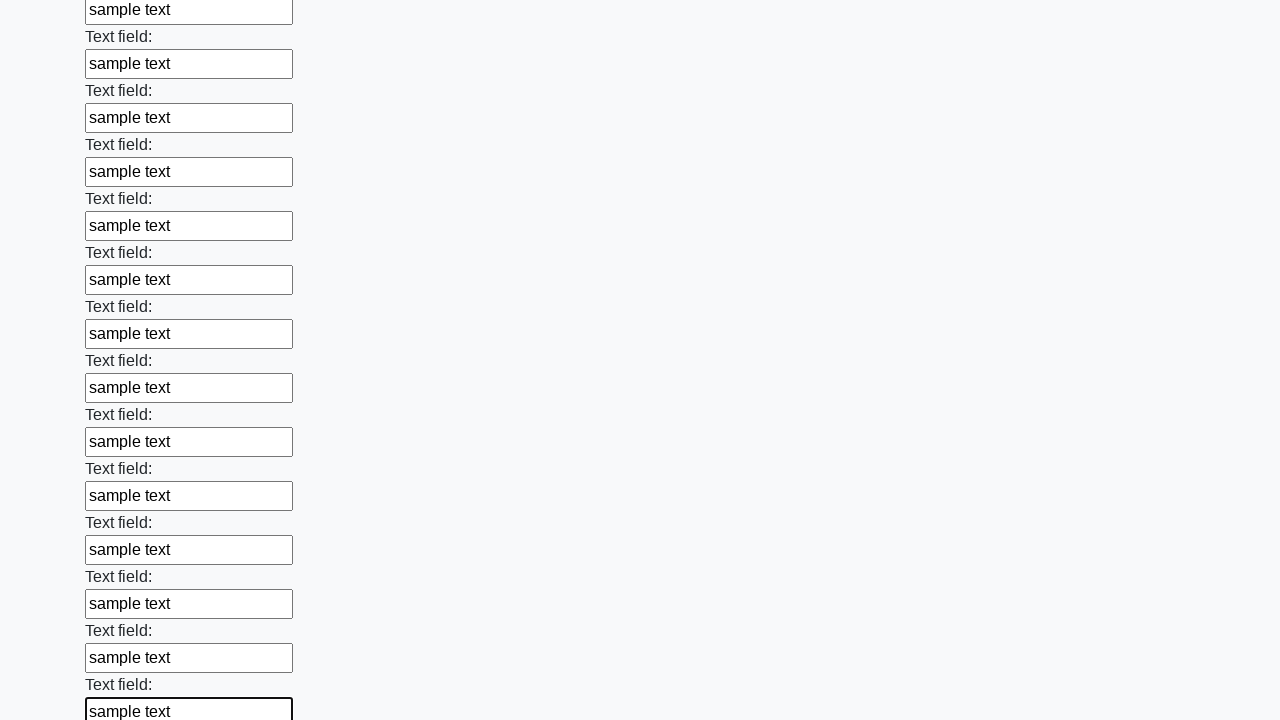

Filled a text input field with 'sample text' on input[type="text"] >> nth=77
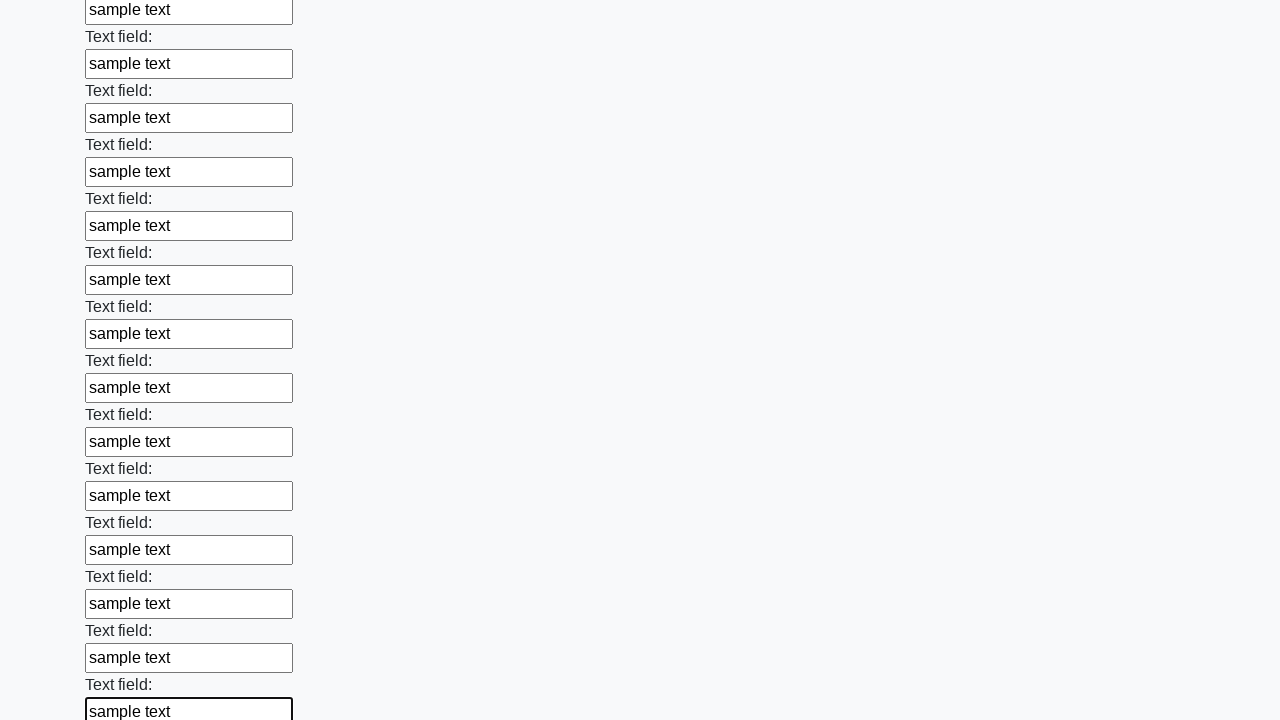

Filled a text input field with 'sample text' on input[type="text"] >> nth=78
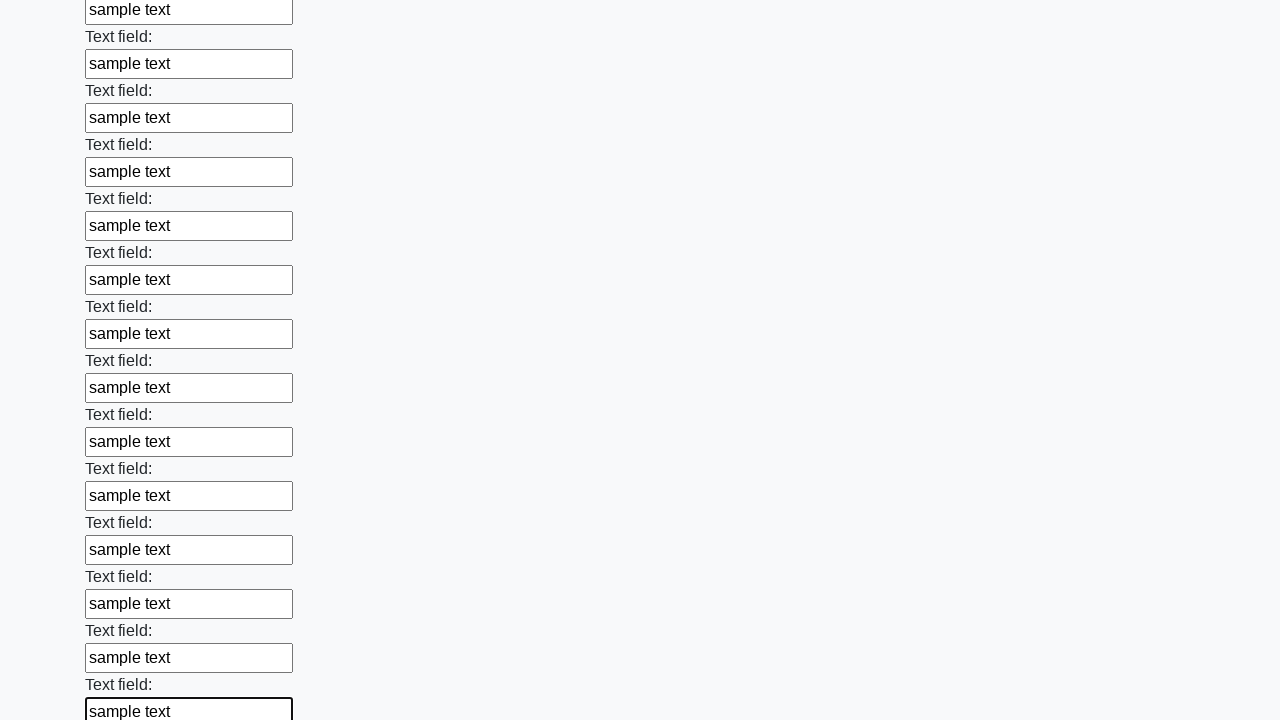

Filled a text input field with 'sample text' on input[type="text"] >> nth=79
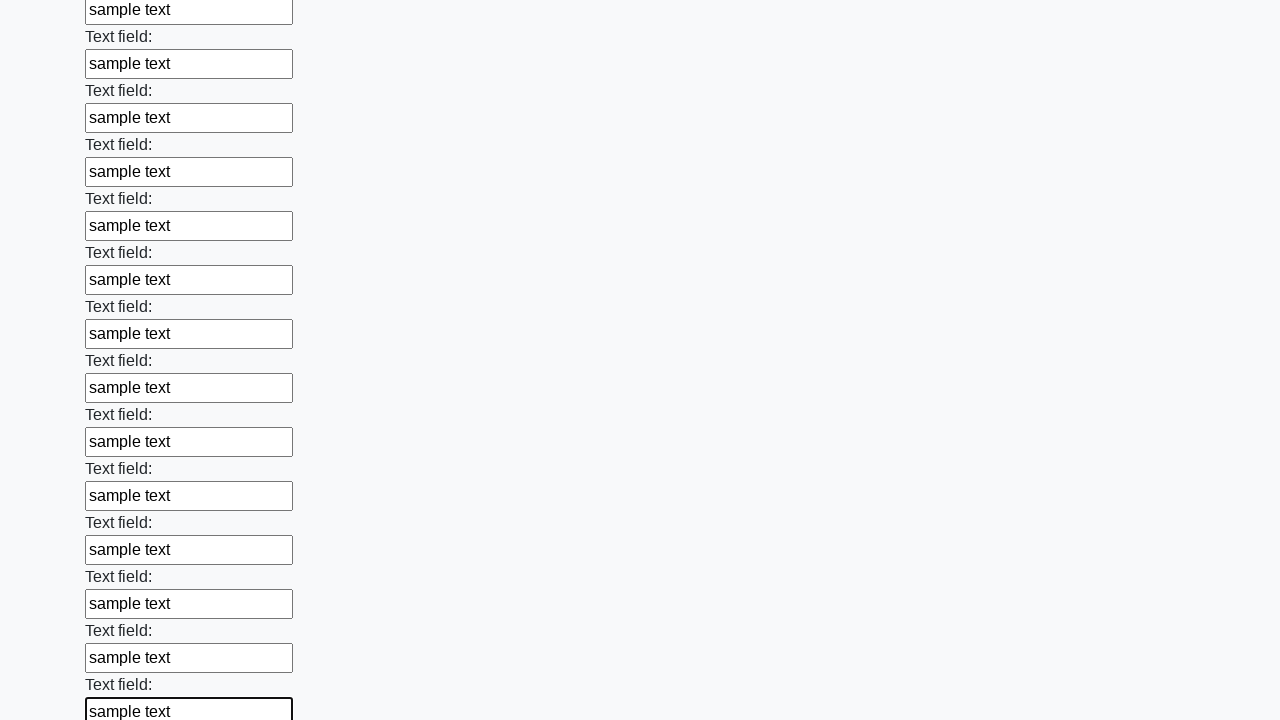

Filled a text input field with 'sample text' on input[type="text"] >> nth=80
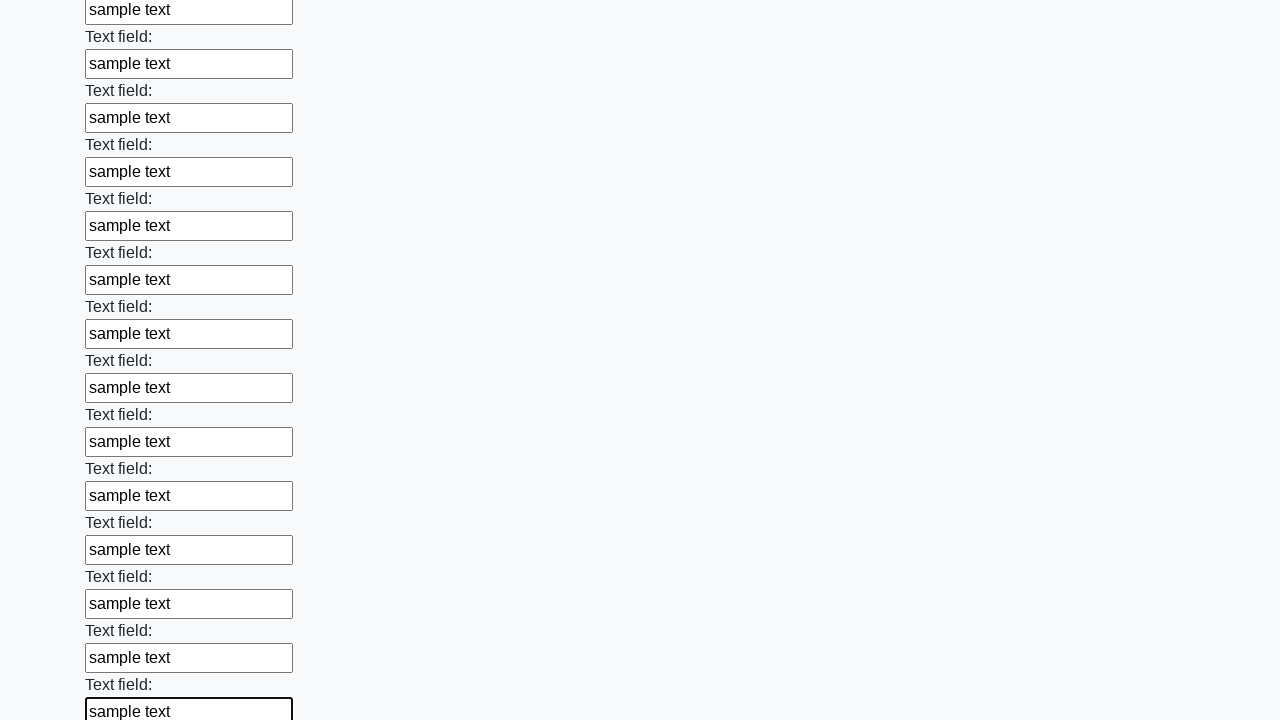

Filled a text input field with 'sample text' on input[type="text"] >> nth=81
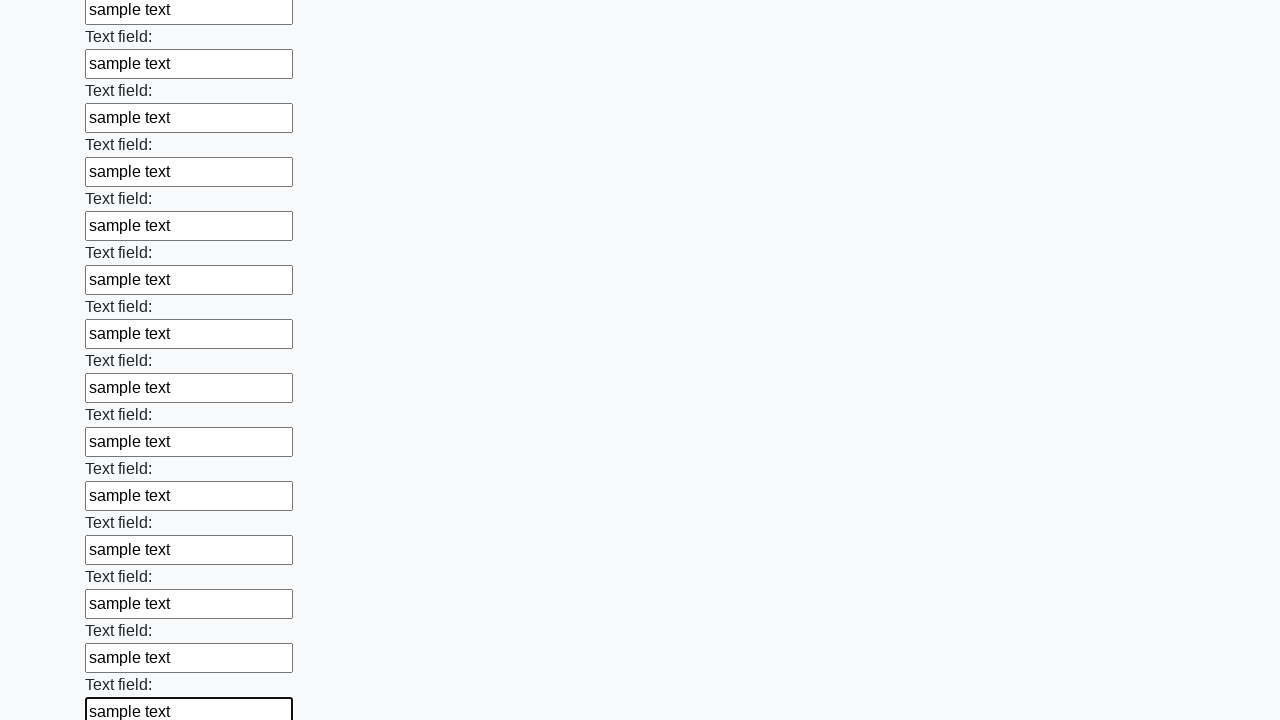

Filled a text input field with 'sample text' on input[type="text"] >> nth=82
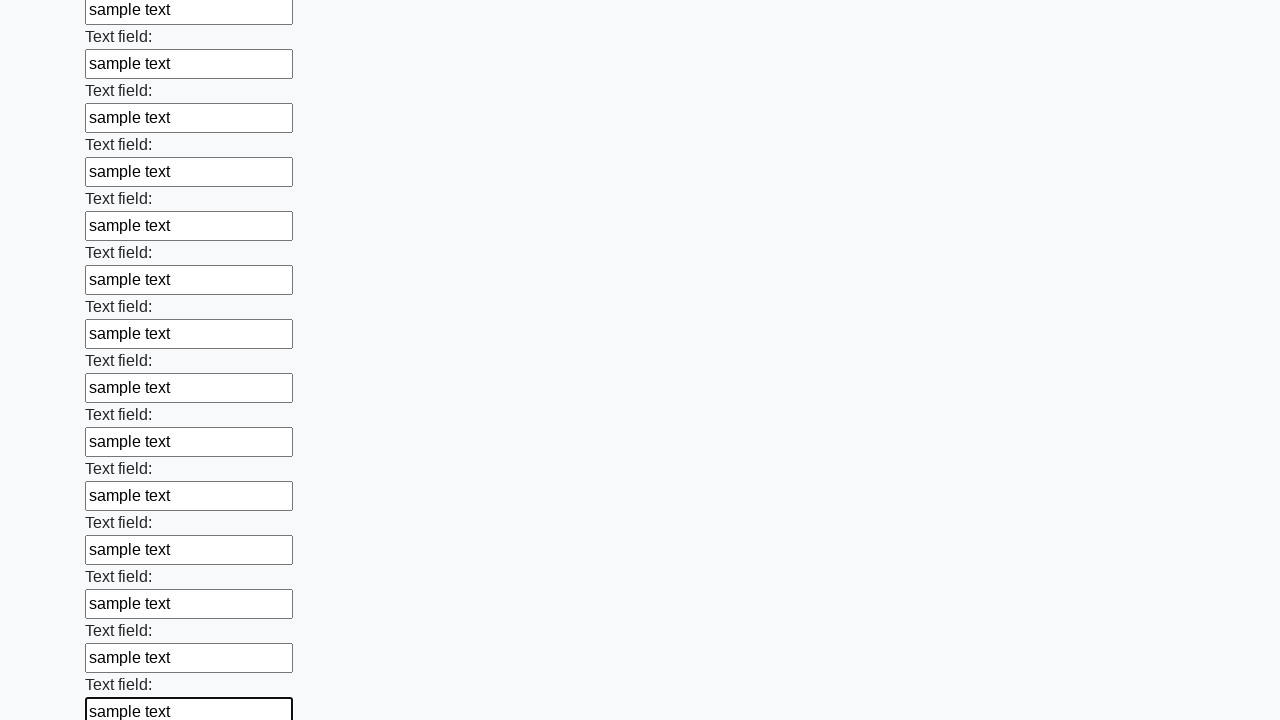

Filled a text input field with 'sample text' on input[type="text"] >> nth=83
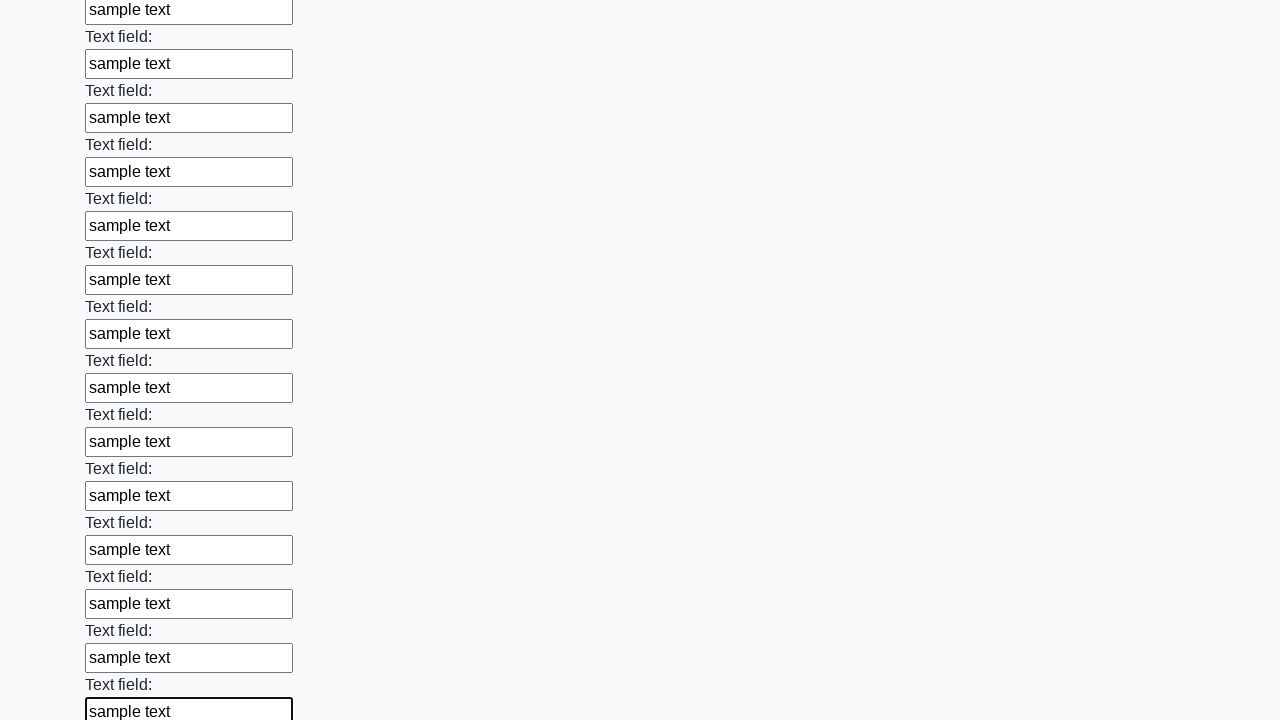

Filled a text input field with 'sample text' on input[type="text"] >> nth=84
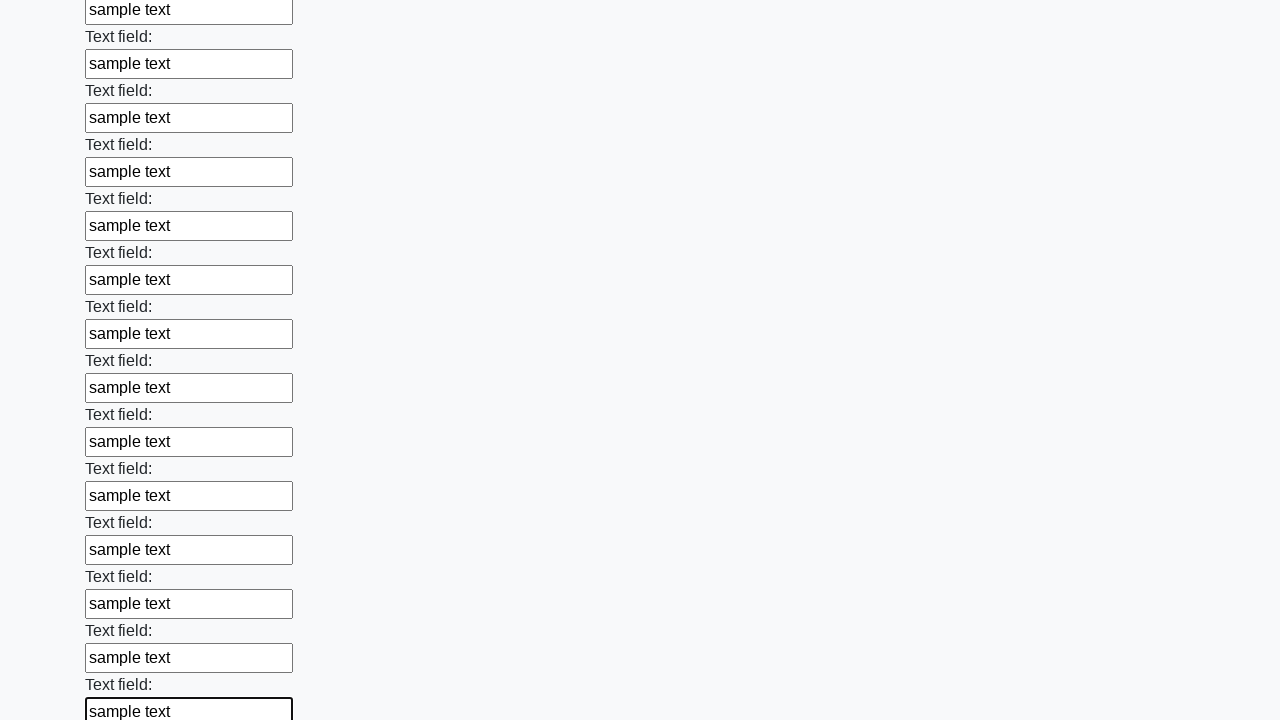

Filled a text input field with 'sample text' on input[type="text"] >> nth=85
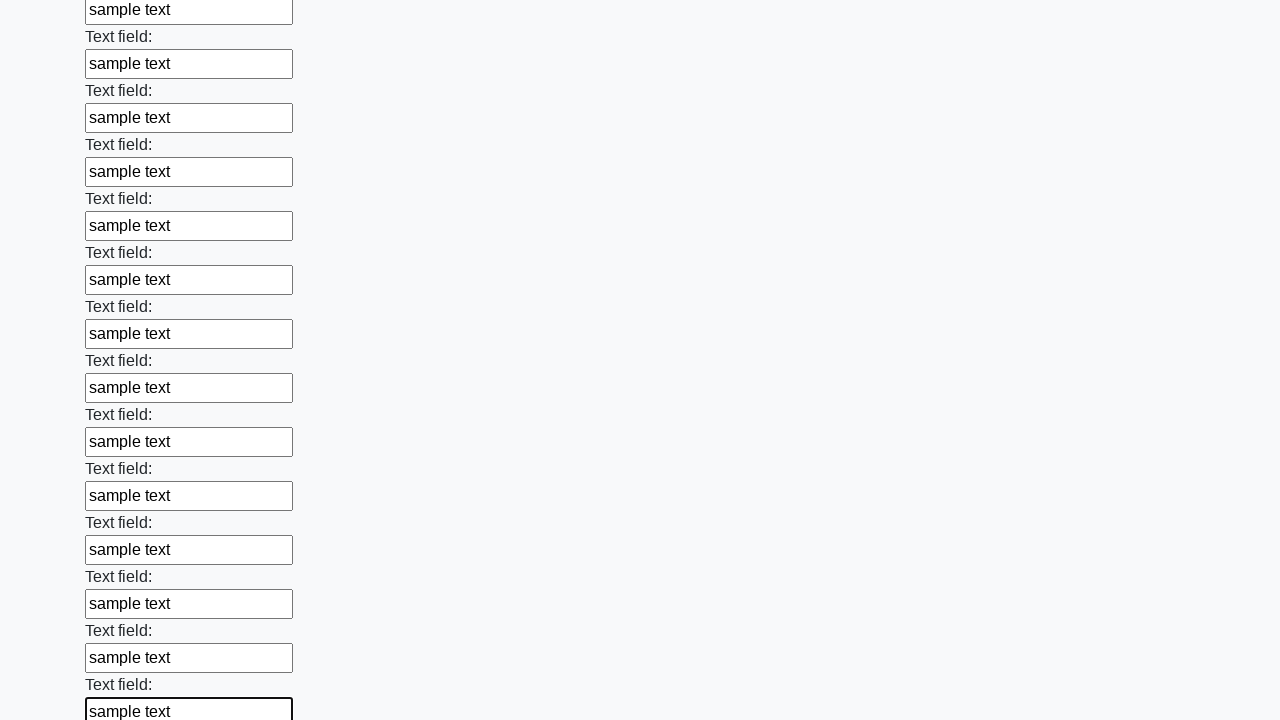

Filled a text input field with 'sample text' on input[type="text"] >> nth=86
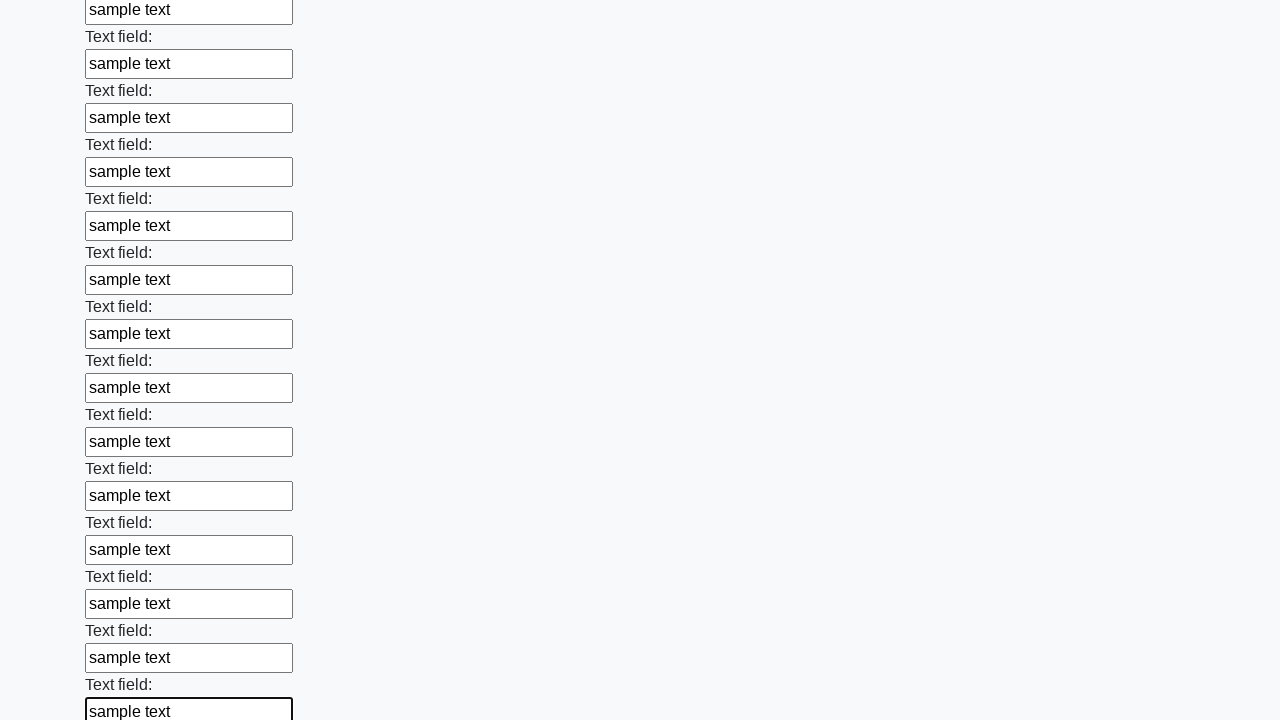

Filled a text input field with 'sample text' on input[type="text"] >> nth=87
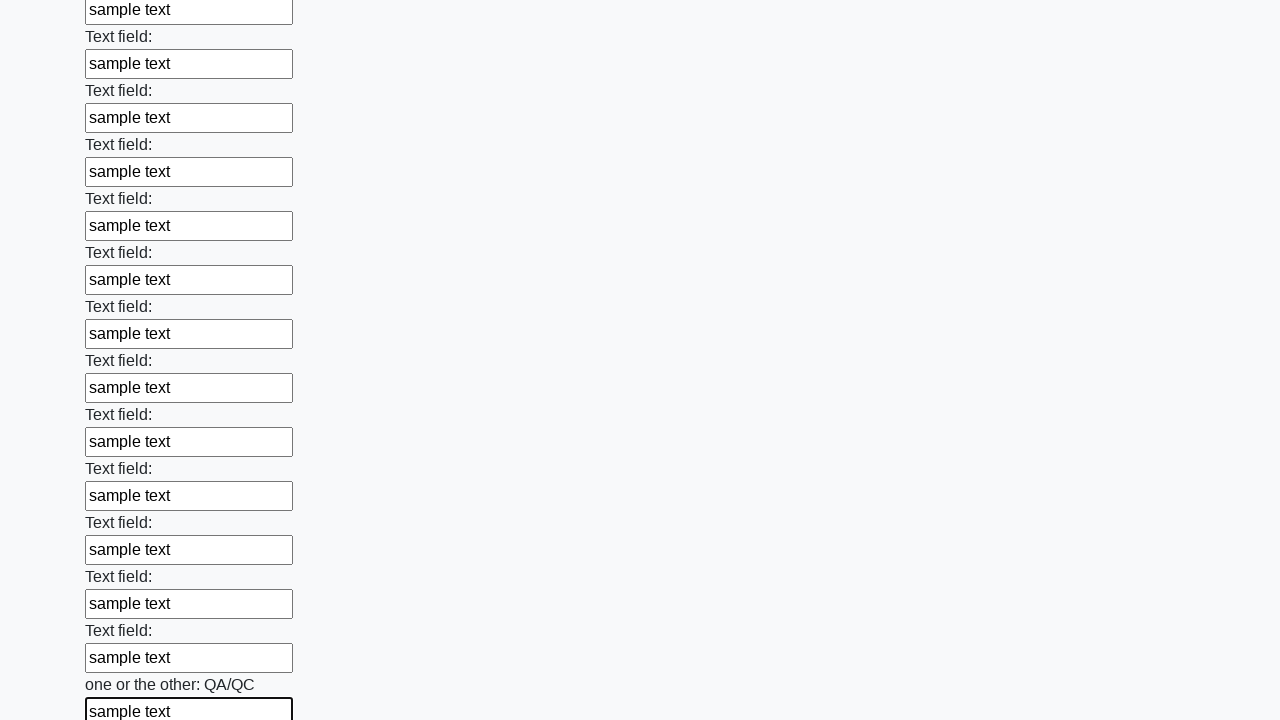

Filled a text input field with 'sample text' on input[type="text"] >> nth=88
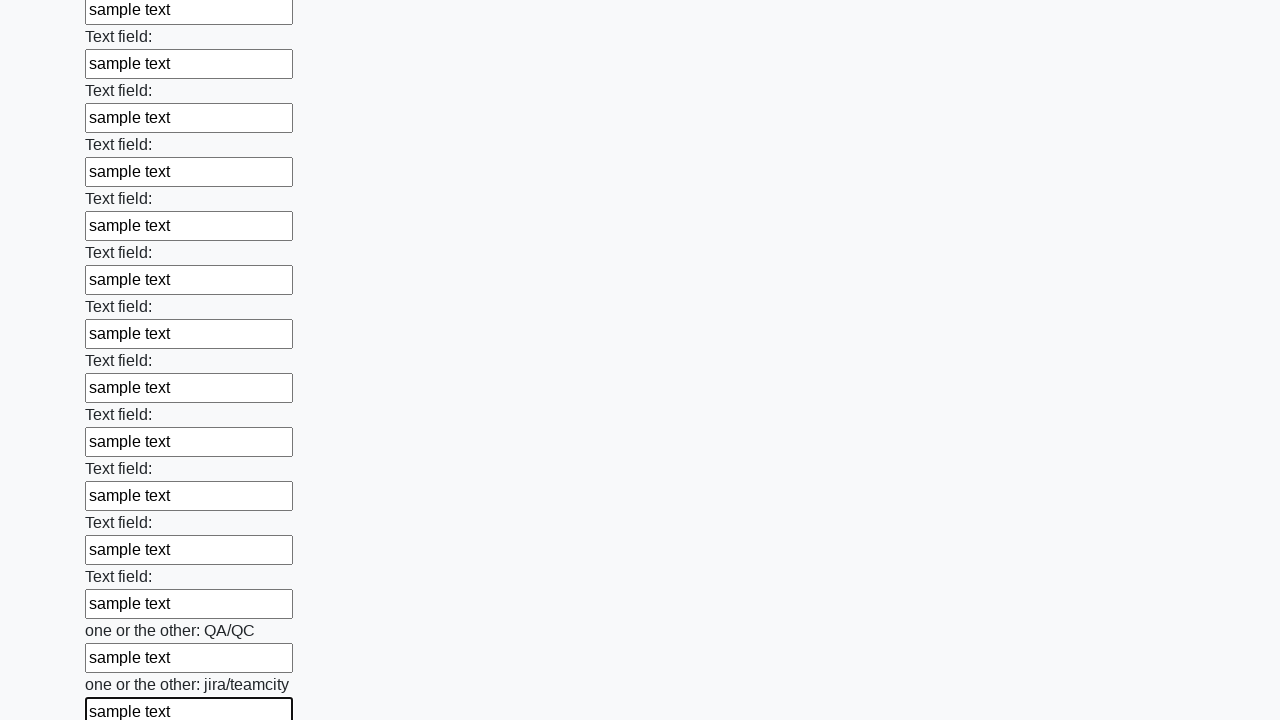

Filled a text input field with 'sample text' on input[type="text"] >> nth=89
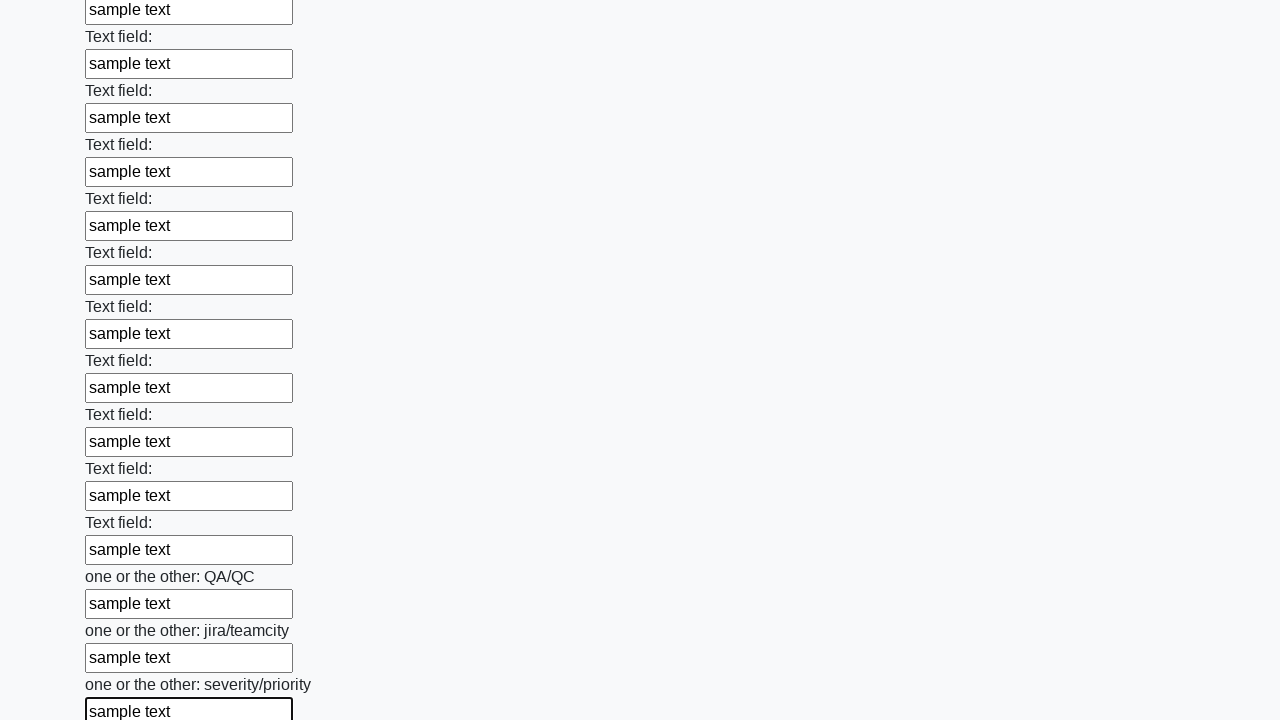

Filled a text input field with 'sample text' on input[type="text"] >> nth=90
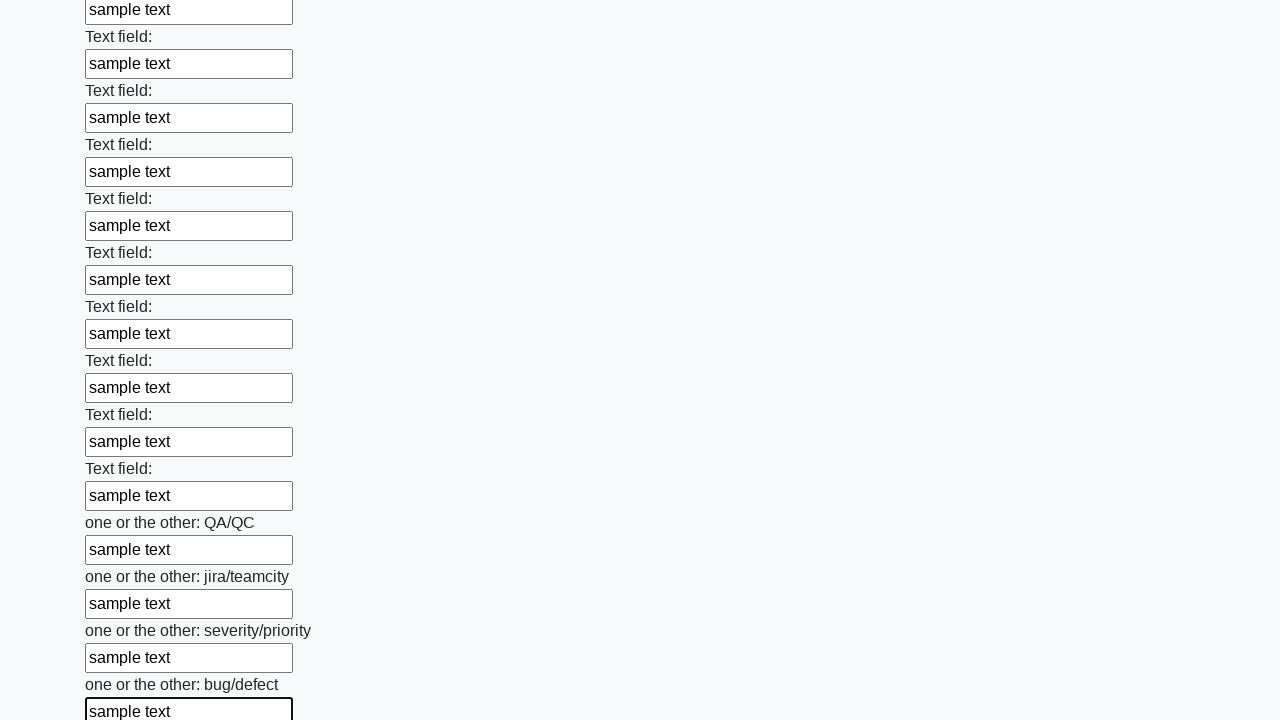

Filled a text input field with 'sample text' on input[type="text"] >> nth=91
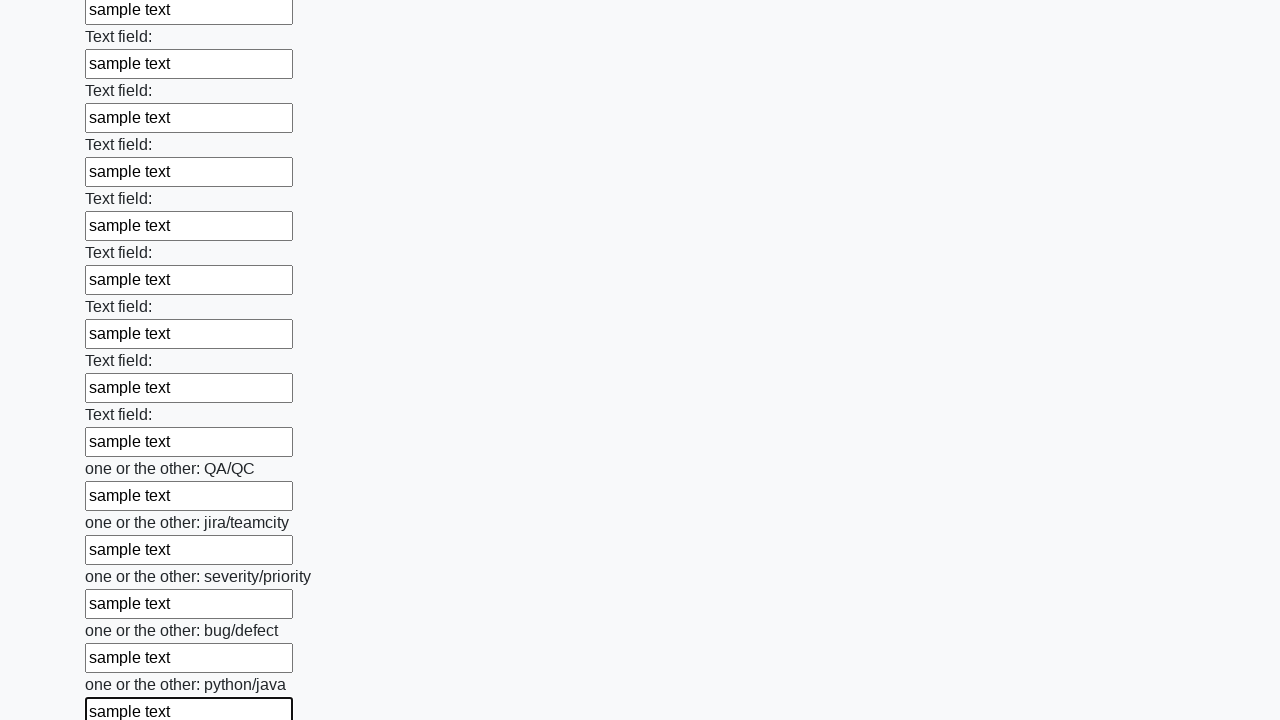

Filled a text input field with 'sample text' on input[type="text"] >> nth=92
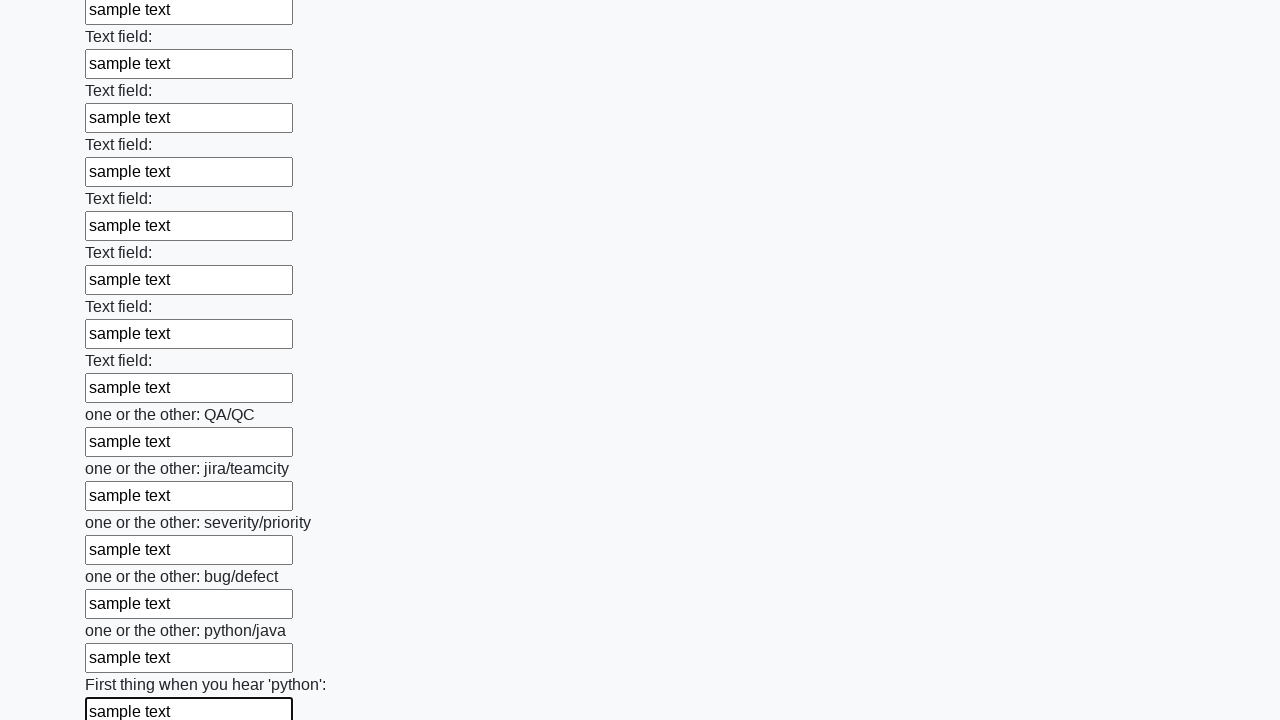

Filled a text input field with 'sample text' on input[type="text"] >> nth=93
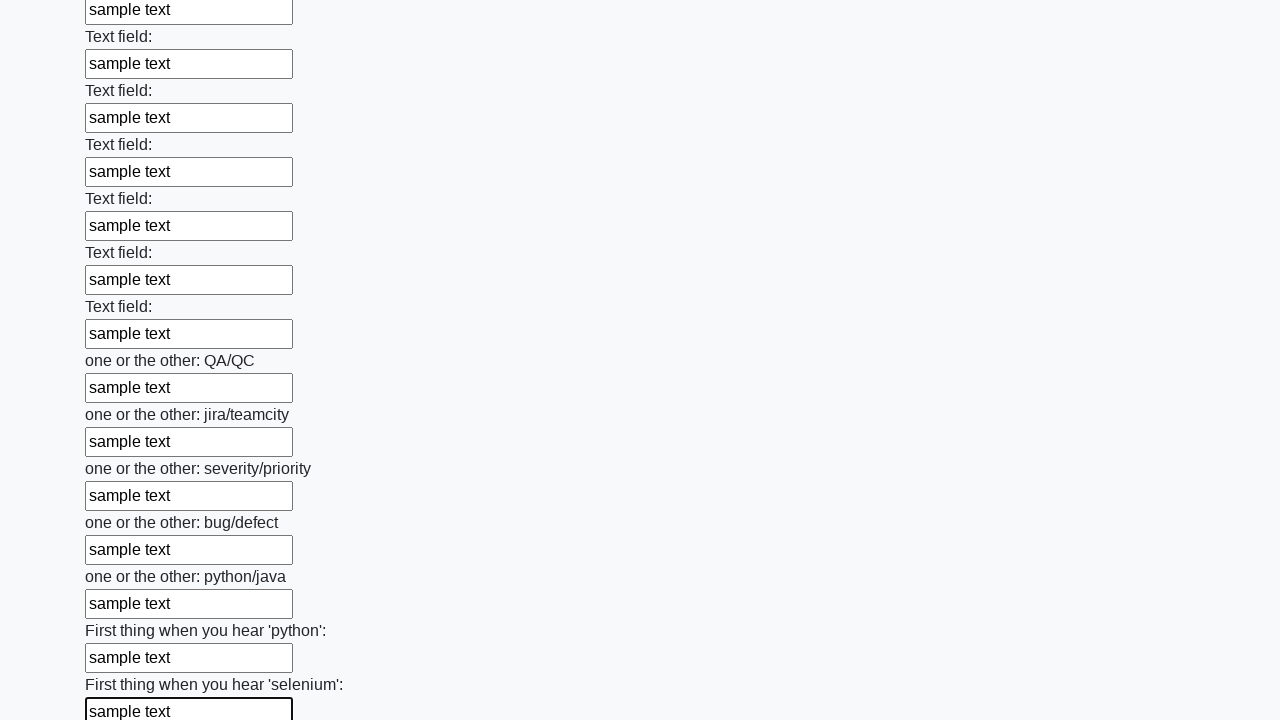

Filled a text input field with 'sample text' on input[type="text"] >> nth=94
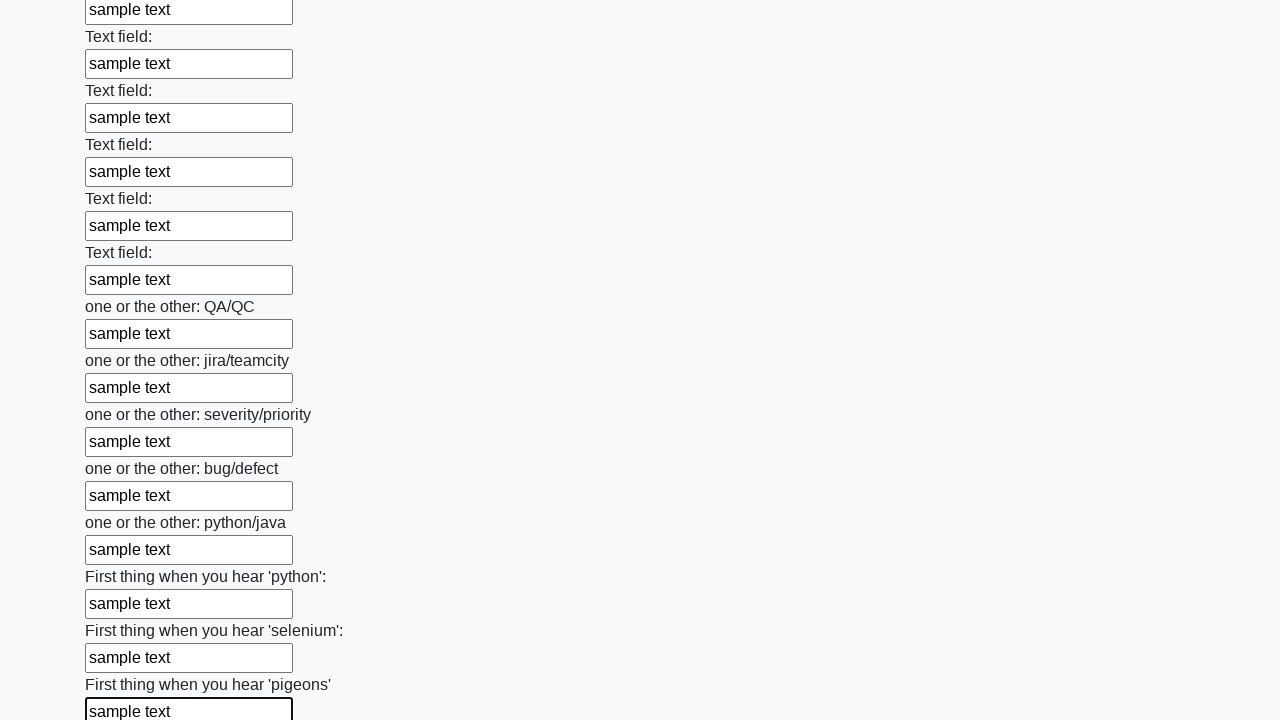

Filled a text input field with 'sample text' on input[type="text"] >> nth=95
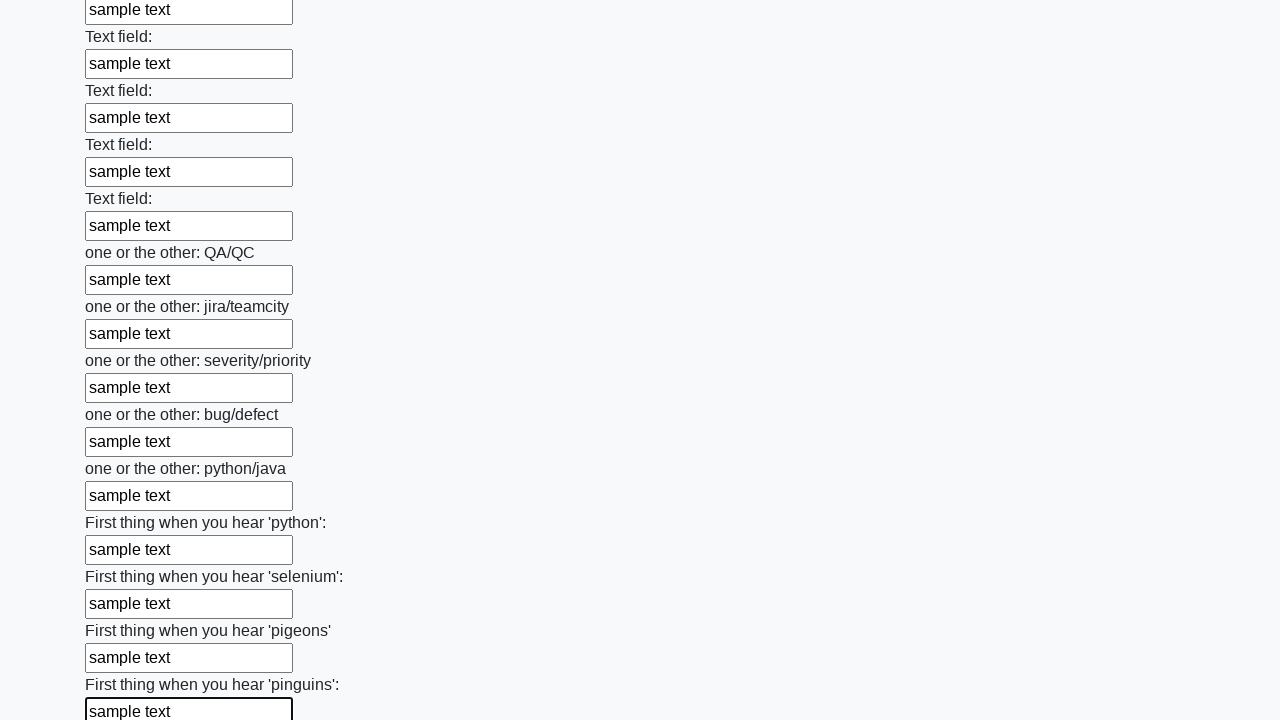

Filled a text input field with 'sample text' on input[type="text"] >> nth=96
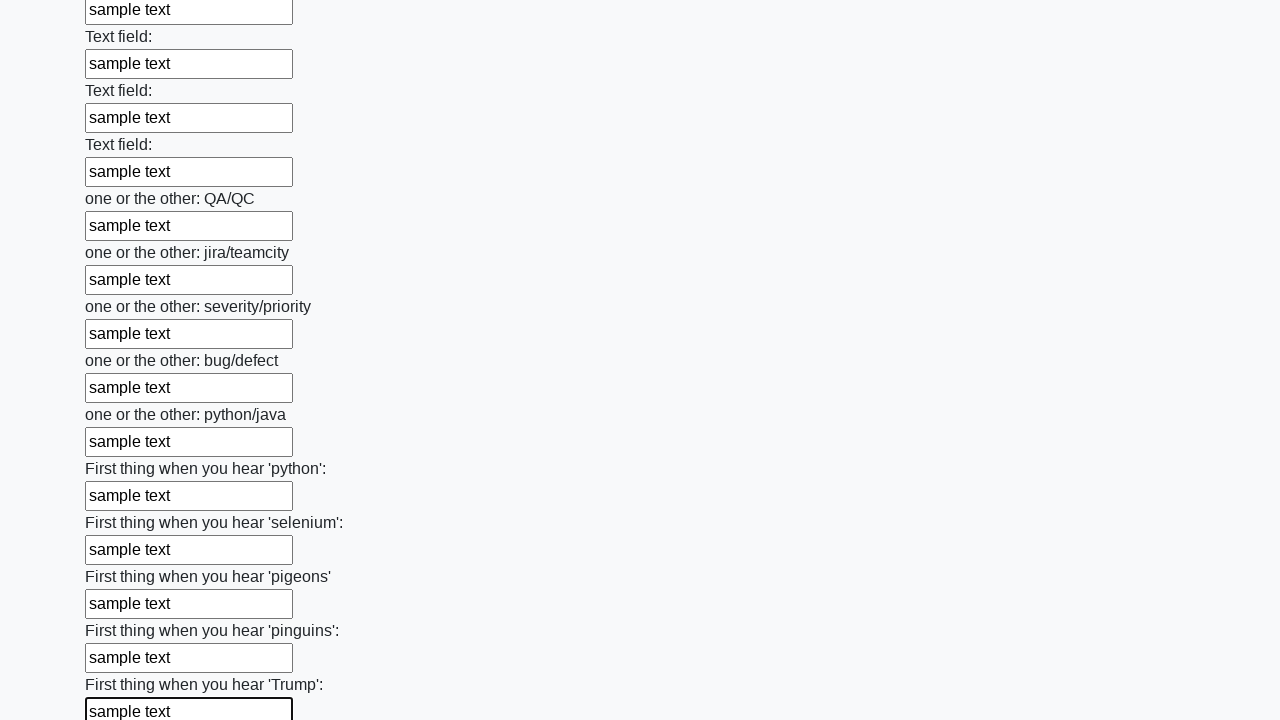

Filled a text input field with 'sample text' on input[type="text"] >> nth=97
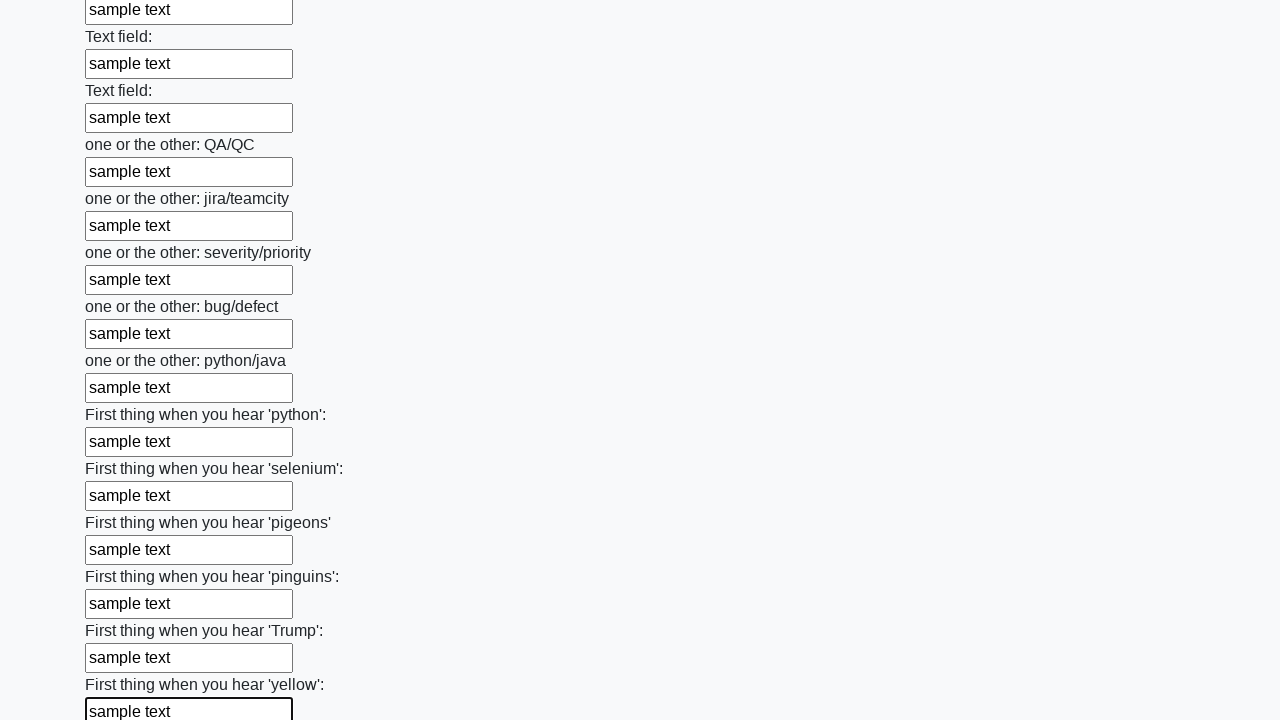

Filled a text input field with 'sample text' on input[type="text"] >> nth=98
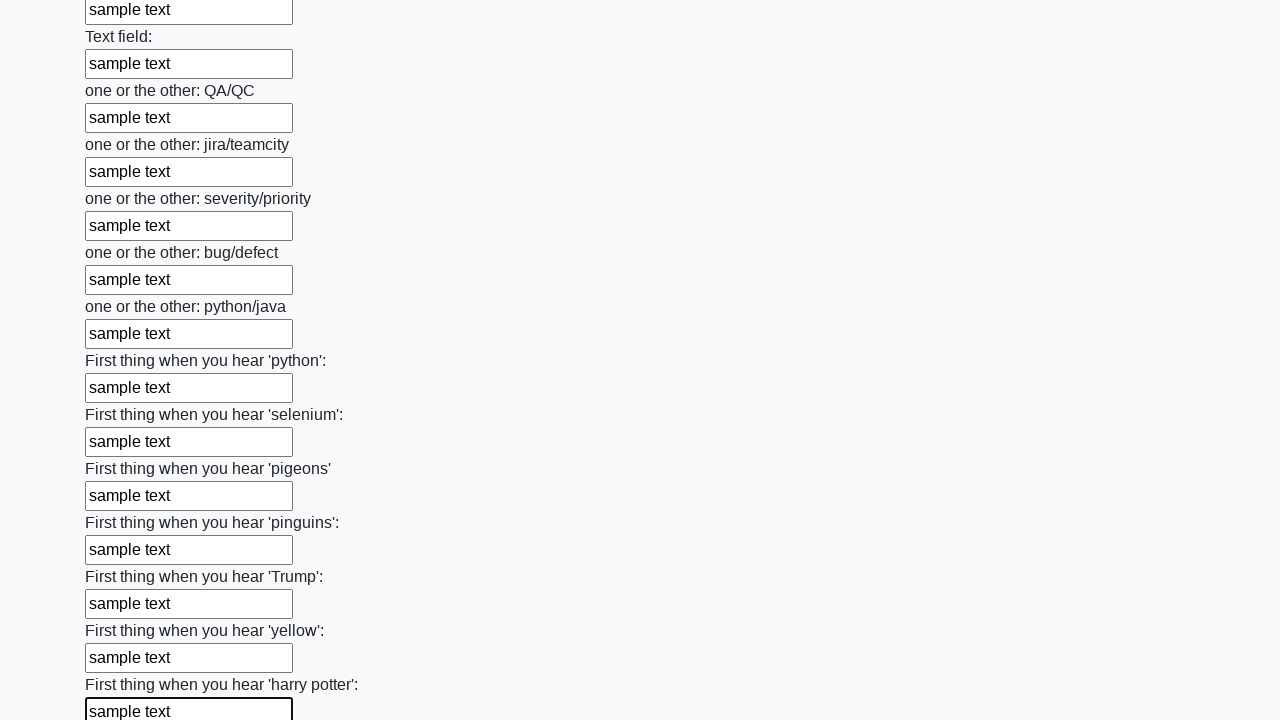

Filled a text input field with 'sample text' on input[type="text"] >> nth=99
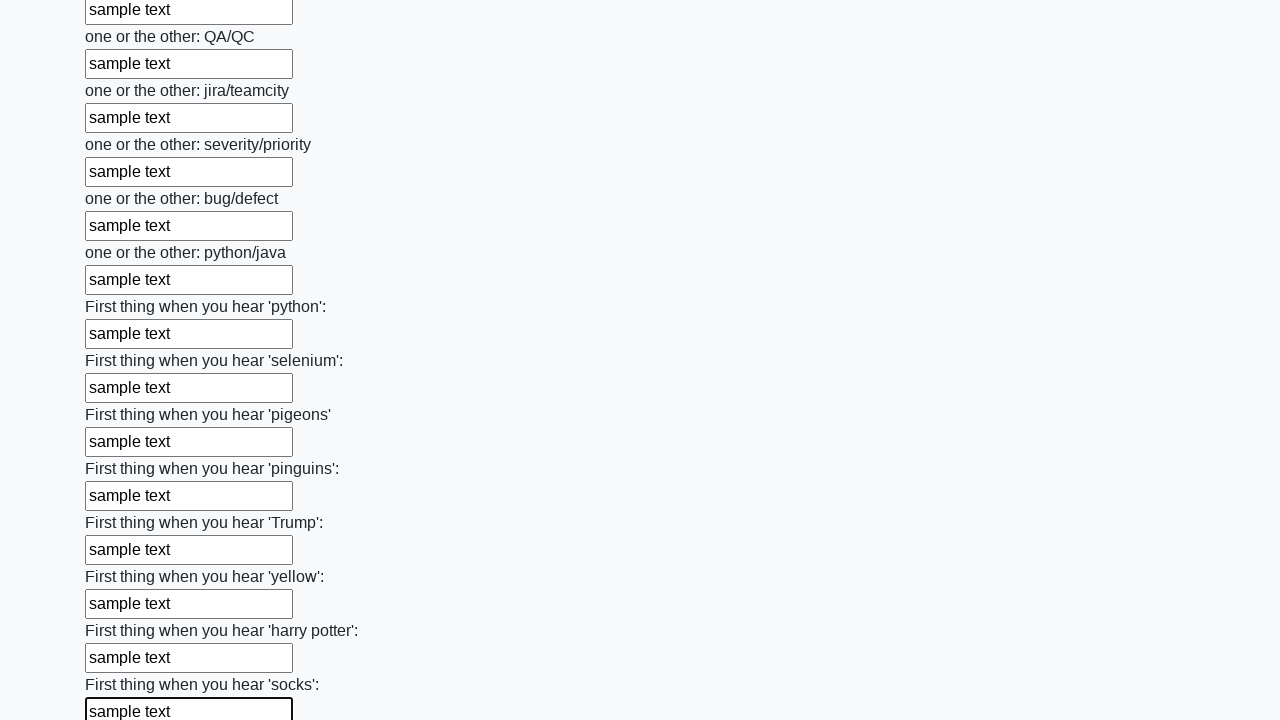

Clicked the submit button to submit the form at (123, 611) on button.btn
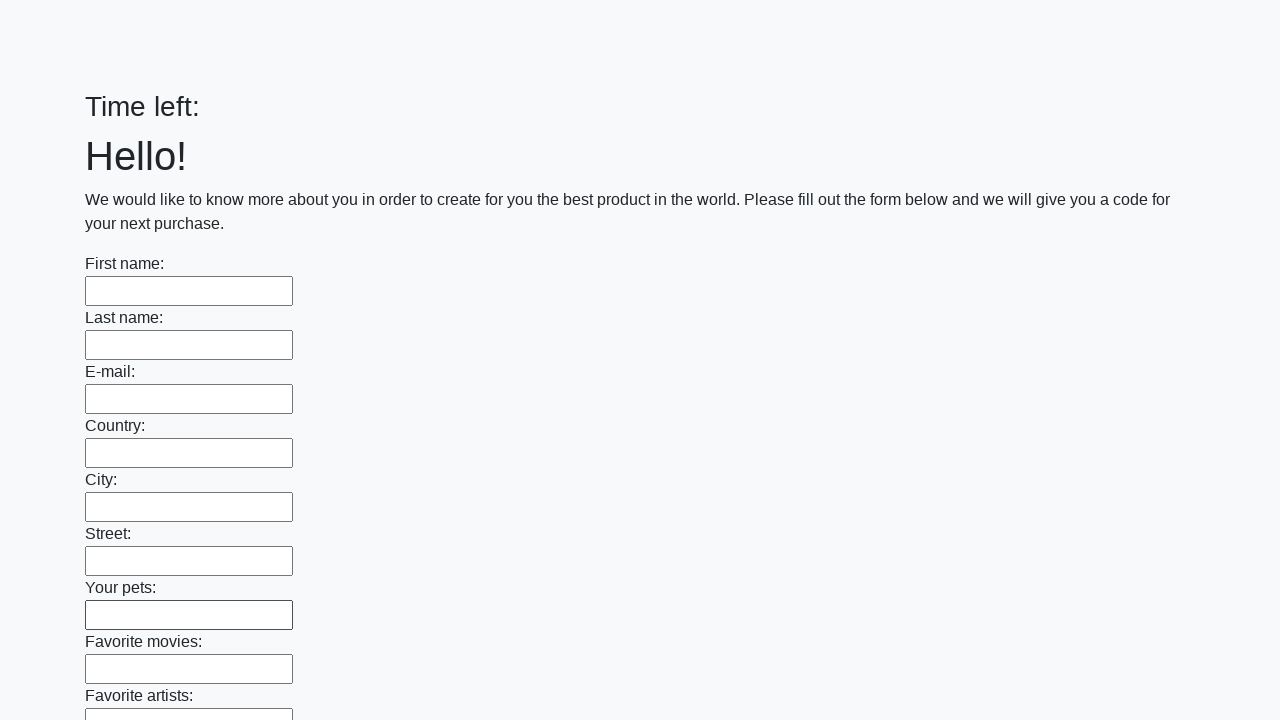

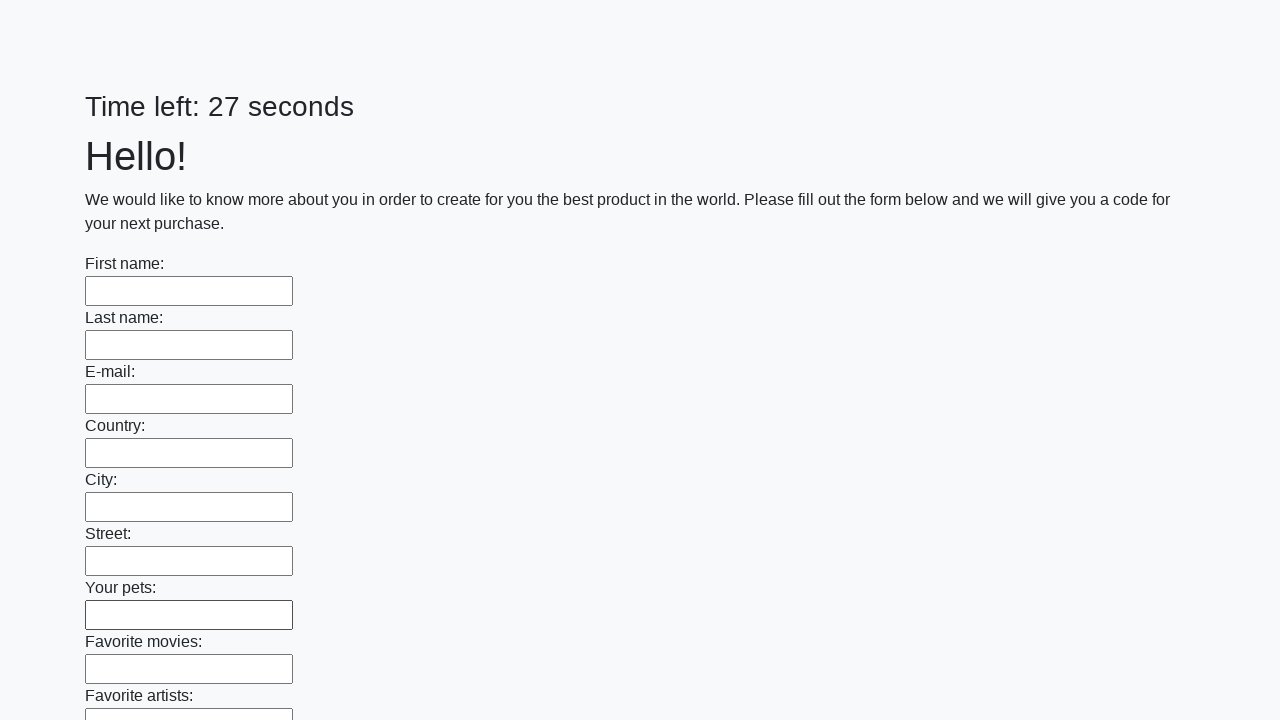